Tests that author names are visible on quotes website and navigates through pagination to verify authors on all pages

Starting URL: https://quotes.toscrape.com/

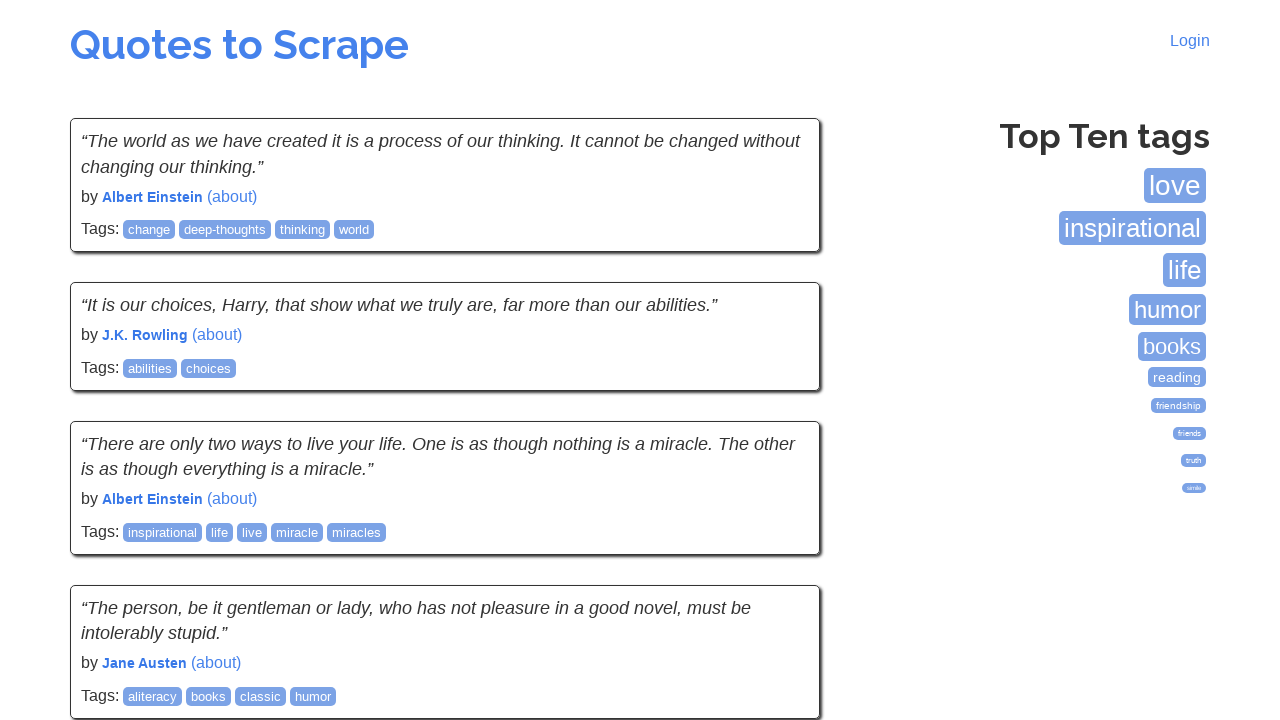

Waited for author elements to load on first page
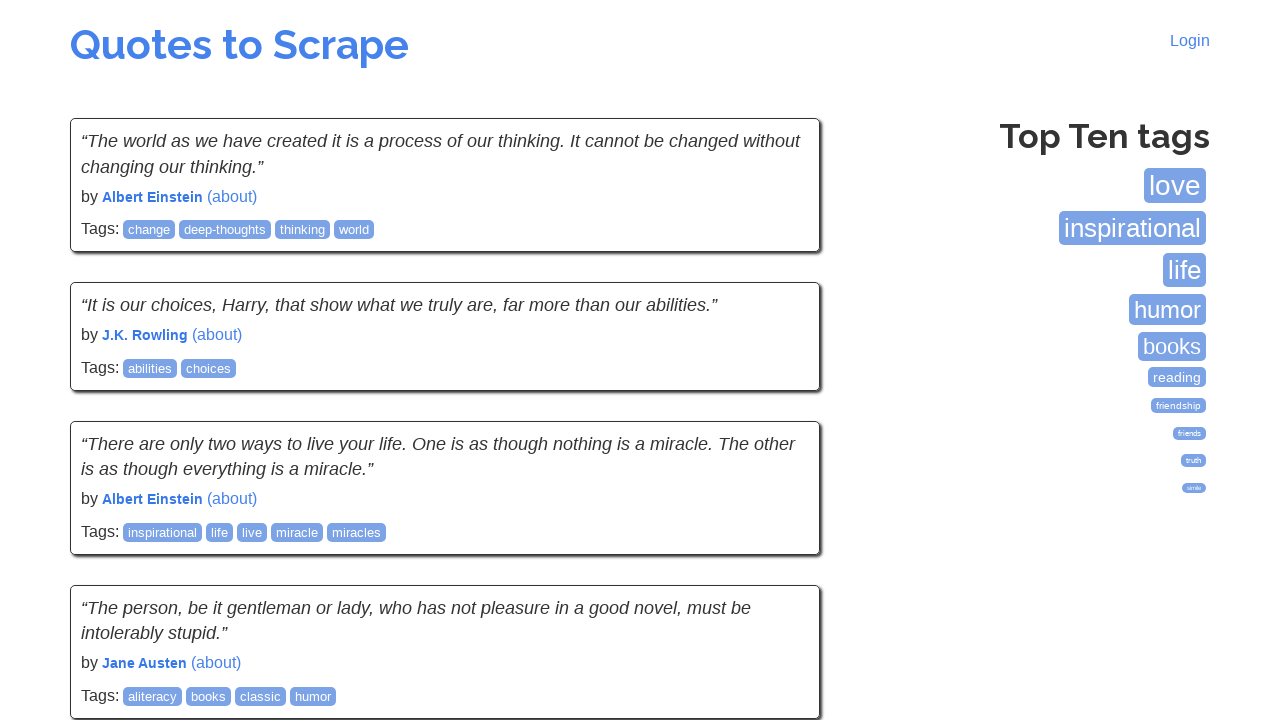

Retrieved all author elements from first page
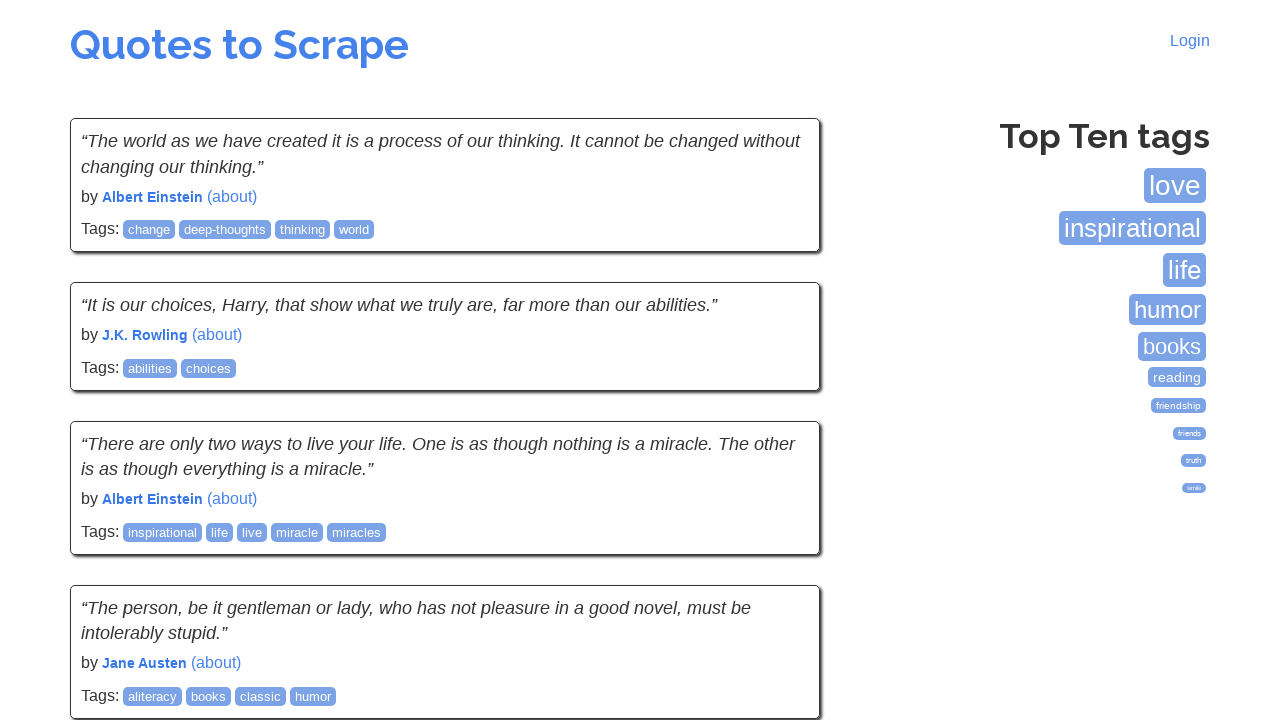

Verified author element is visible on first page
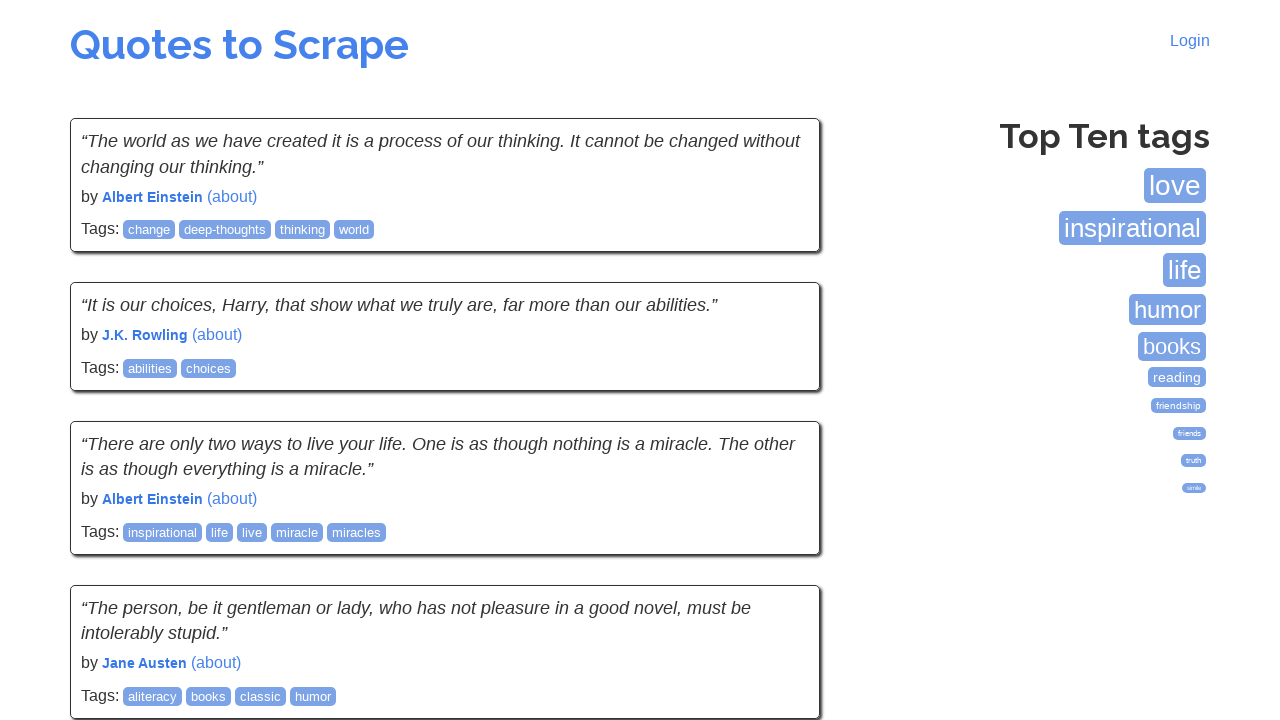

Verified author element is visible on first page
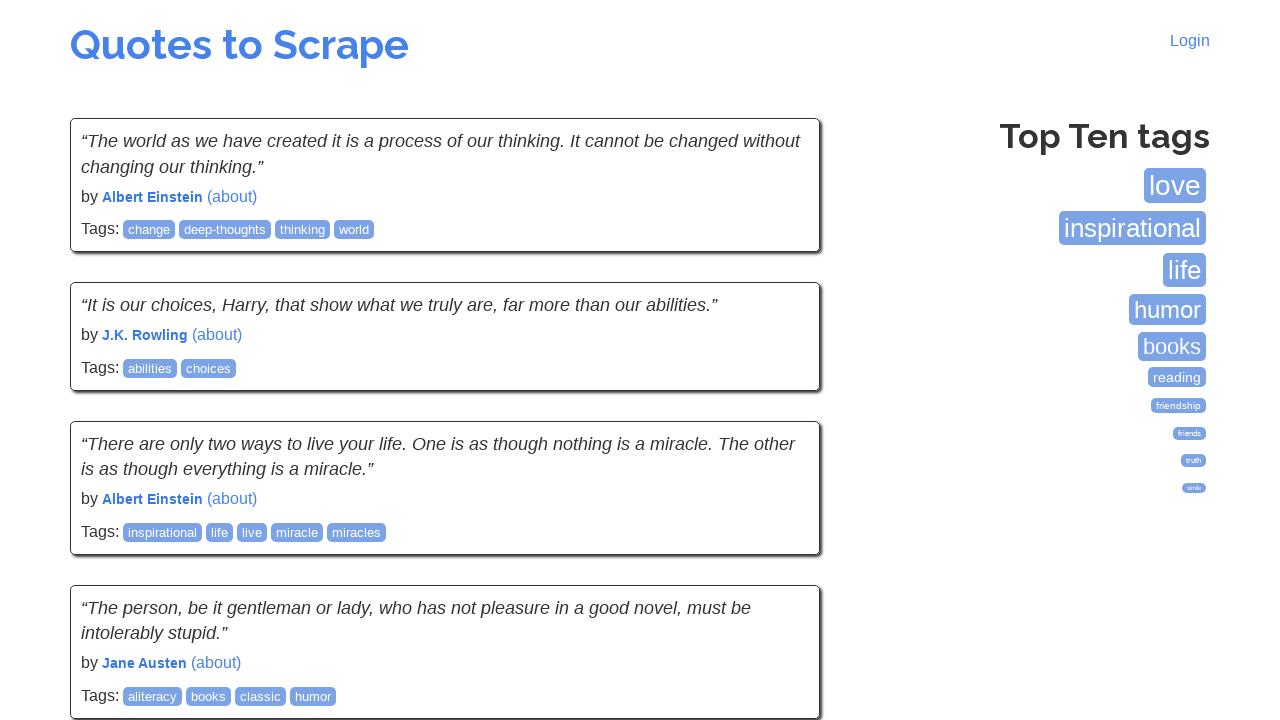

Verified author element is visible on first page
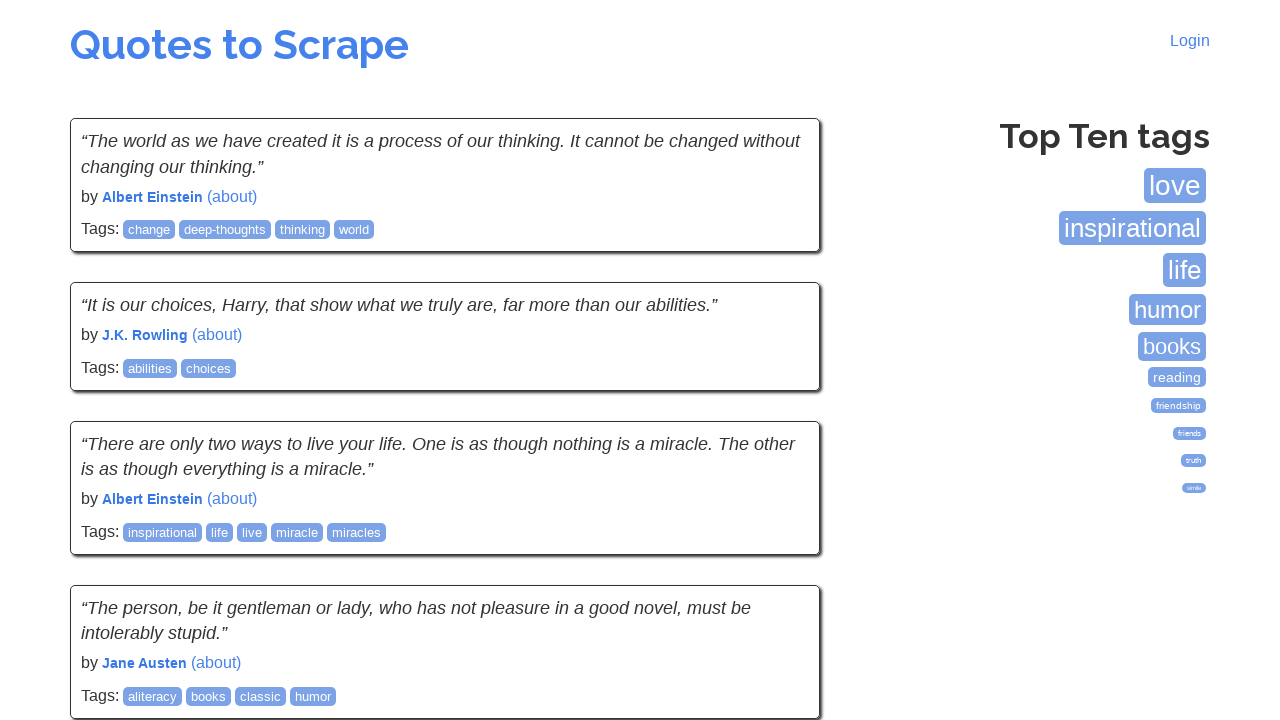

Verified author element is visible on first page
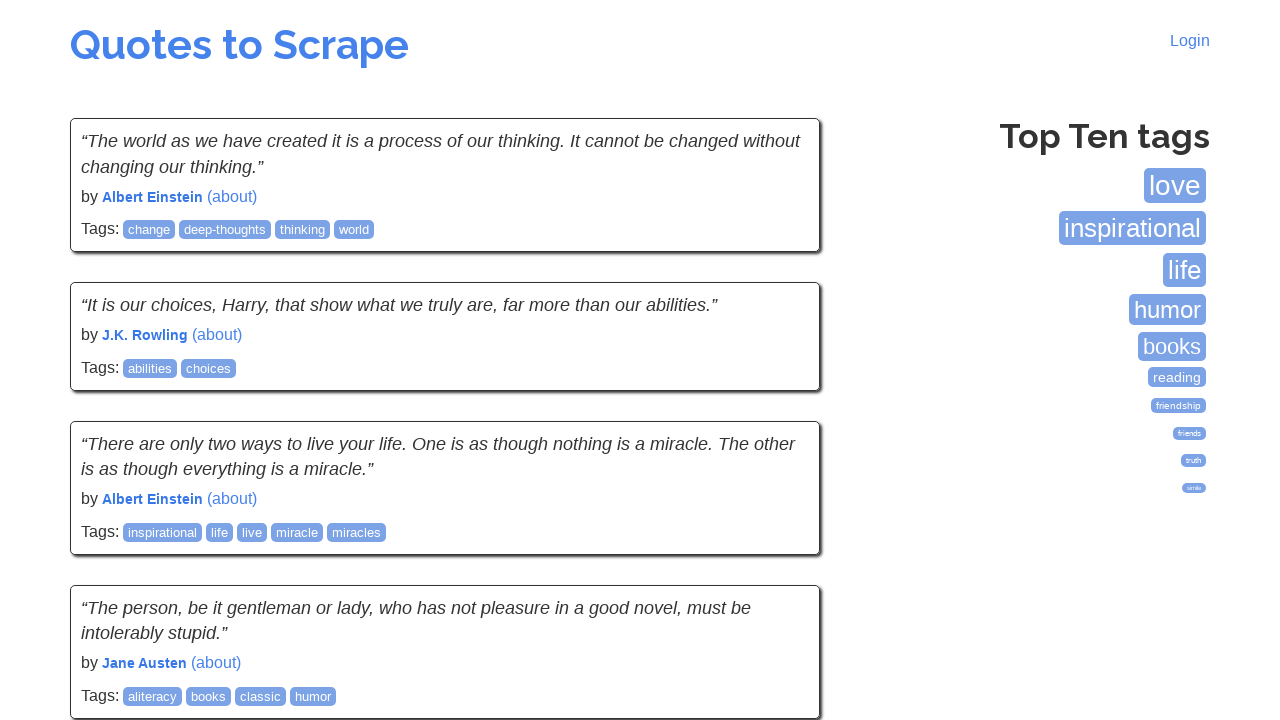

Verified author element is visible on first page
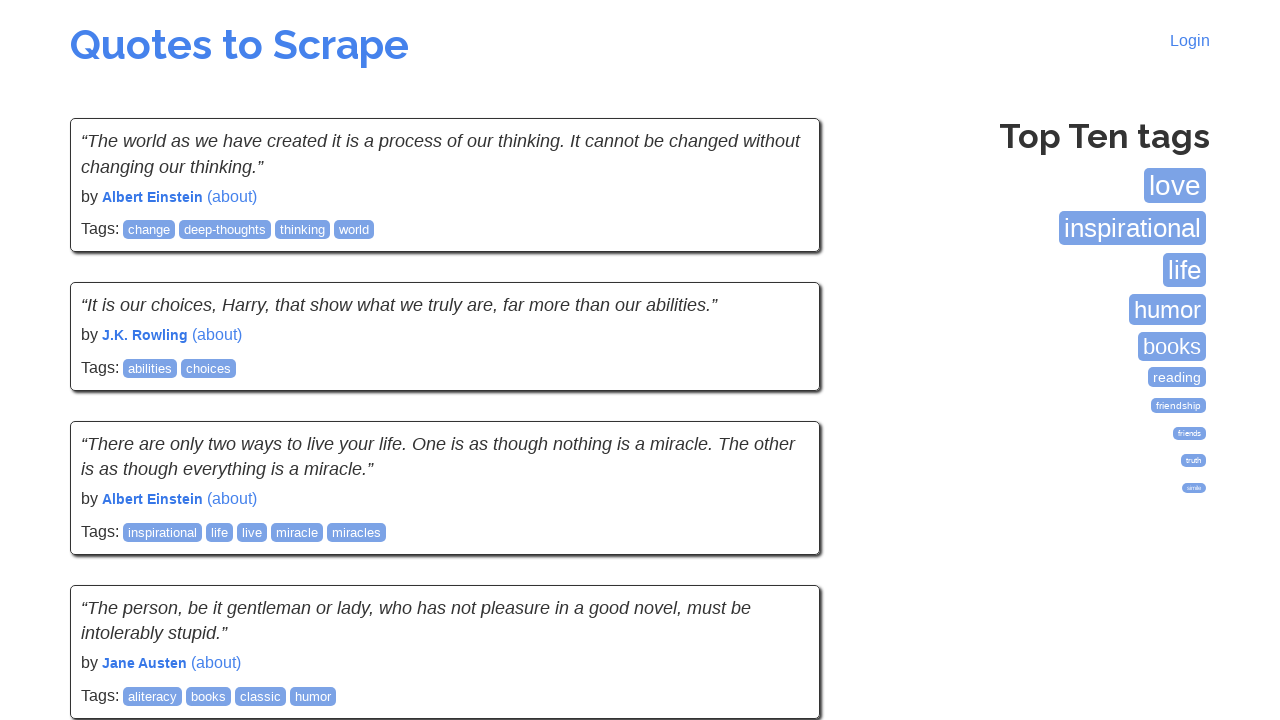

Verified author element is visible on first page
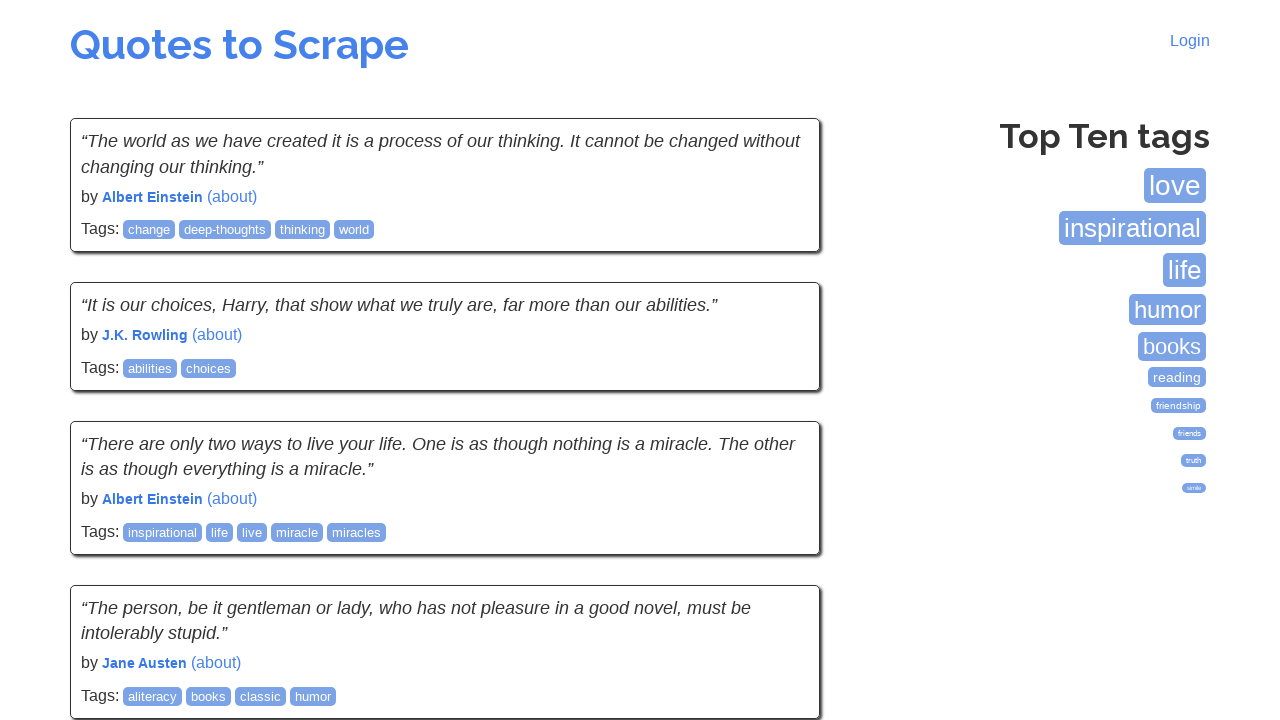

Verified author element is visible on first page
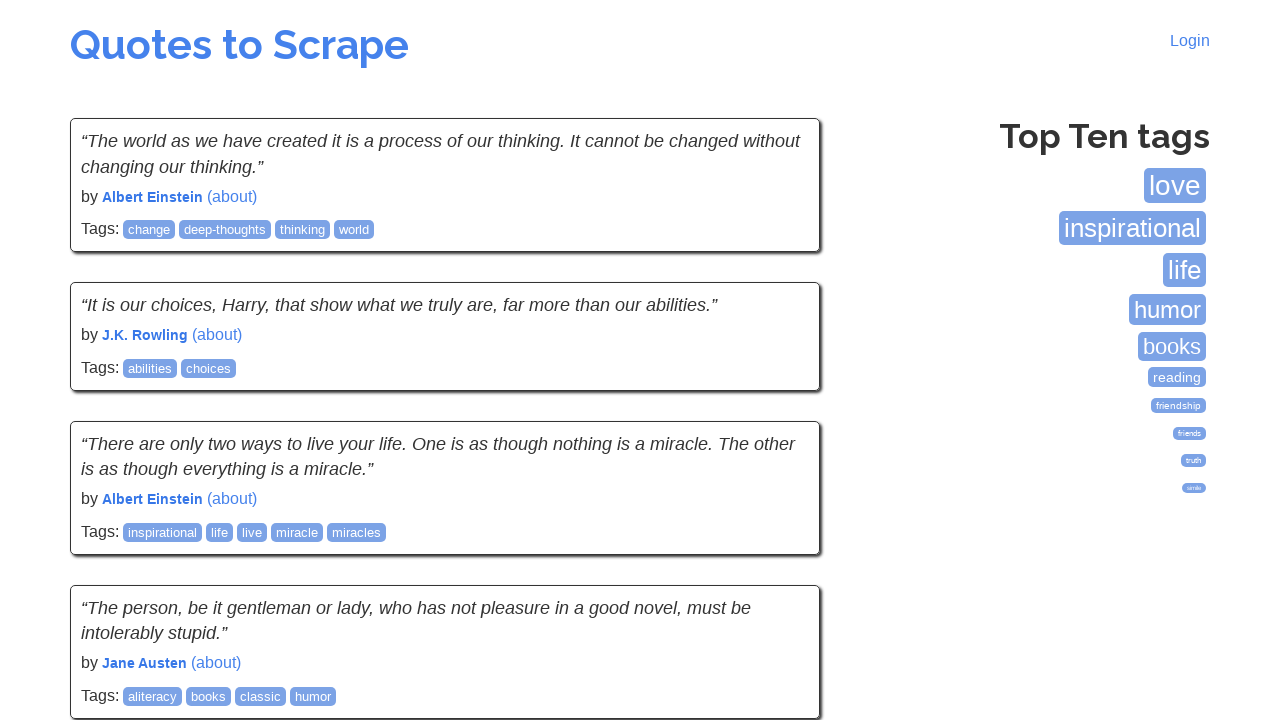

Verified author element is visible on first page
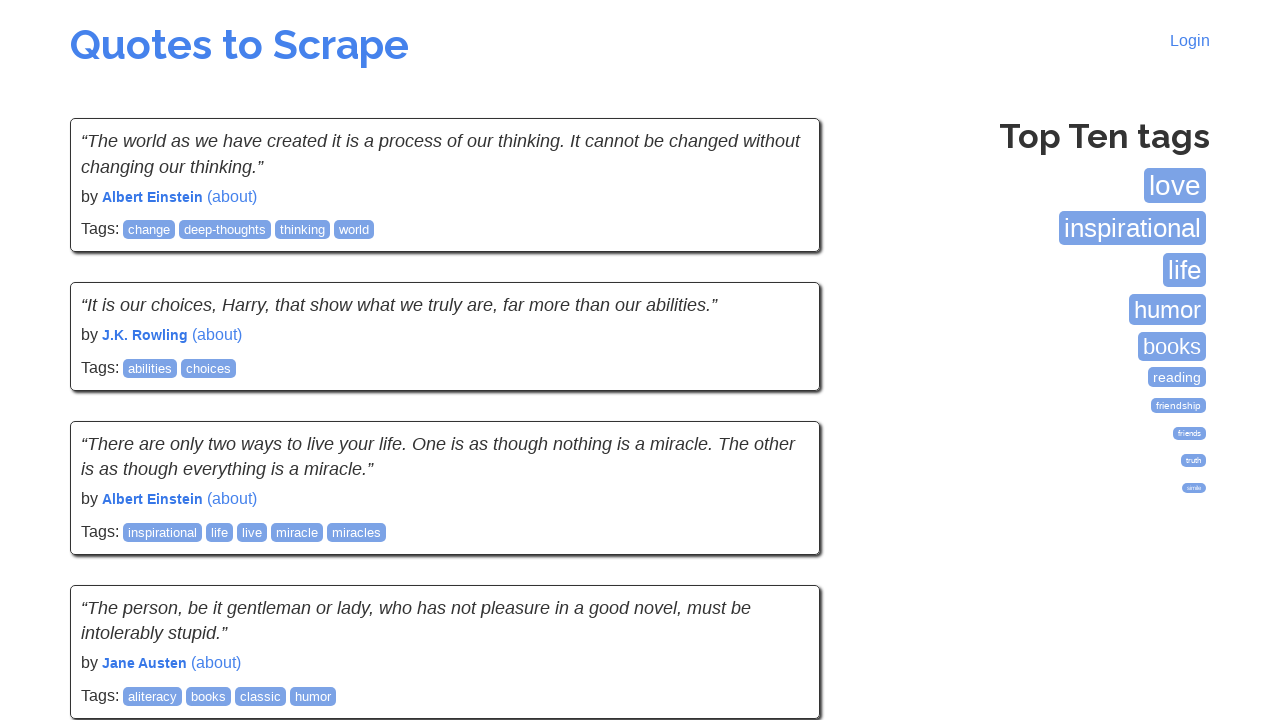

Verified author element is visible on first page
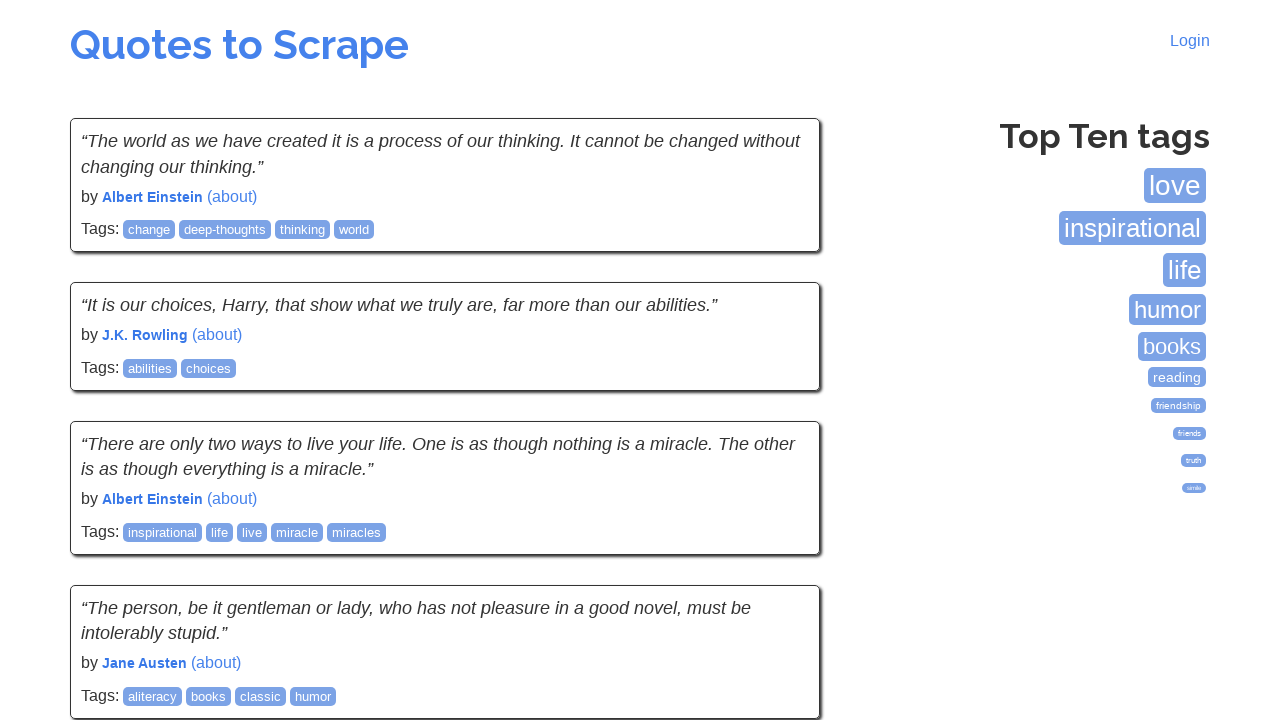

Verified author element is visible on first page
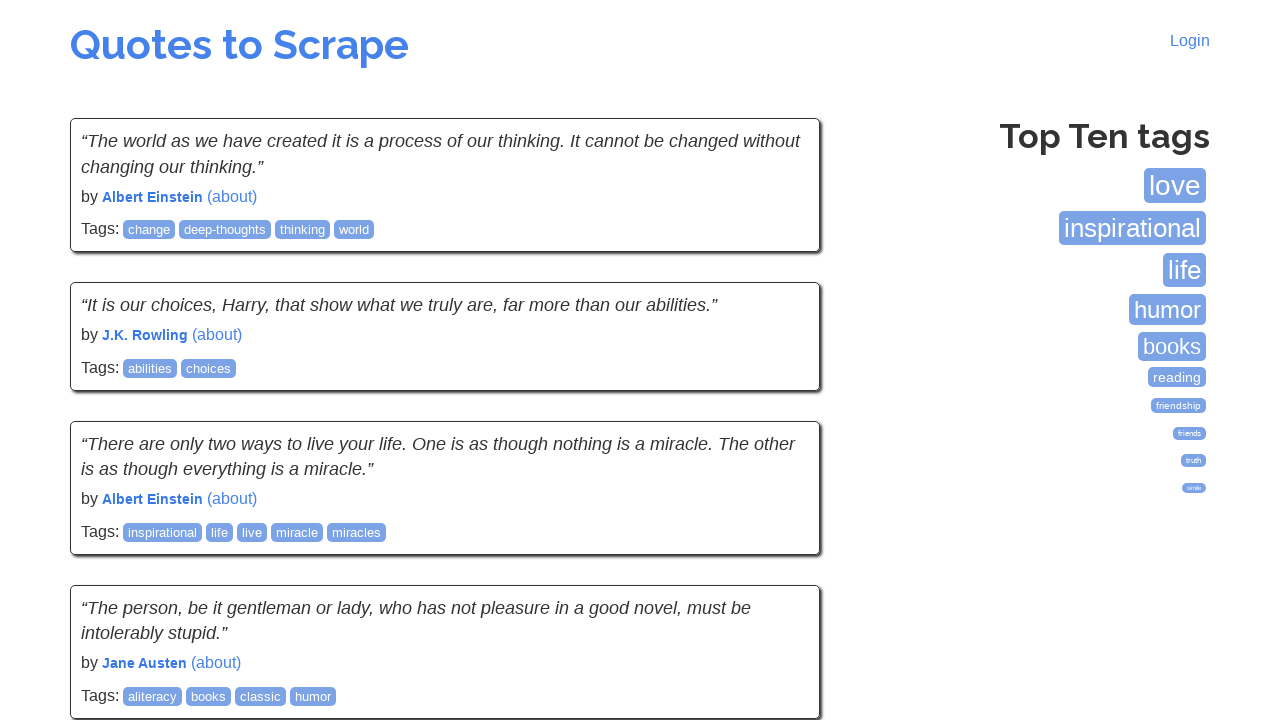

Checked for Next pagination button
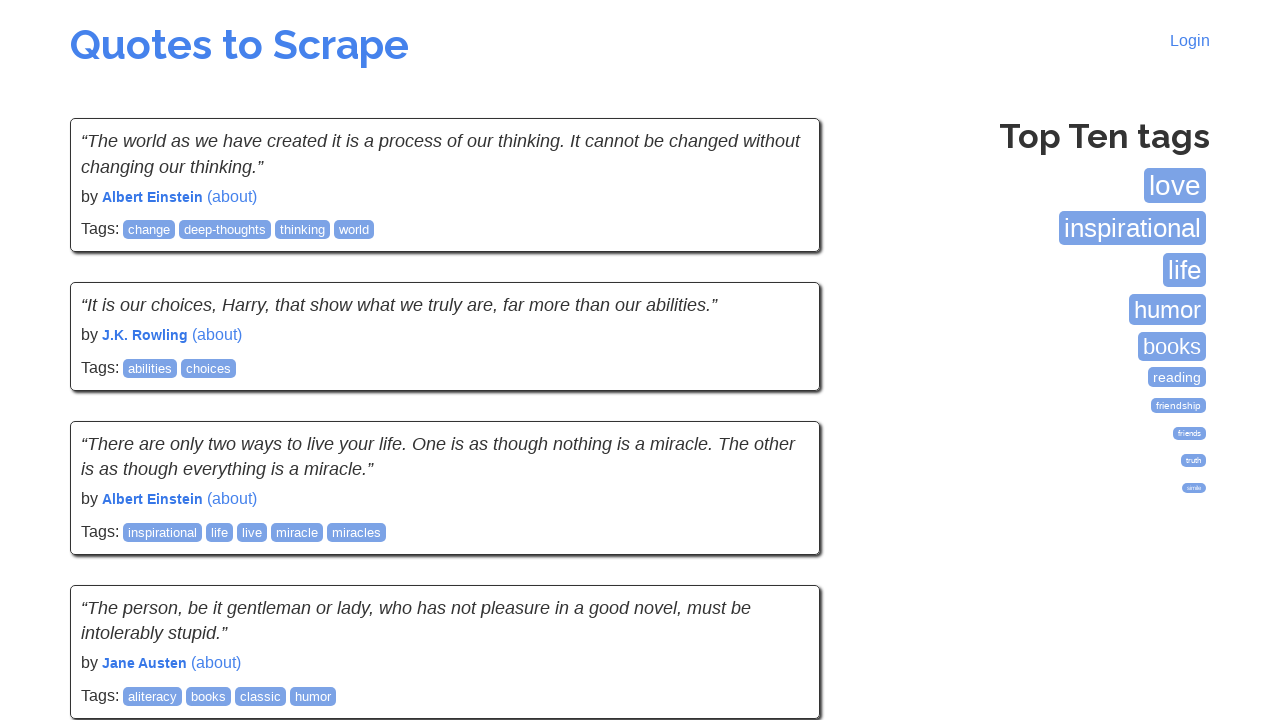

Clicked Next button to navigate to next page at (778, 542) on li.next > a
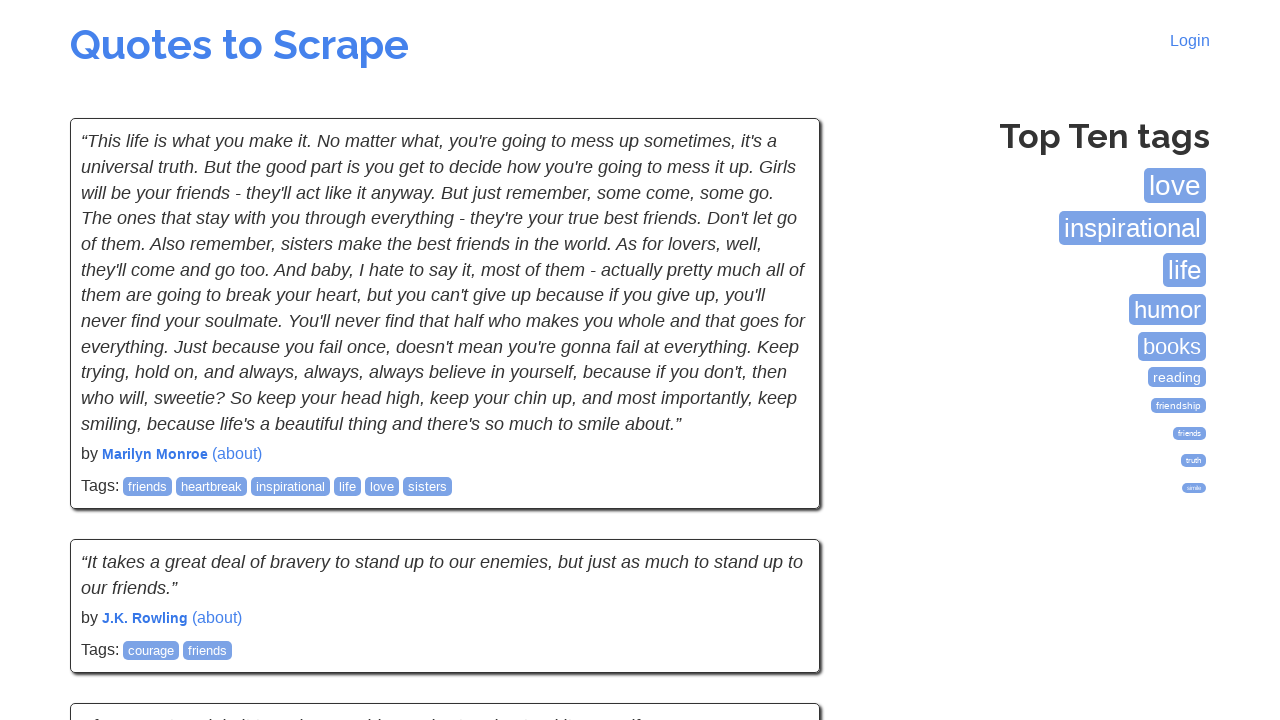

Waited for author elements to load on new page
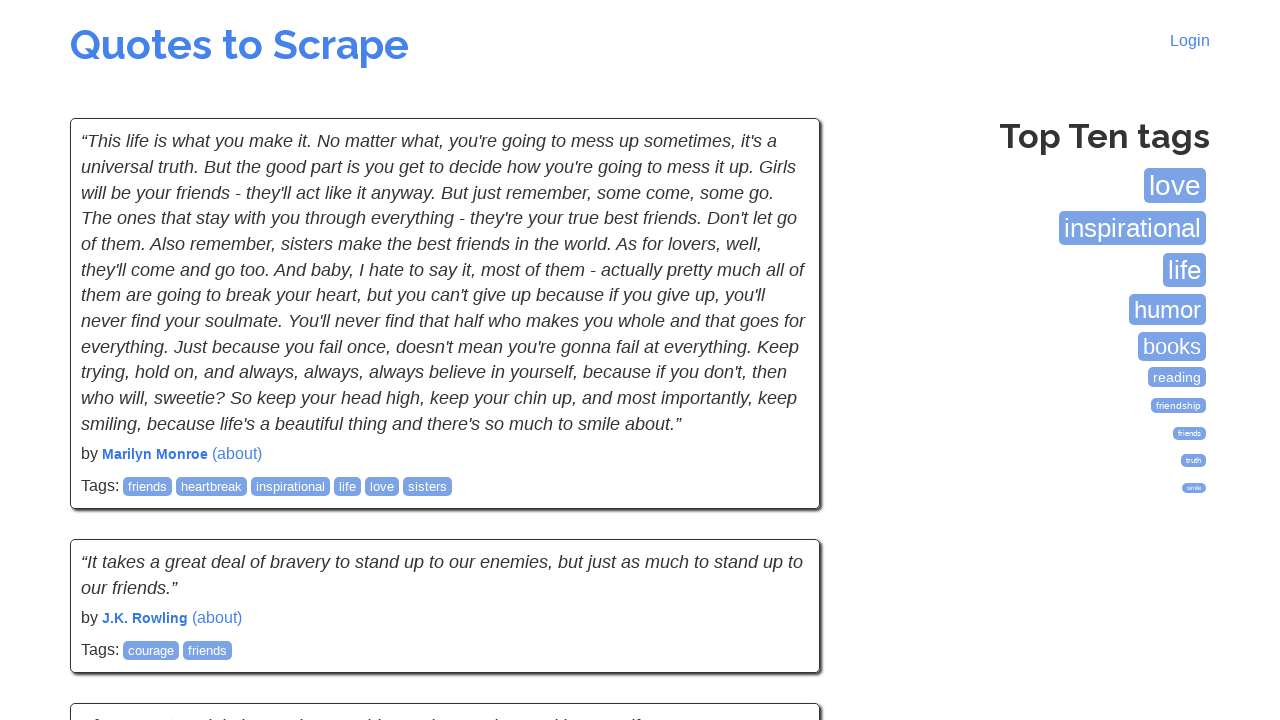

Retrieved all author elements from current page
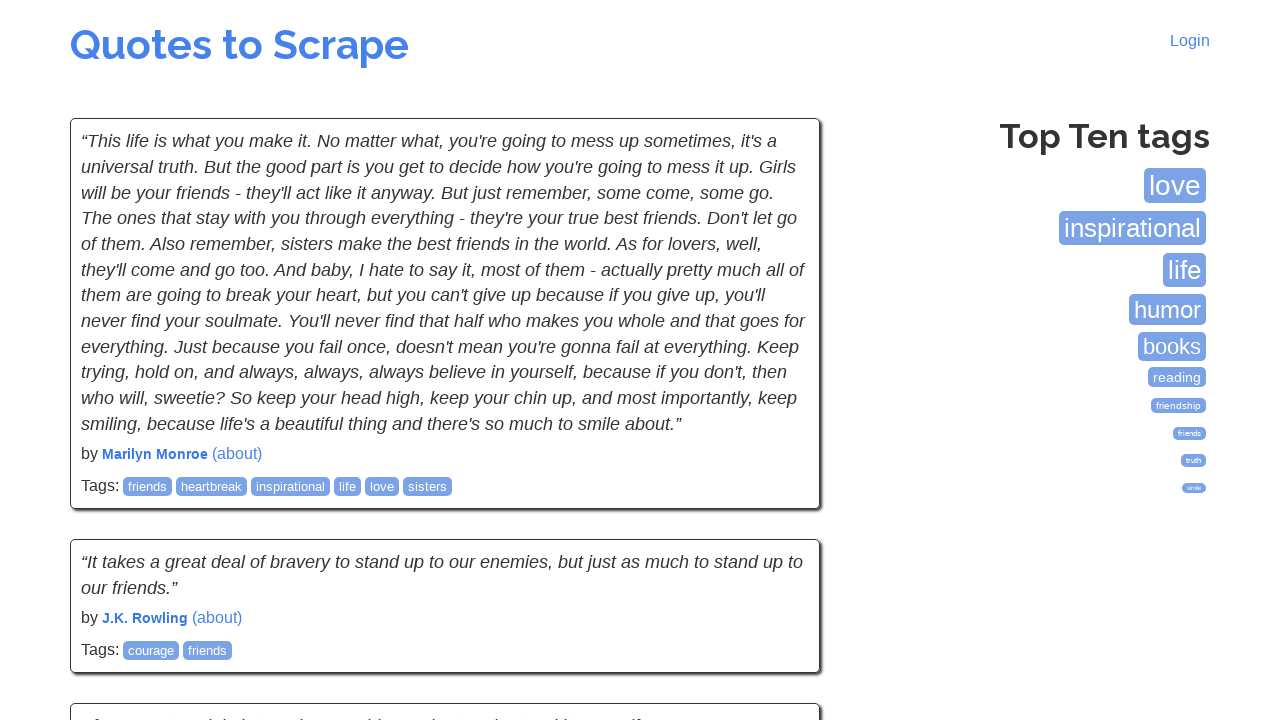

Verified author element is visible on current page
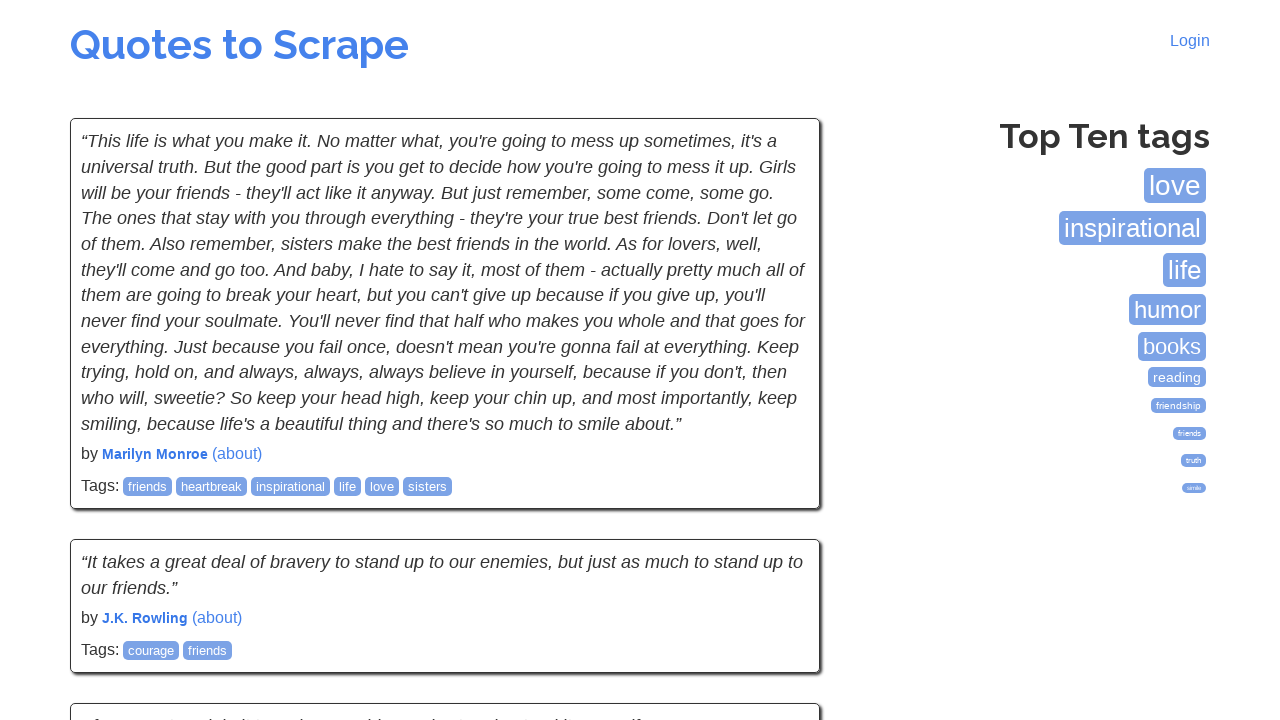

Verified author element is visible on current page
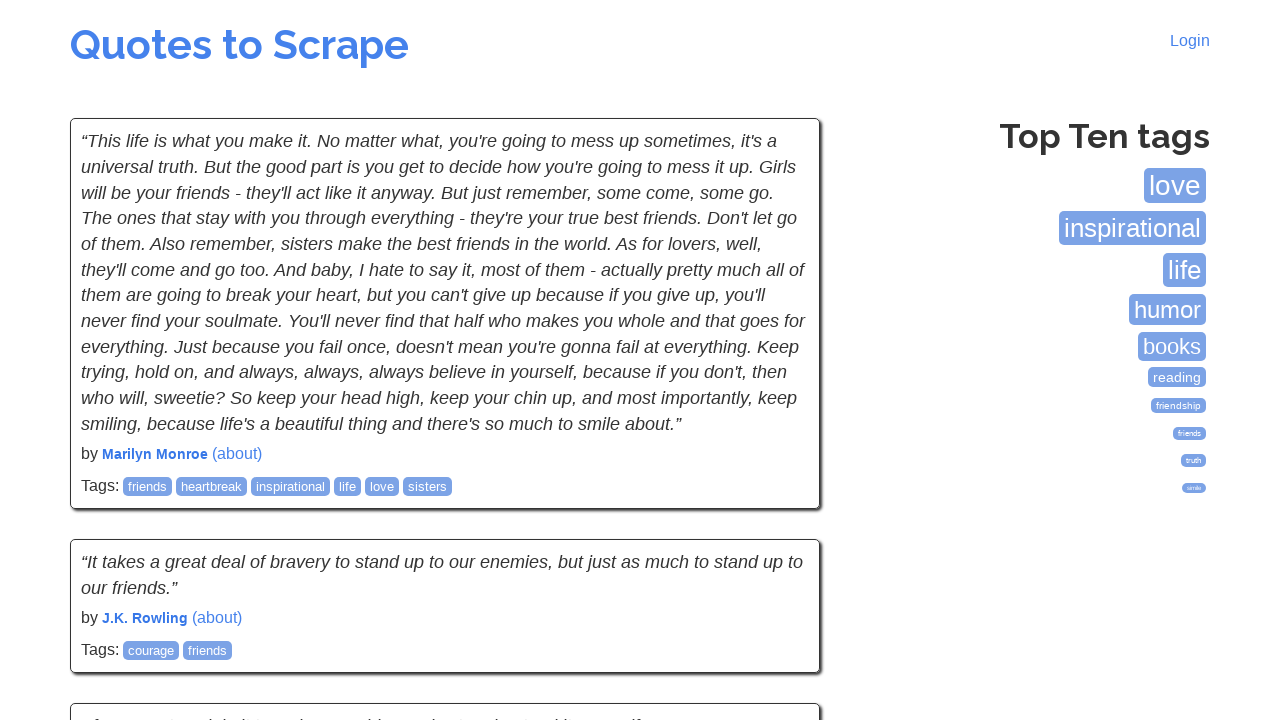

Verified author element is visible on current page
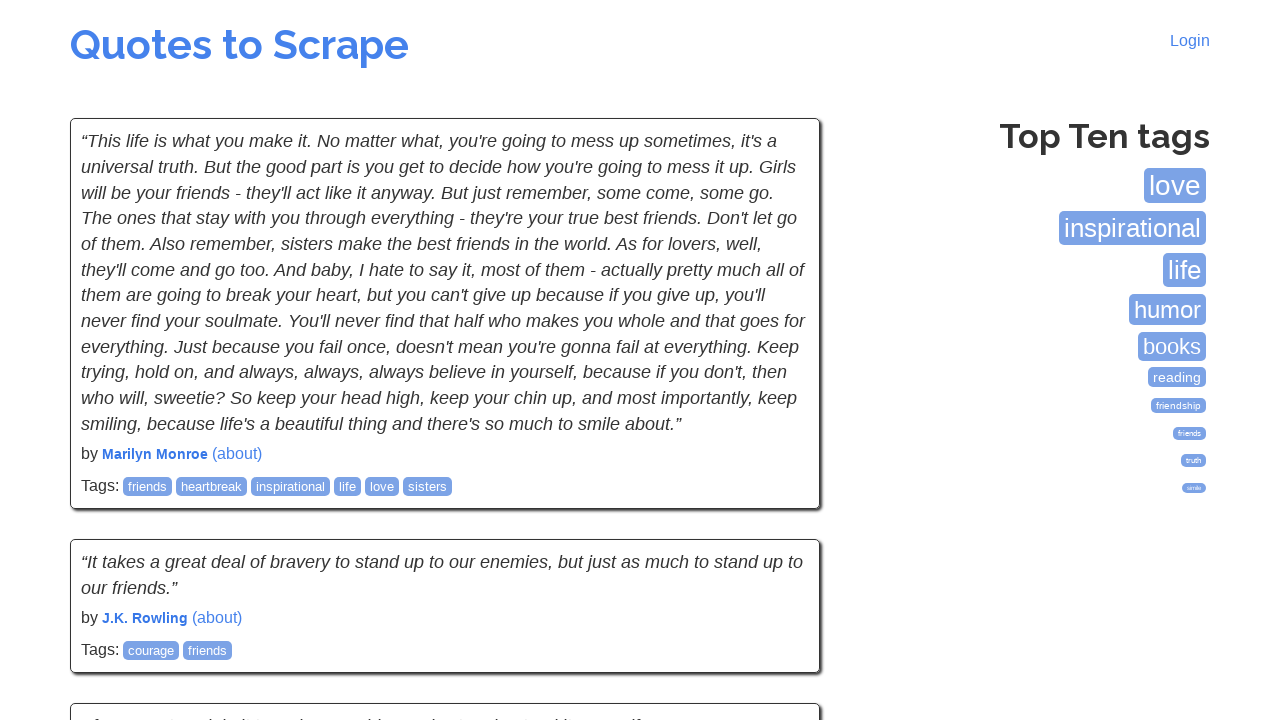

Verified author element is visible on current page
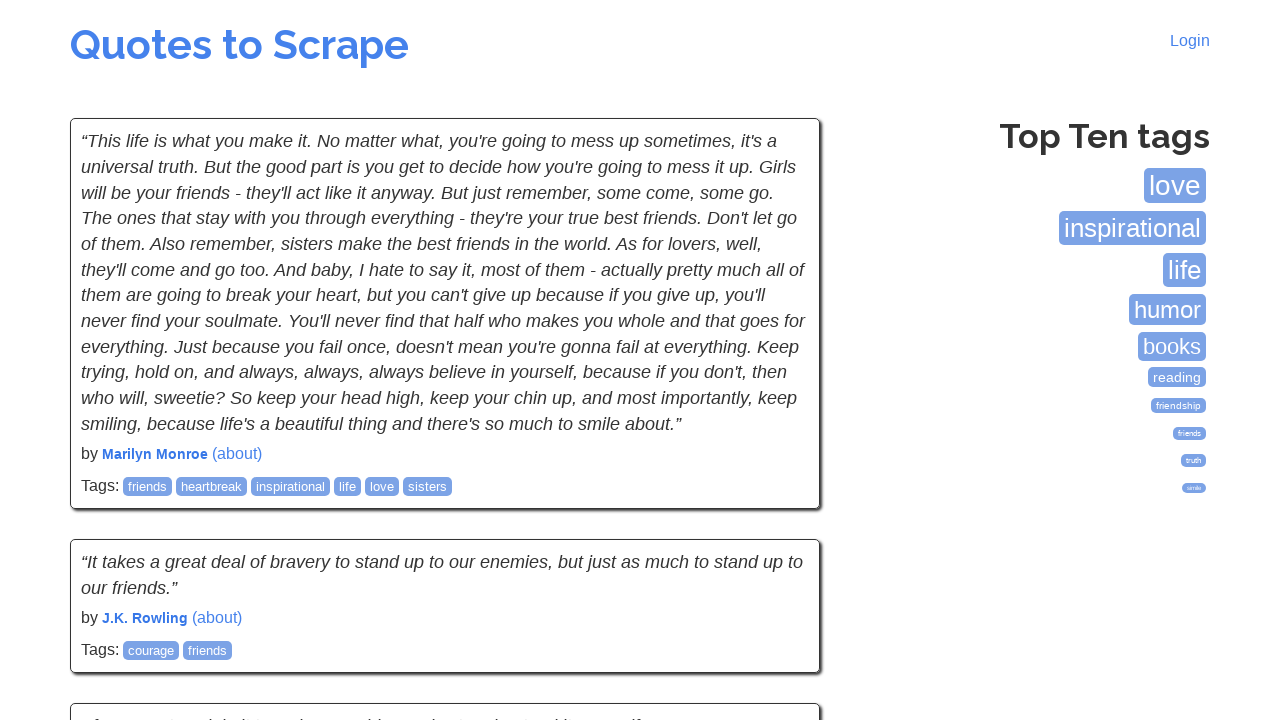

Verified author element is visible on current page
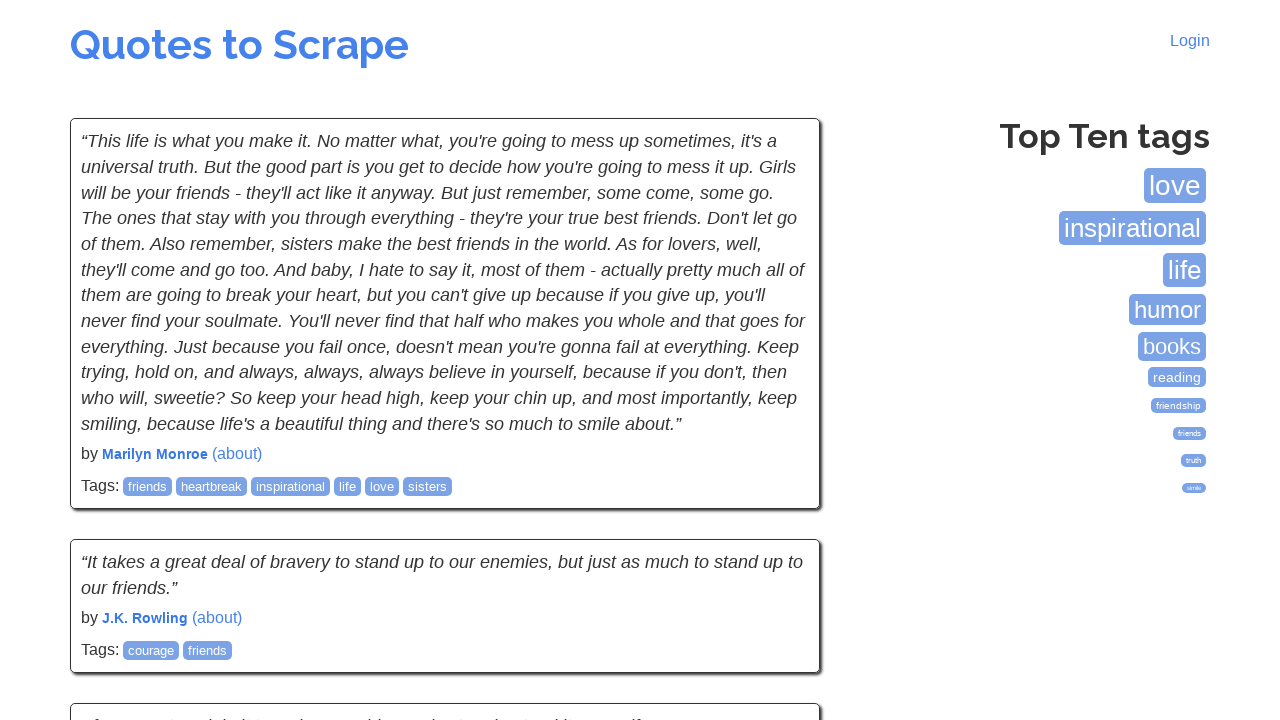

Verified author element is visible on current page
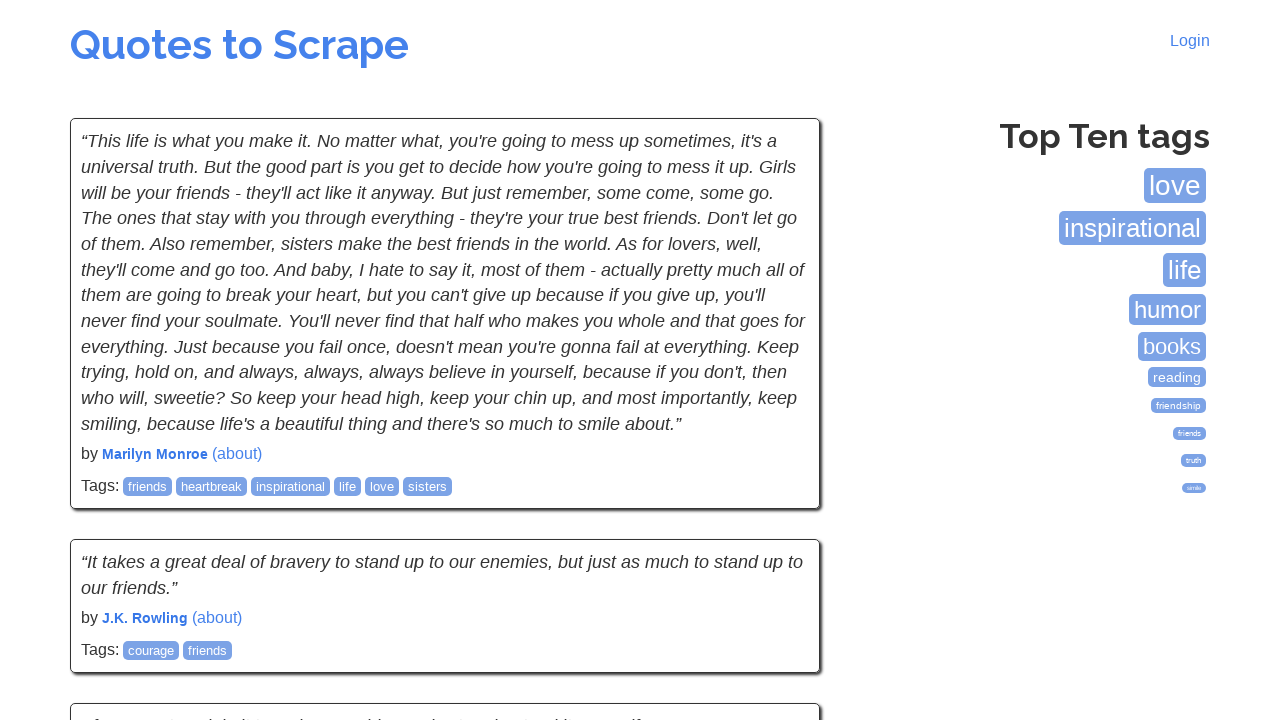

Verified author element is visible on current page
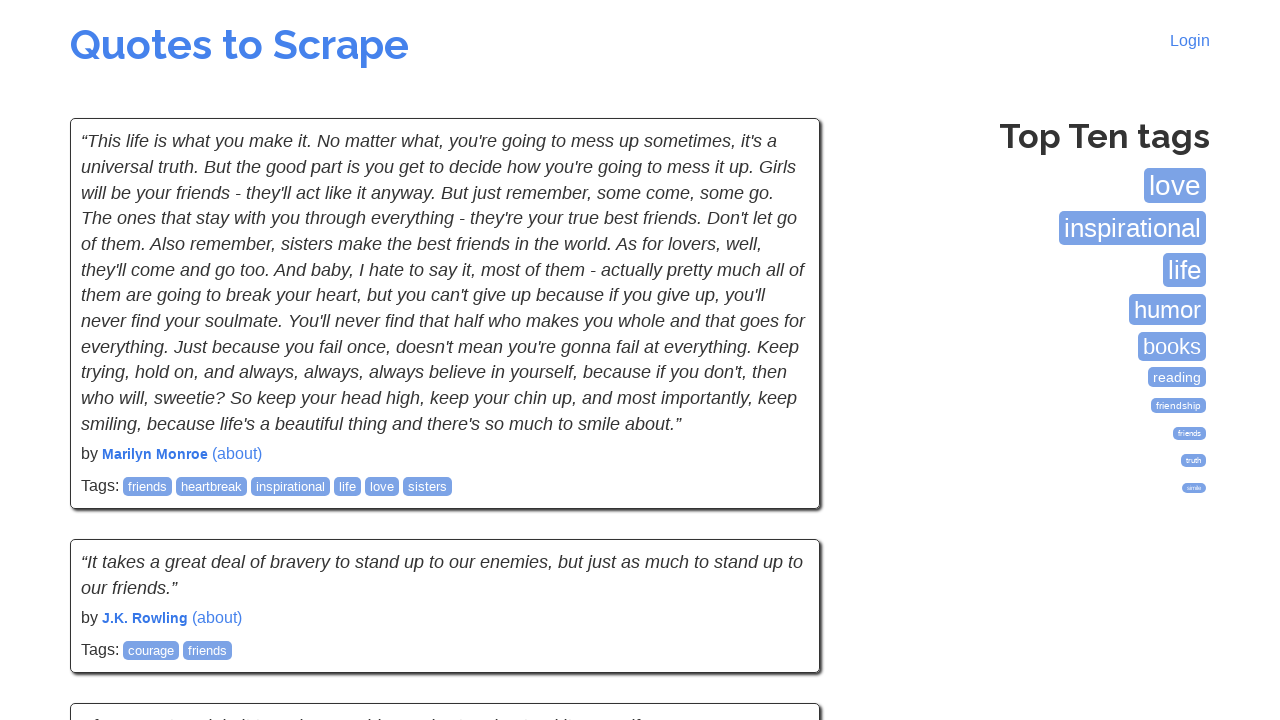

Verified author element is visible on current page
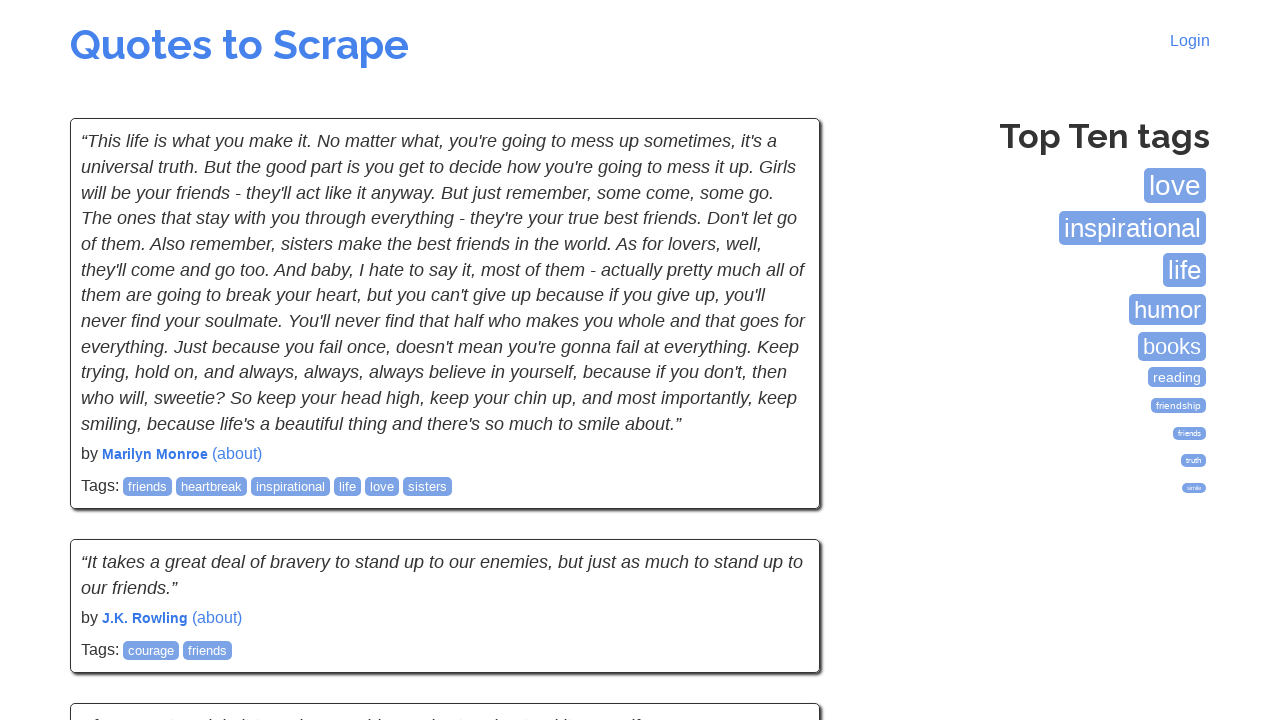

Verified author element is visible on current page
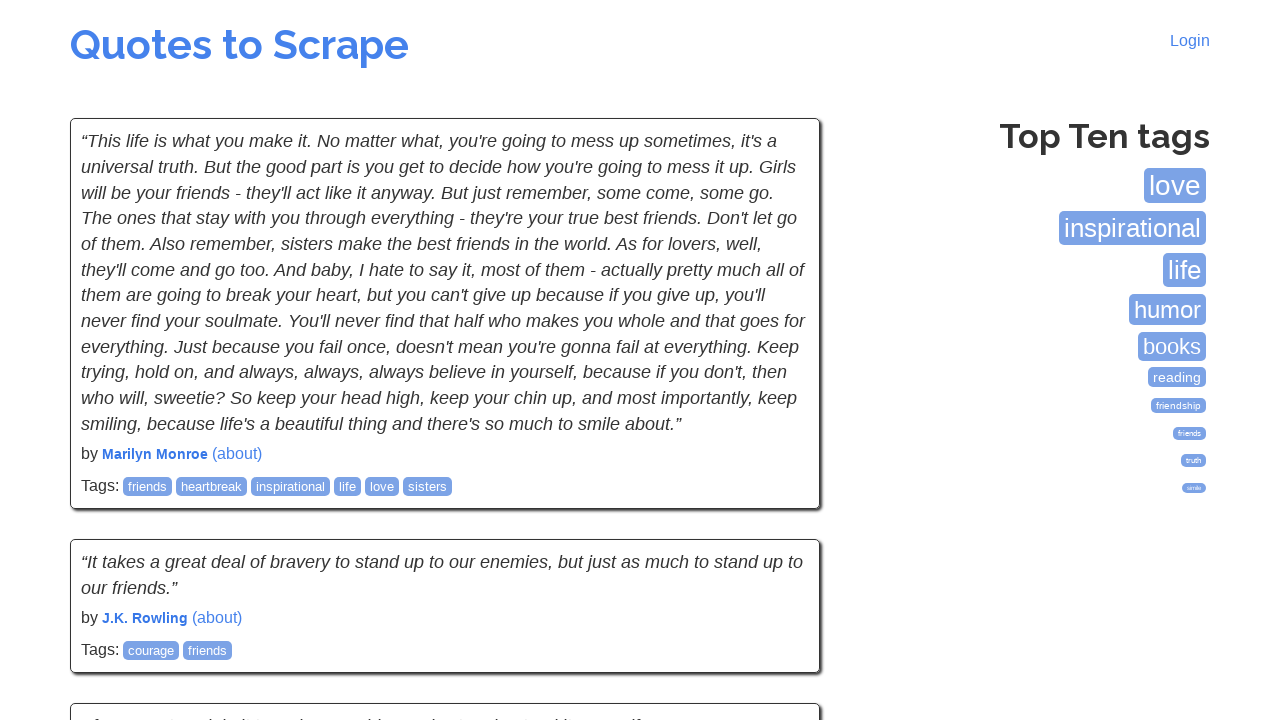

Verified author element is visible on current page
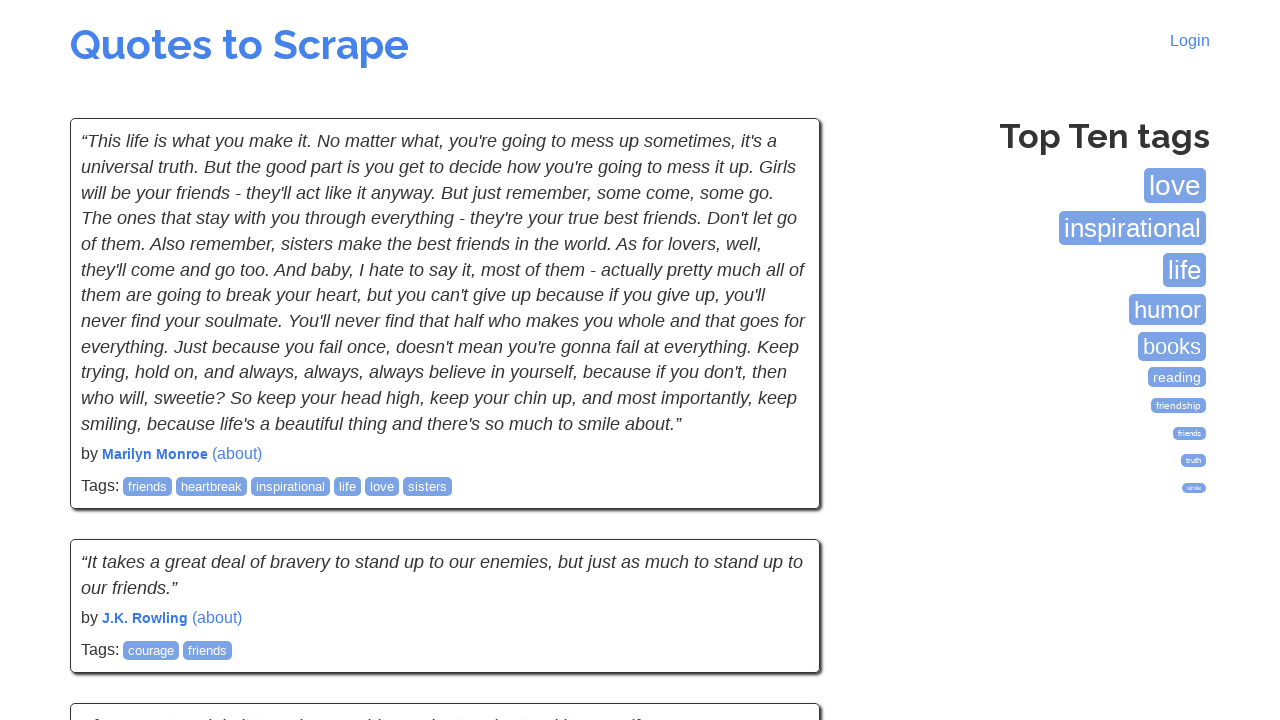

Checked for Next pagination button
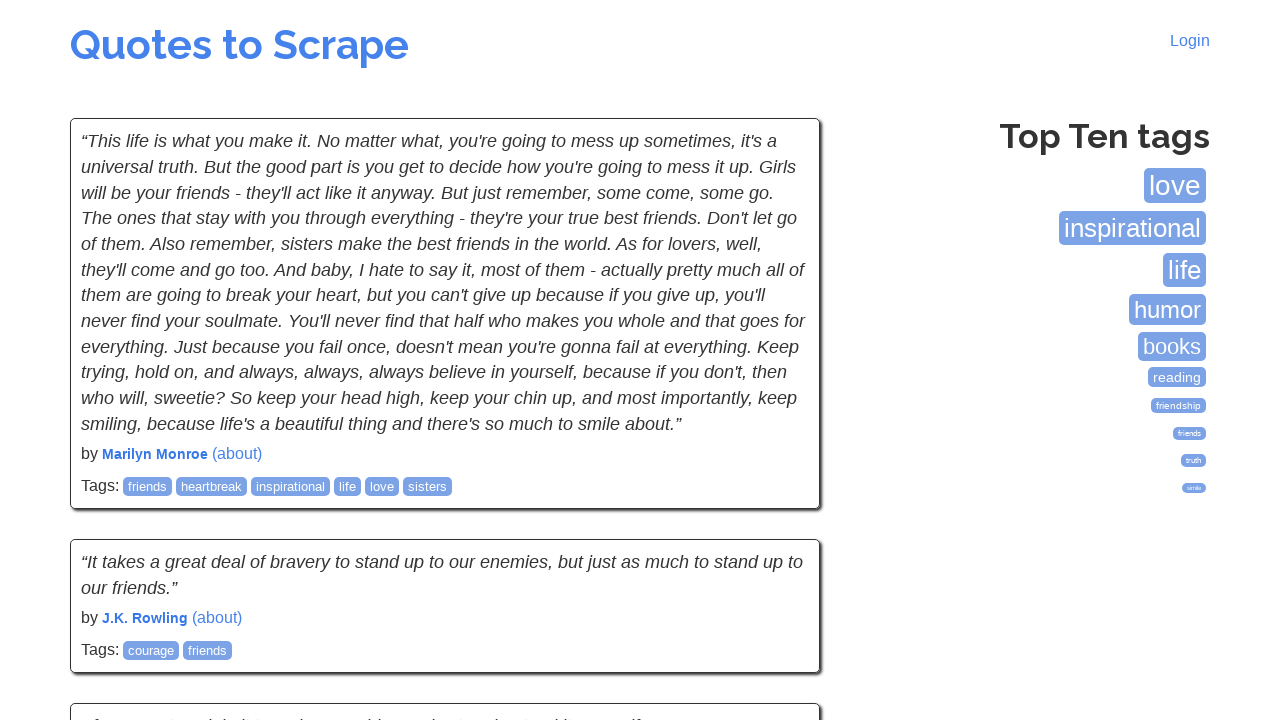

Clicked Next button to navigate to next page at (778, 542) on li.next > a
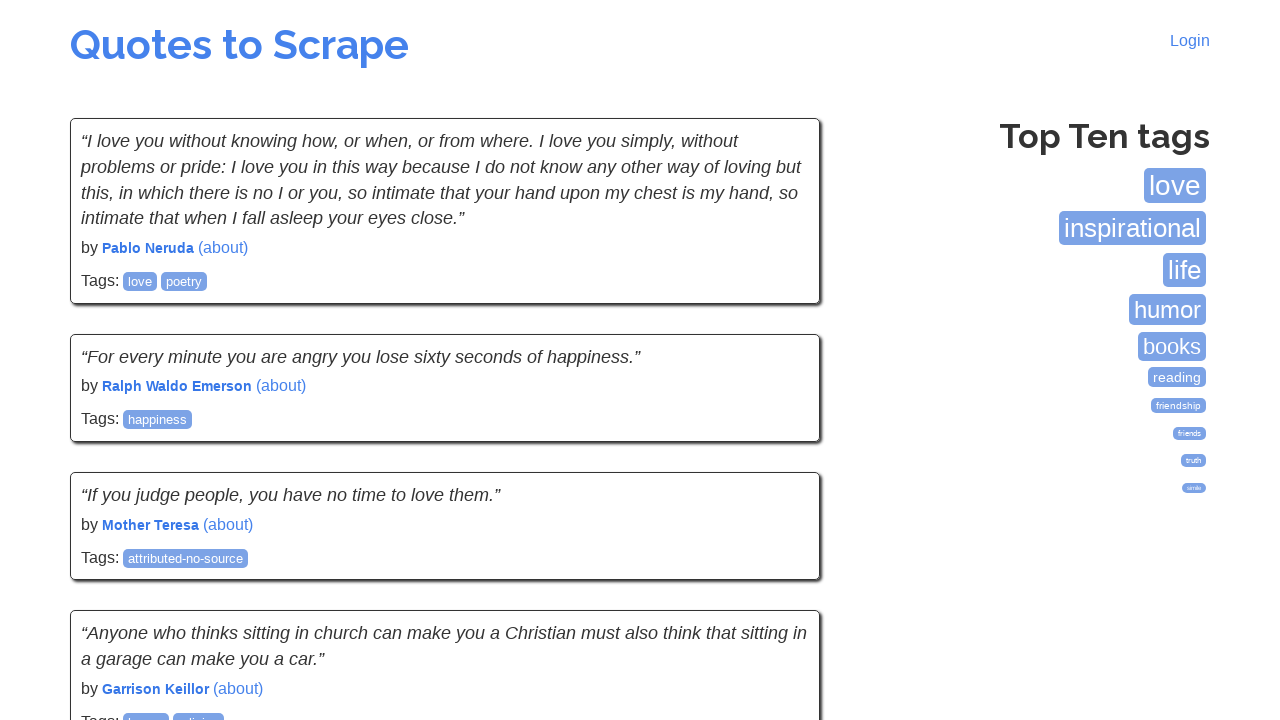

Waited for author elements to load on new page
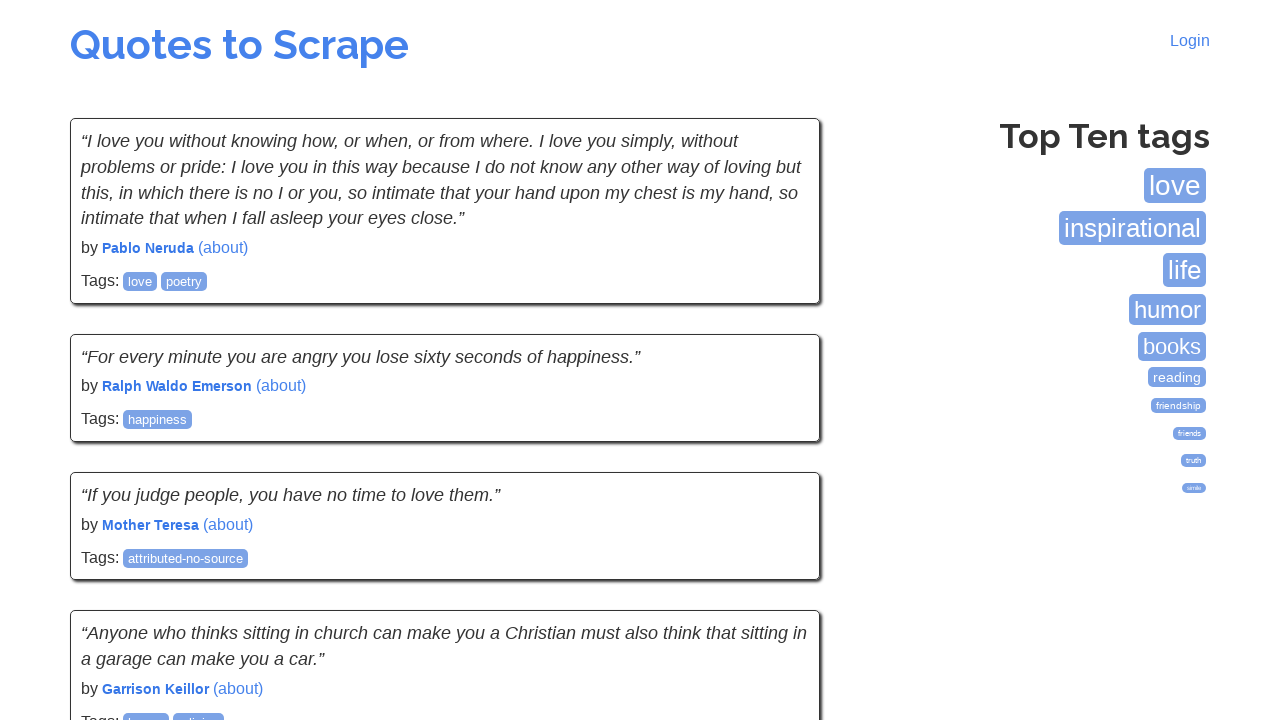

Retrieved all author elements from current page
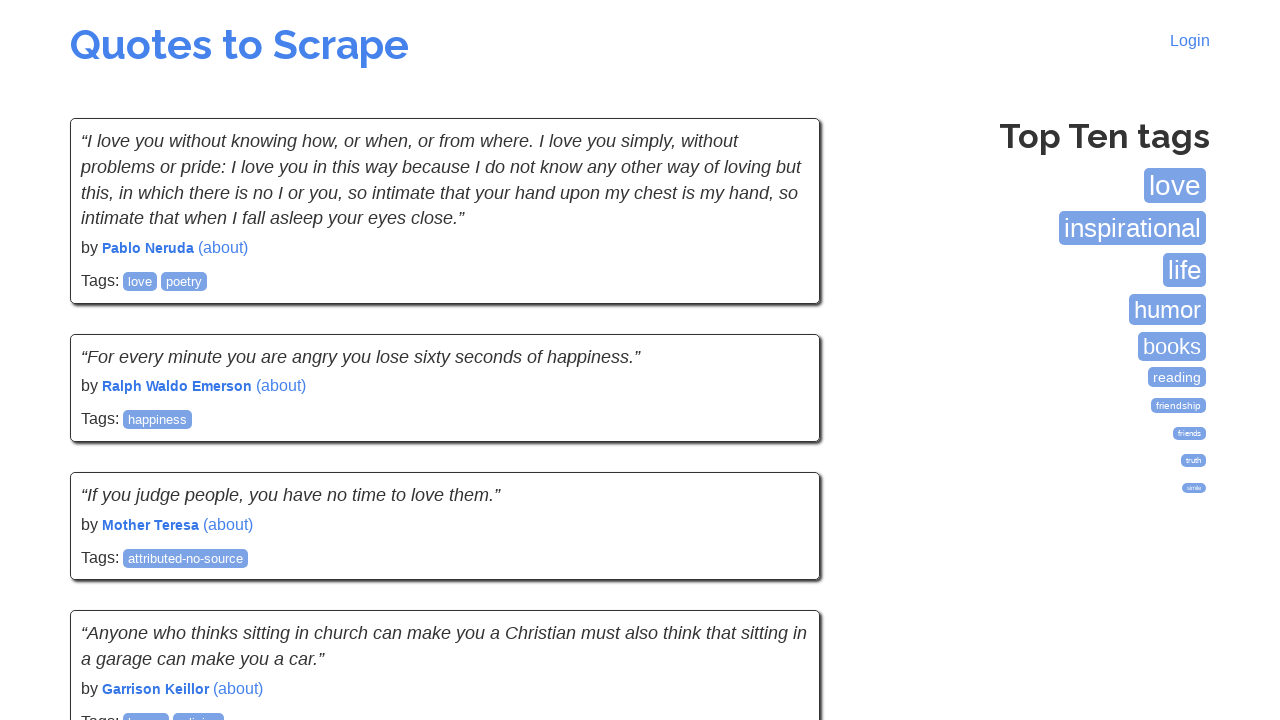

Verified author element is visible on current page
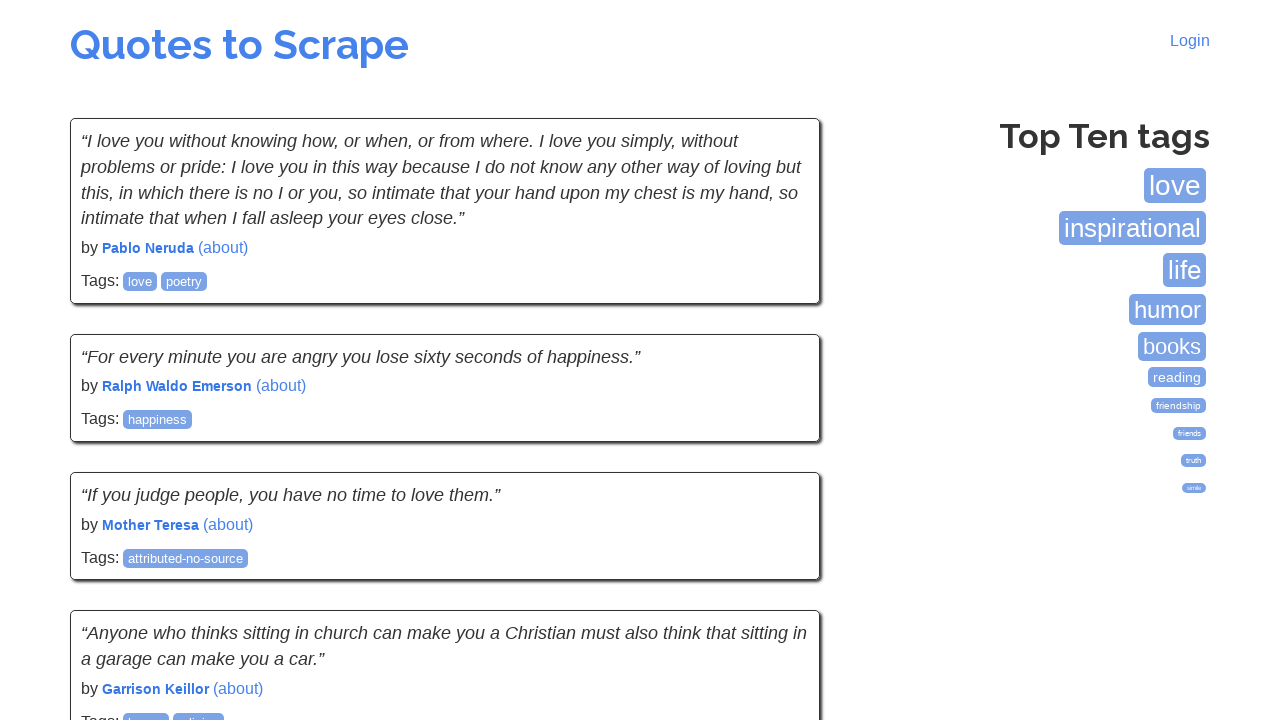

Verified author element is visible on current page
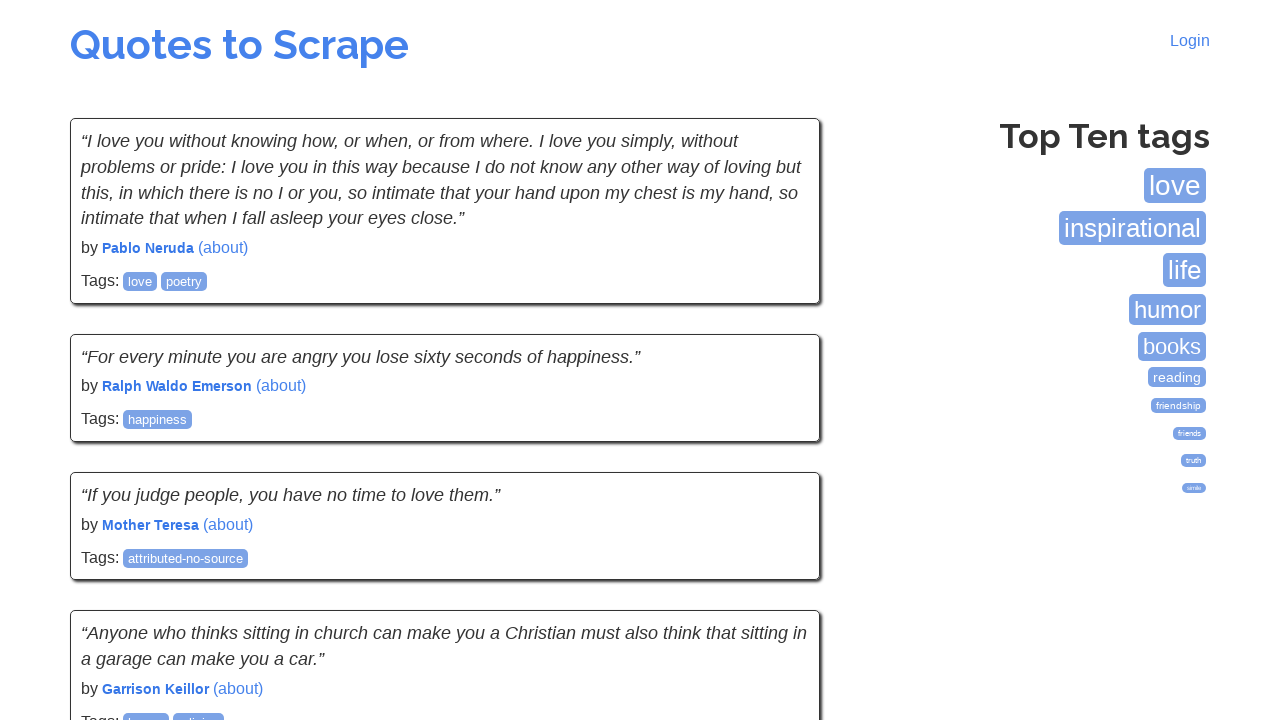

Verified author element is visible on current page
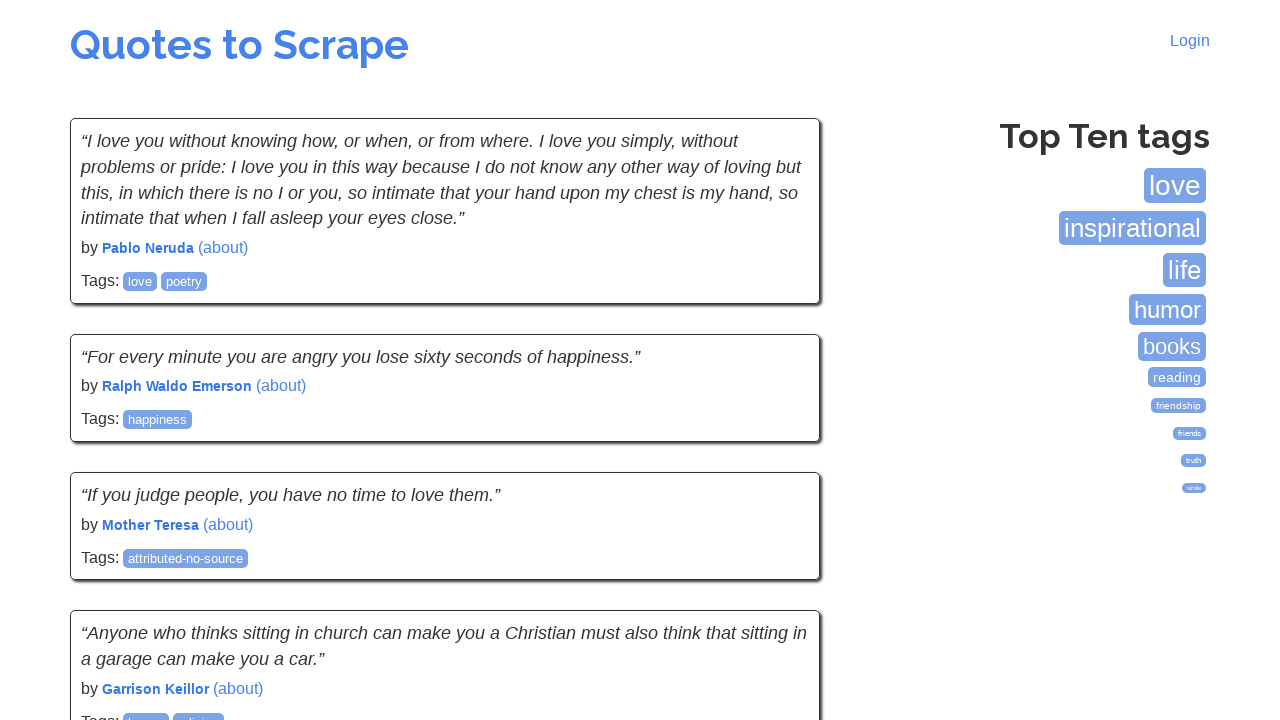

Verified author element is visible on current page
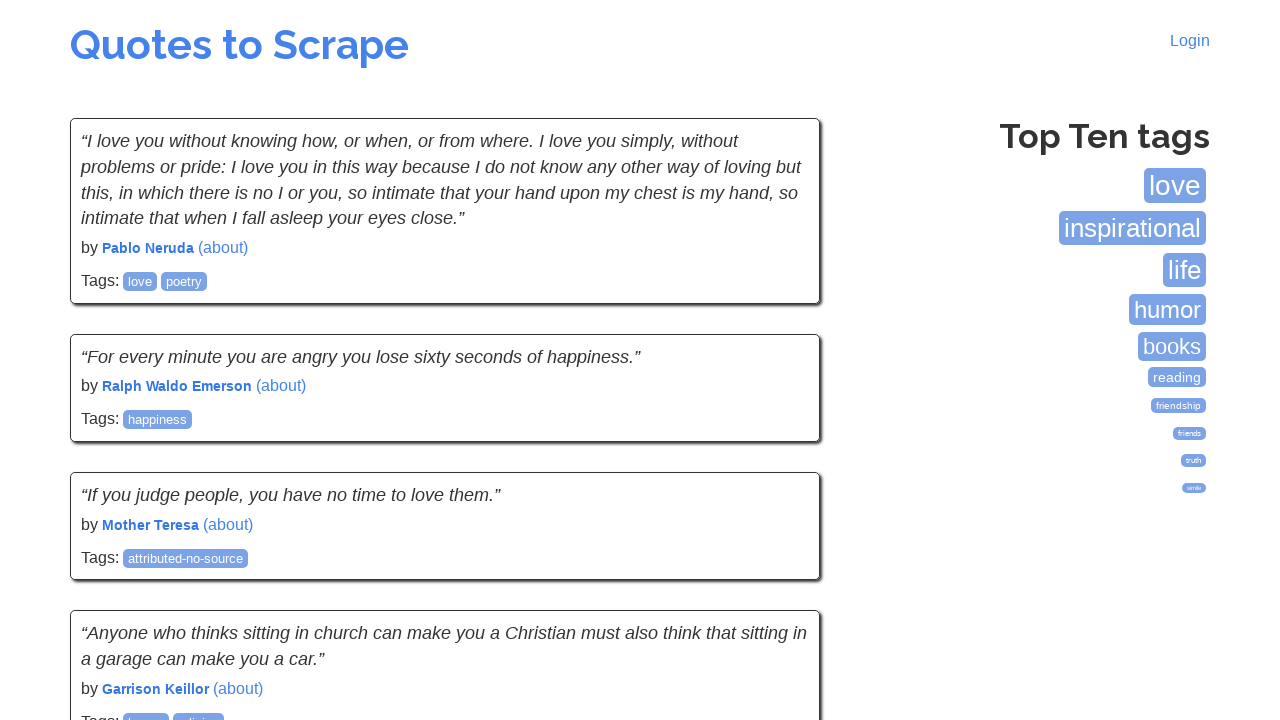

Verified author element is visible on current page
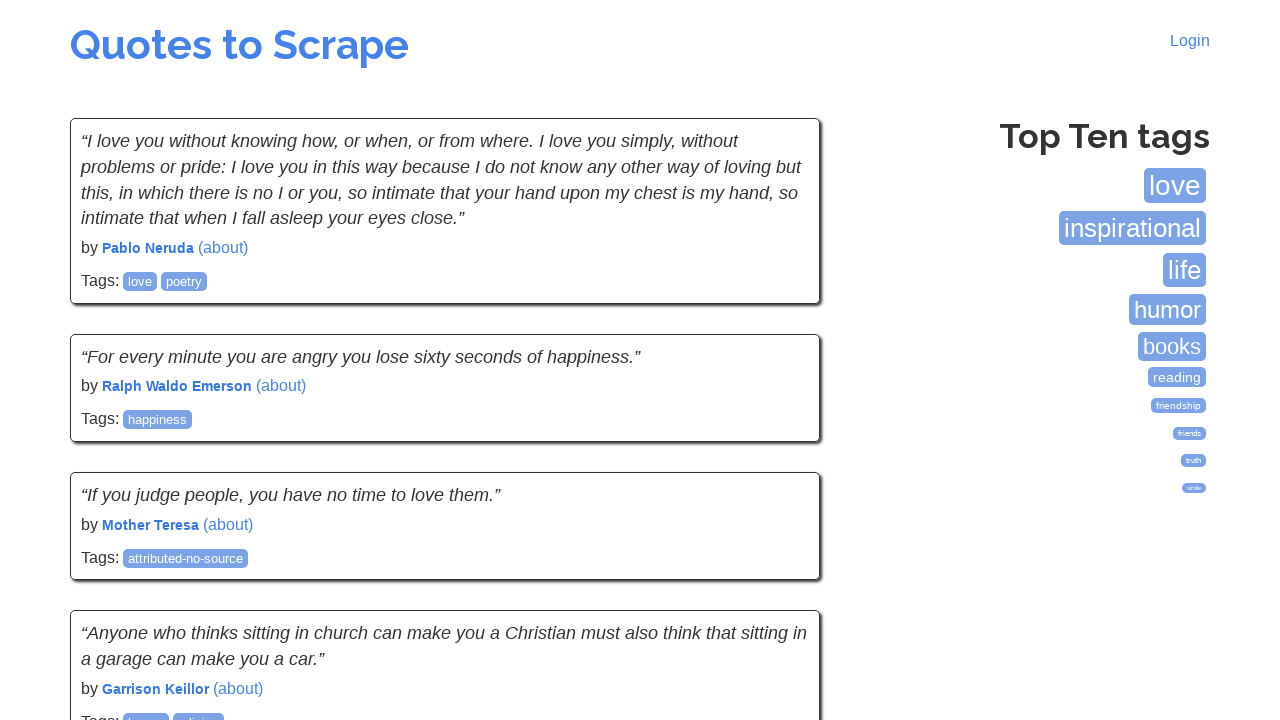

Verified author element is visible on current page
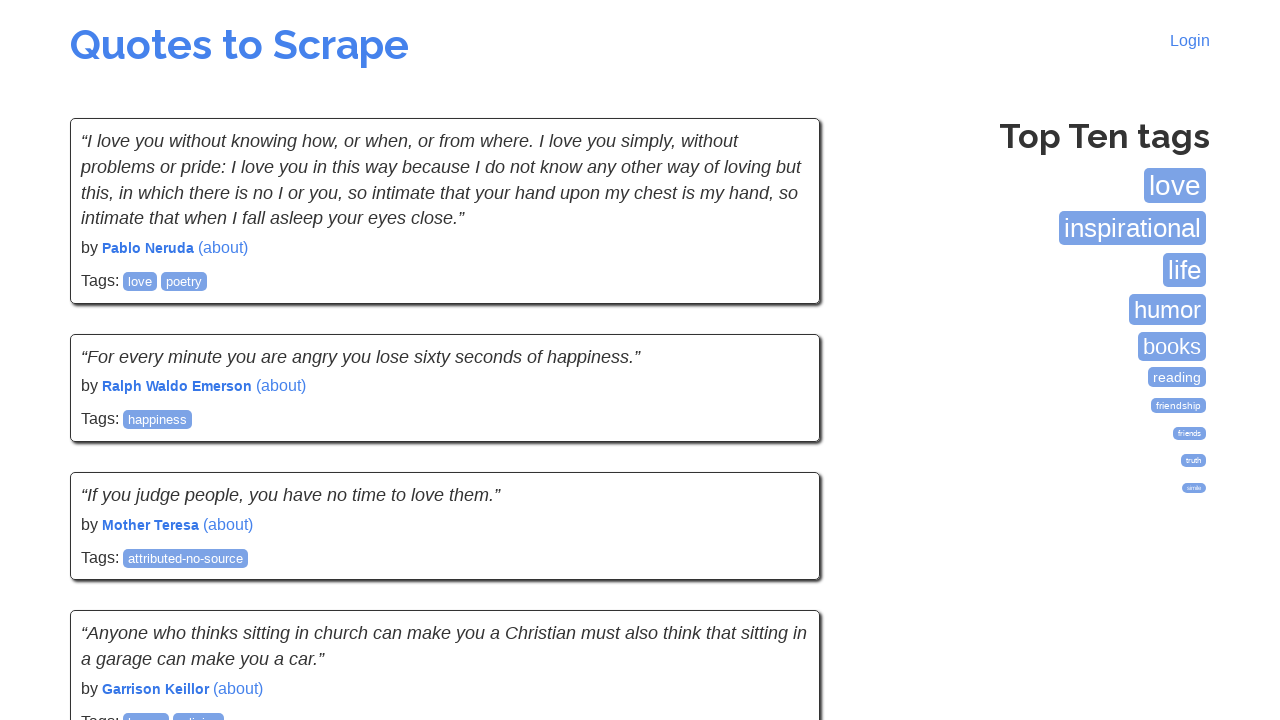

Verified author element is visible on current page
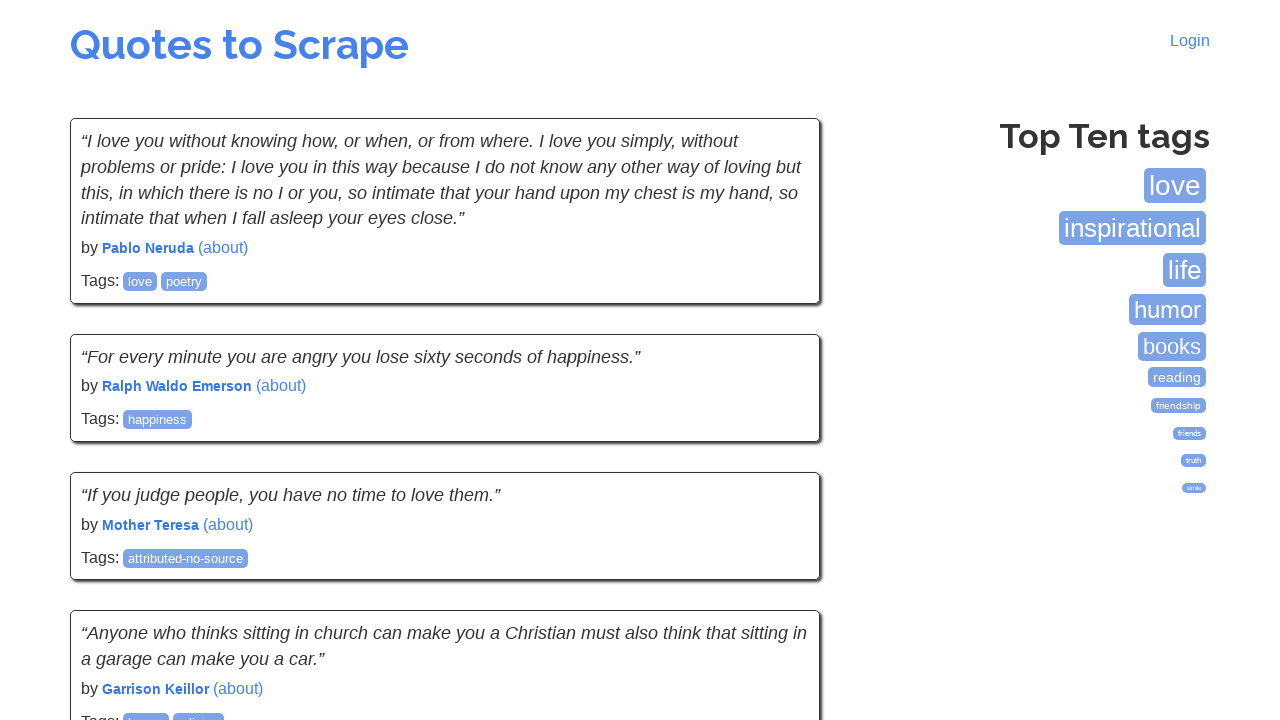

Verified author element is visible on current page
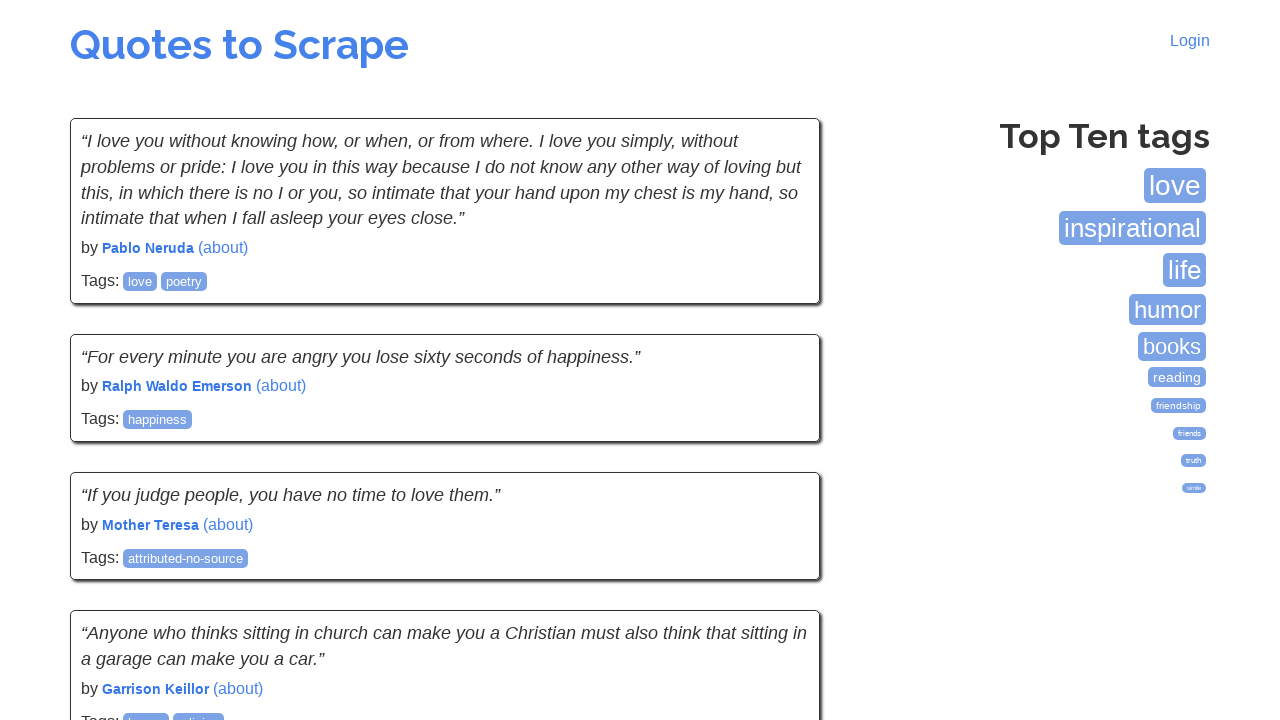

Verified author element is visible on current page
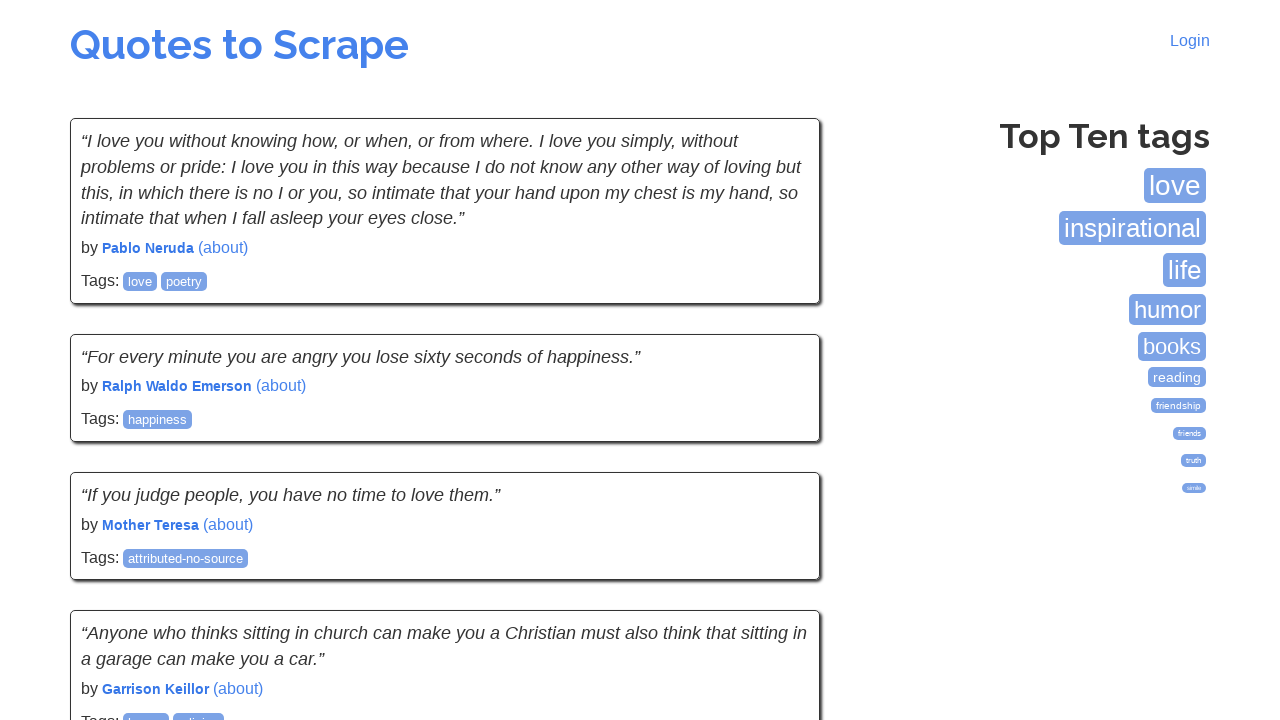

Verified author element is visible on current page
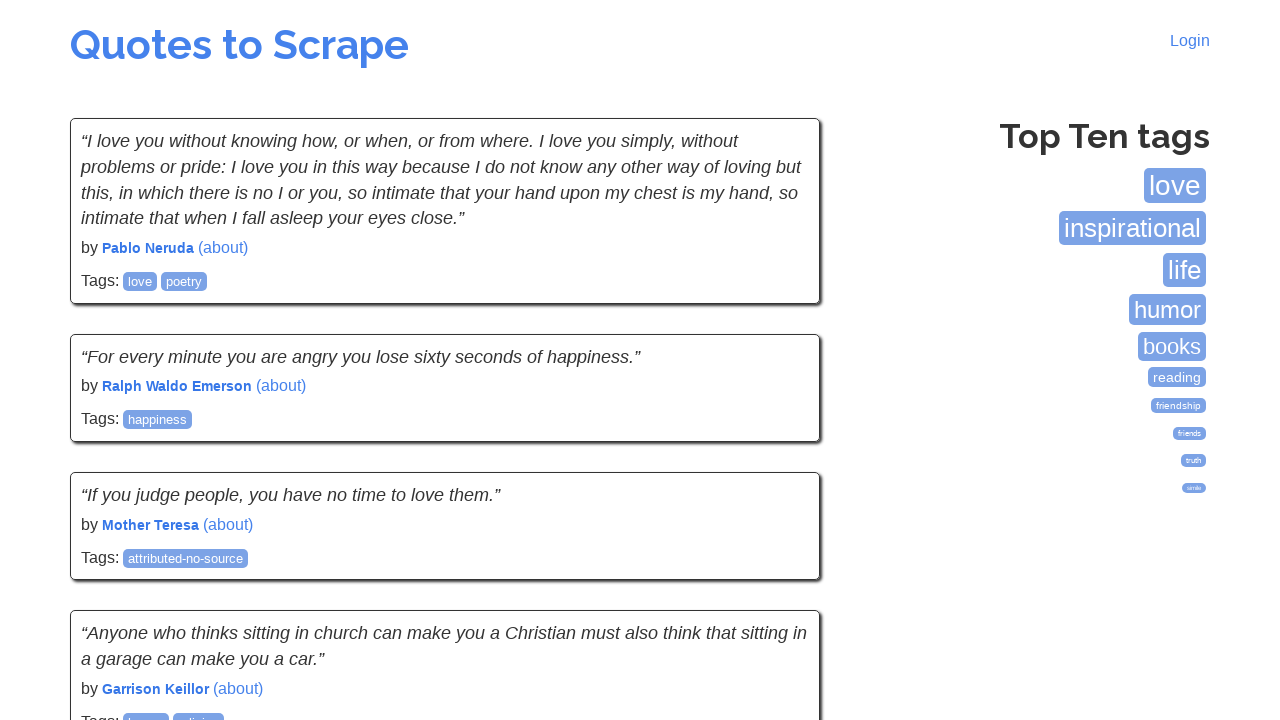

Checked for Next pagination button
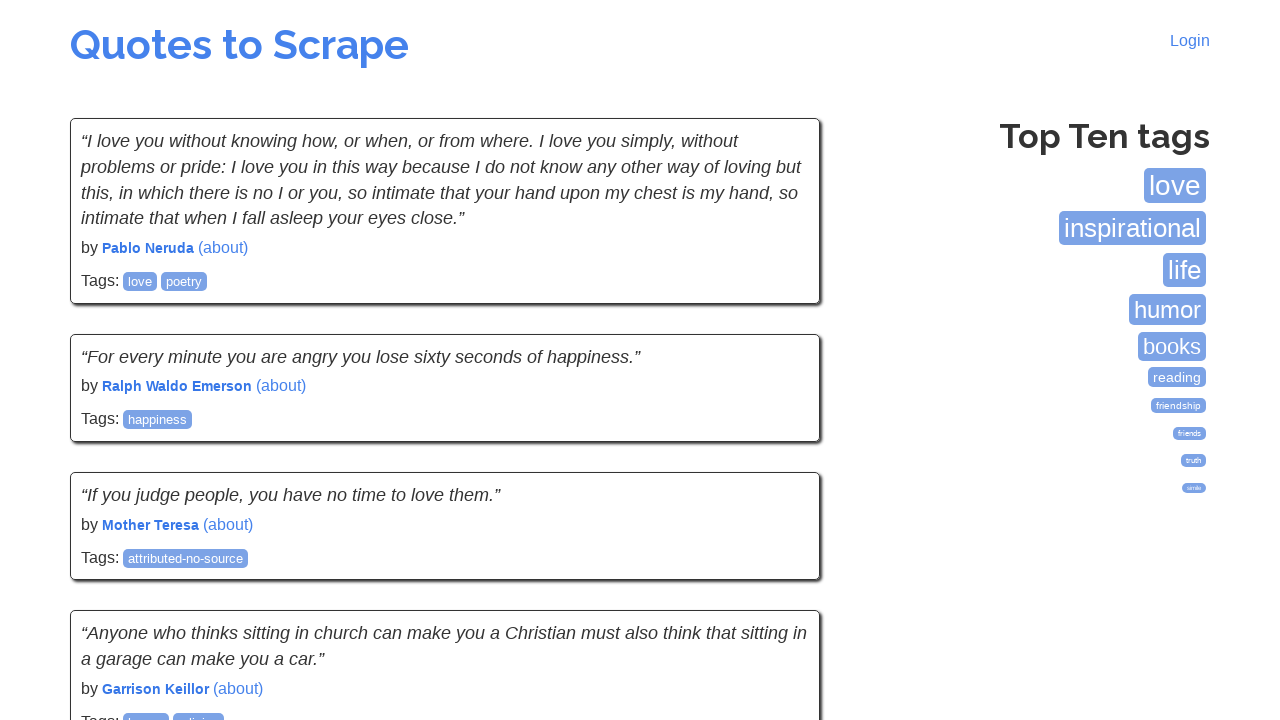

Clicked Next button to navigate to next page at (778, 542) on li.next > a
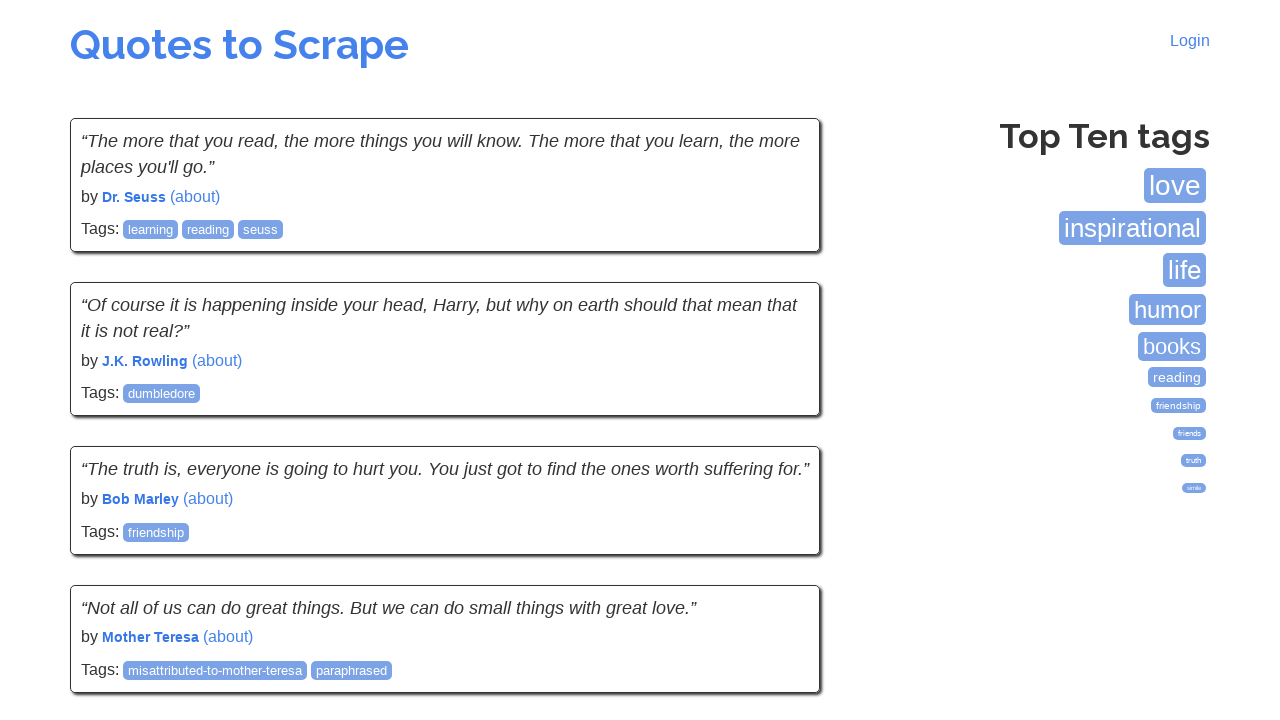

Waited for author elements to load on new page
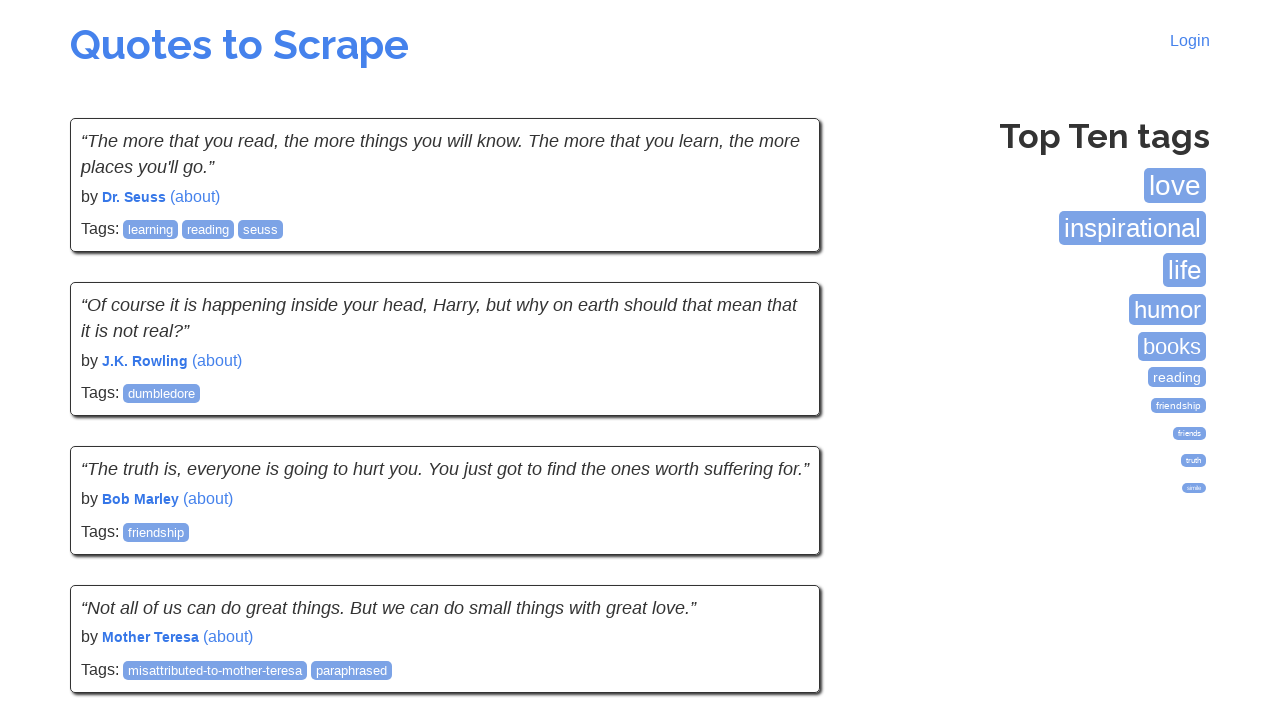

Retrieved all author elements from current page
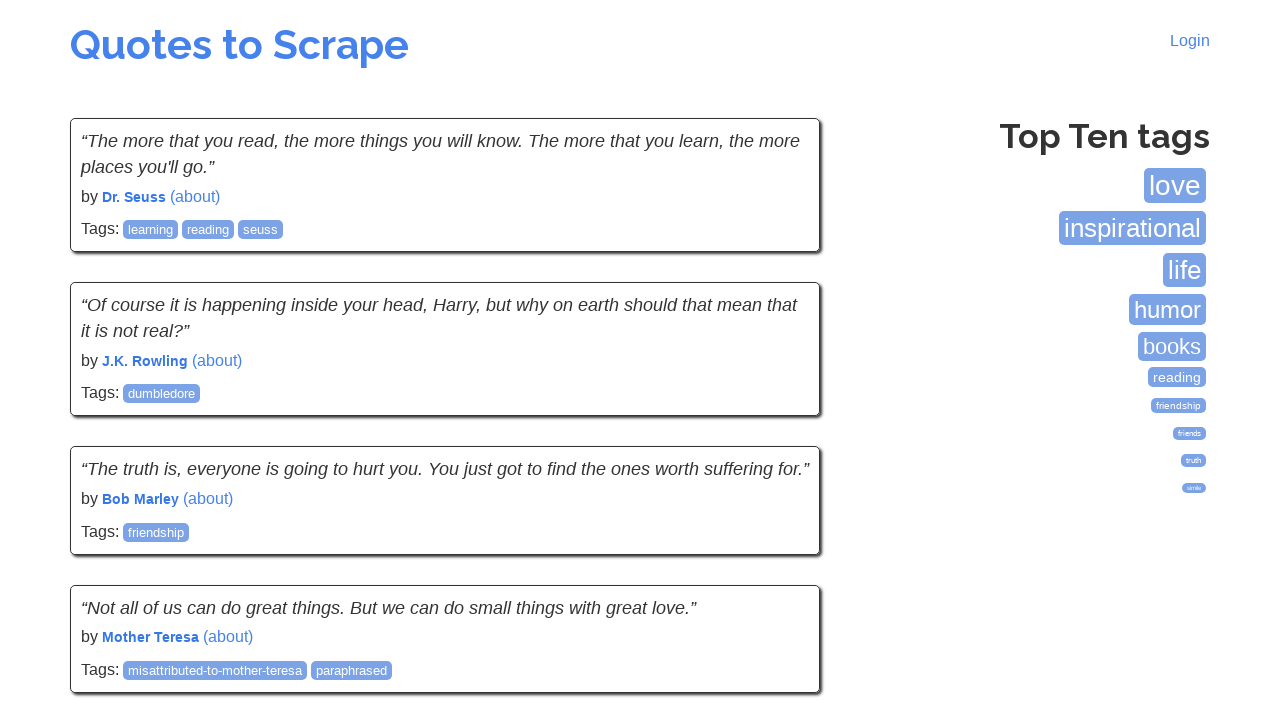

Verified author element is visible on current page
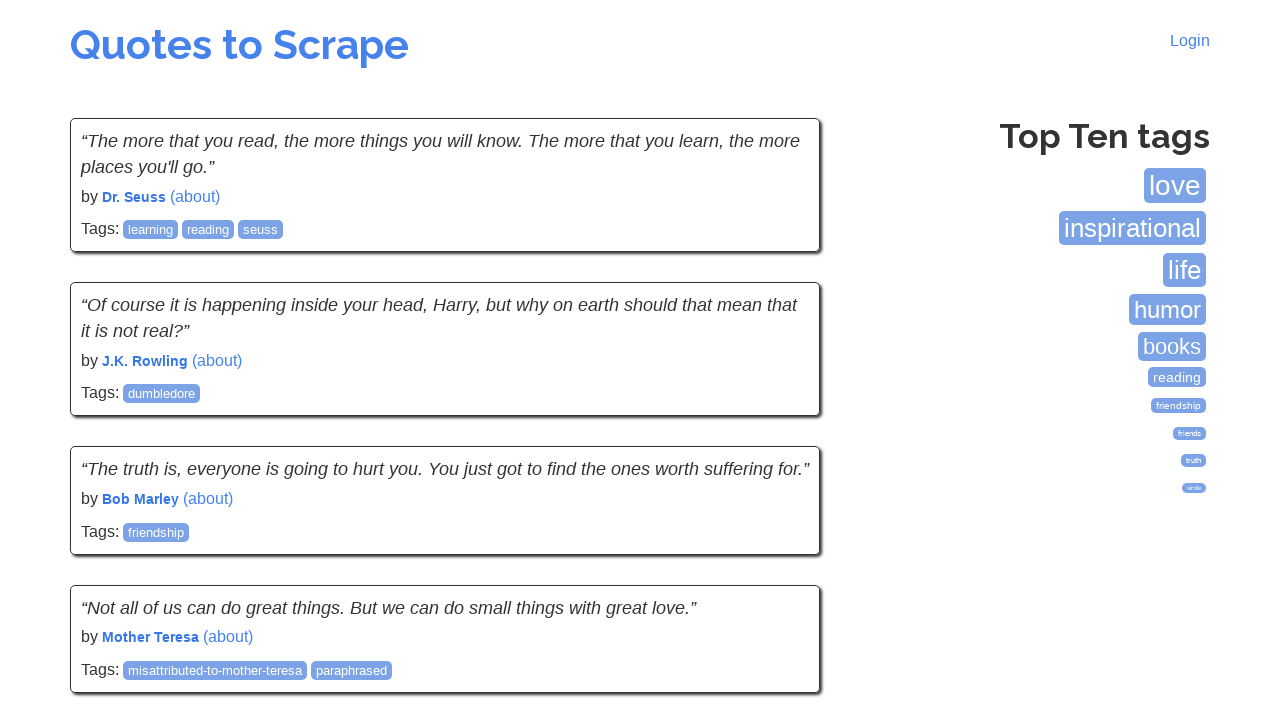

Verified author element is visible on current page
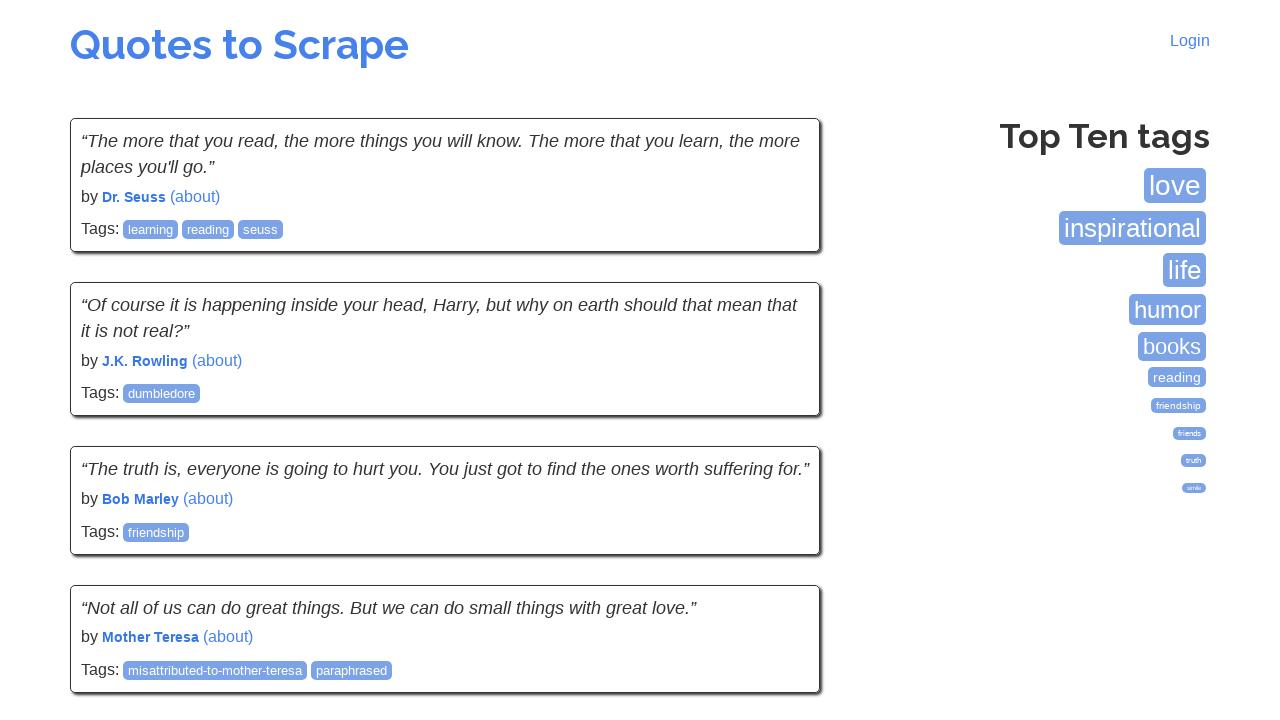

Verified author element is visible on current page
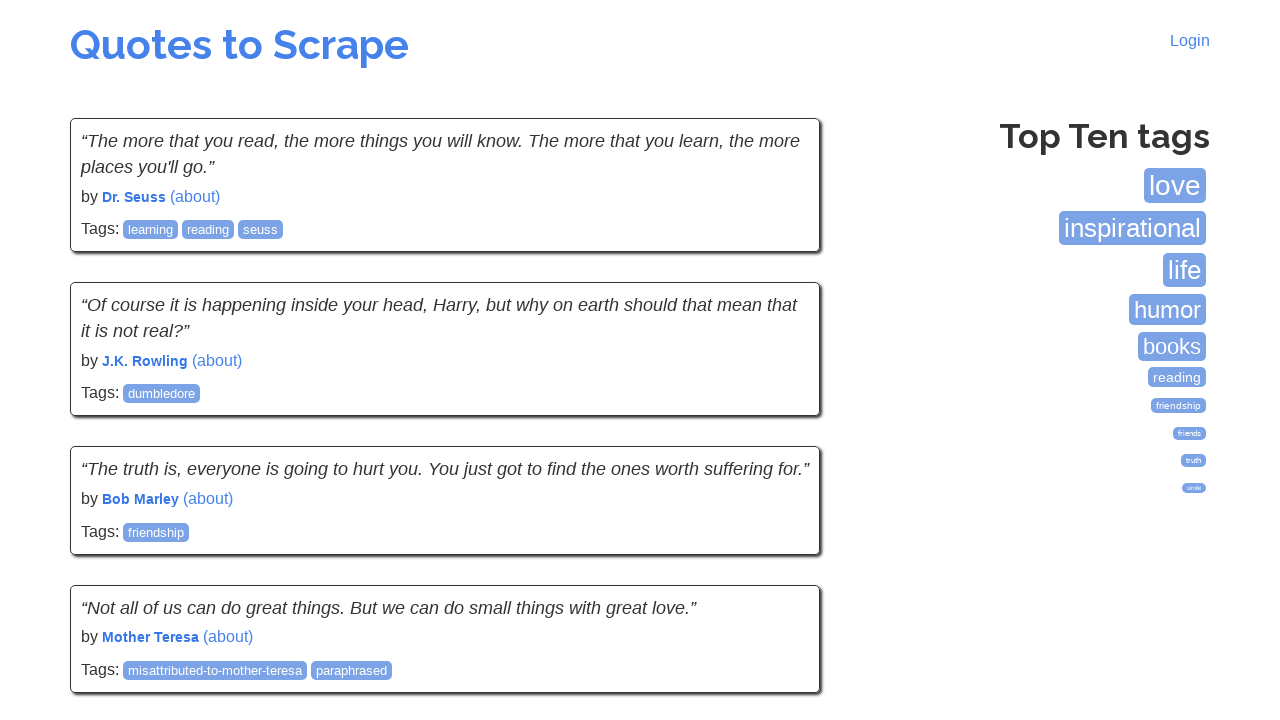

Verified author element is visible on current page
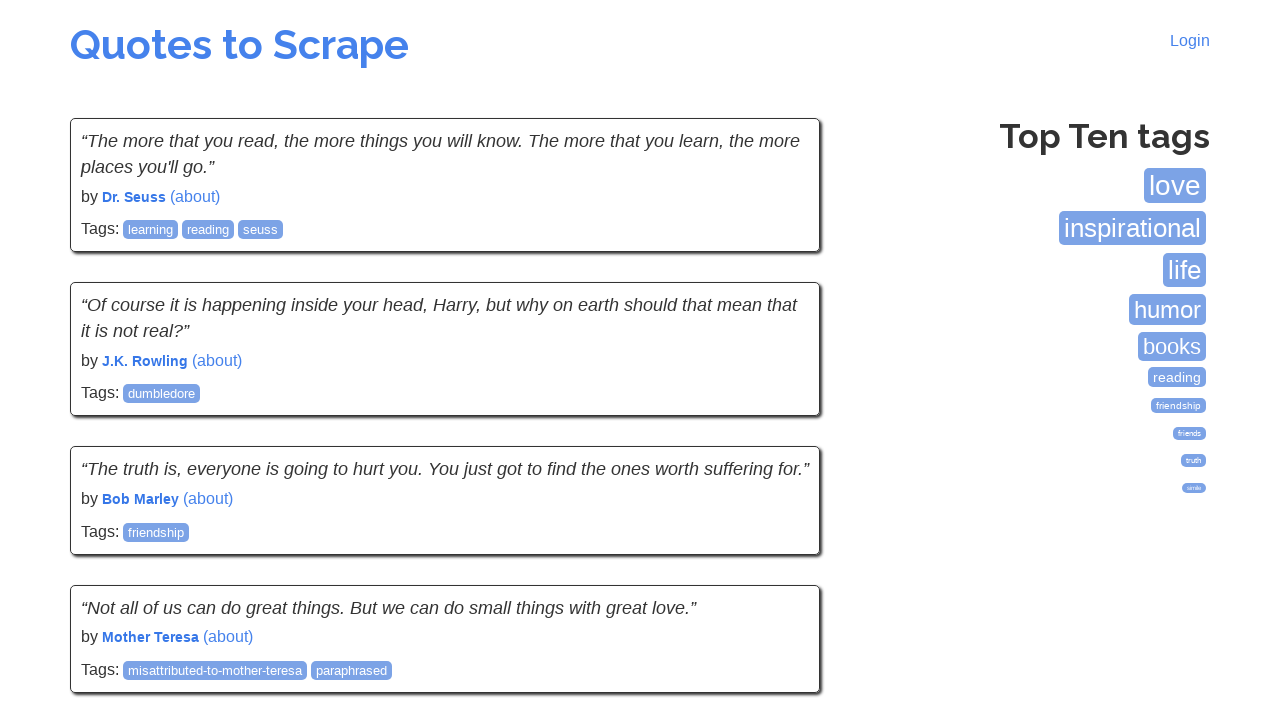

Verified author element is visible on current page
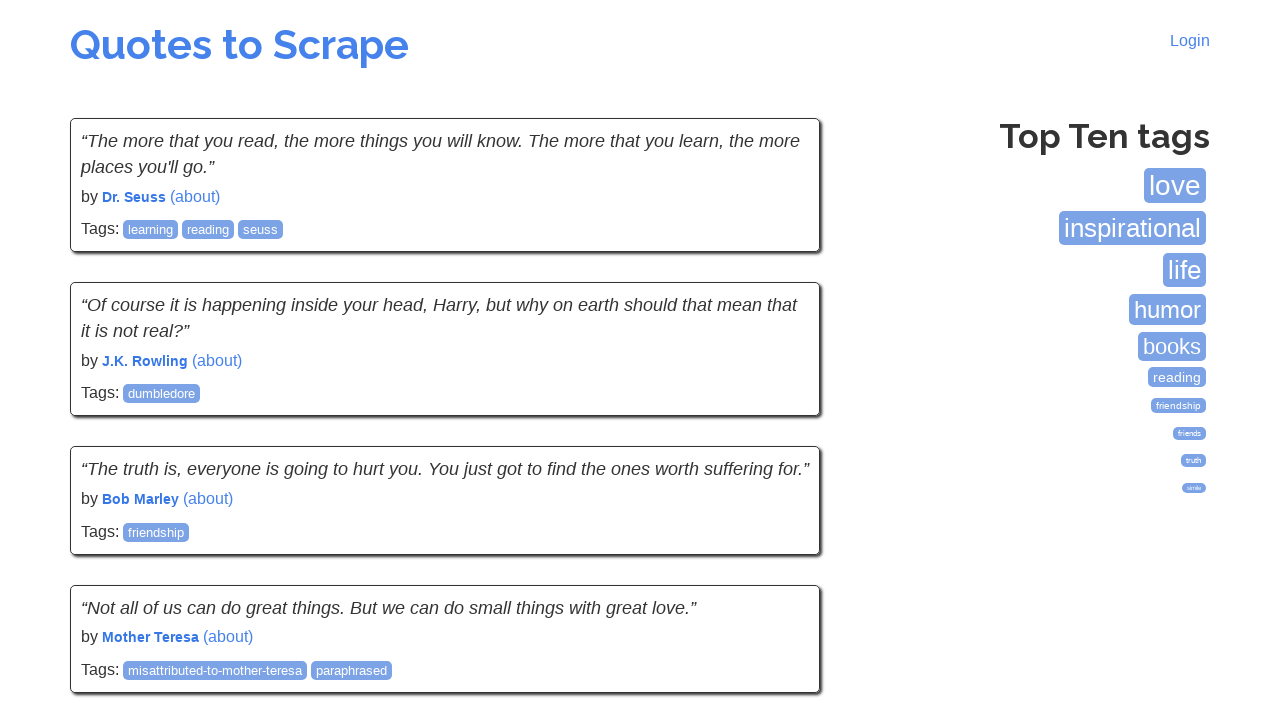

Verified author element is visible on current page
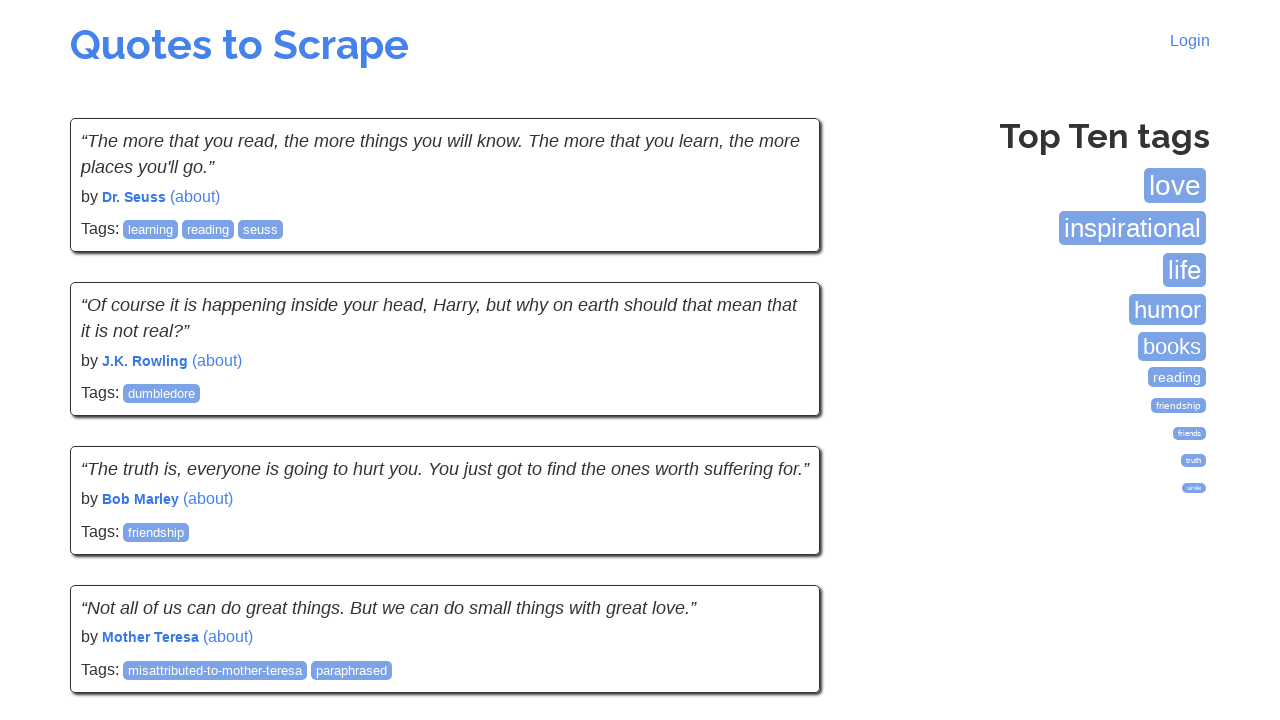

Verified author element is visible on current page
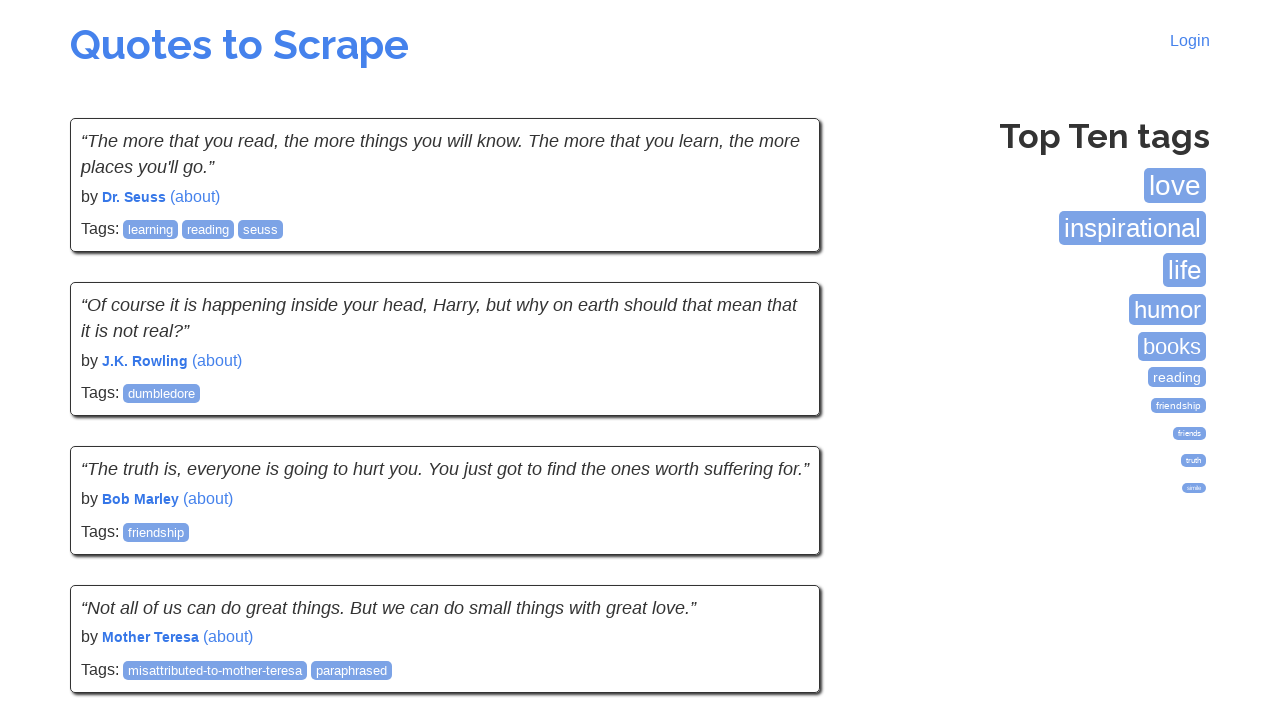

Verified author element is visible on current page
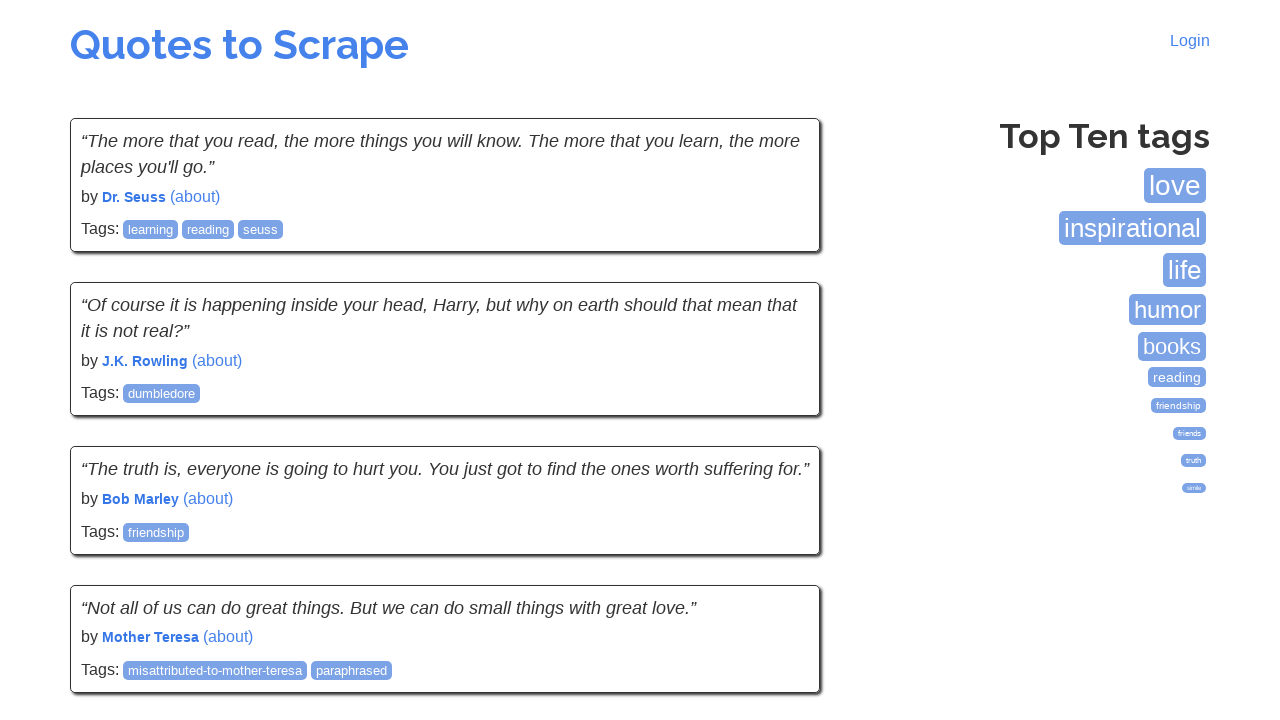

Verified author element is visible on current page
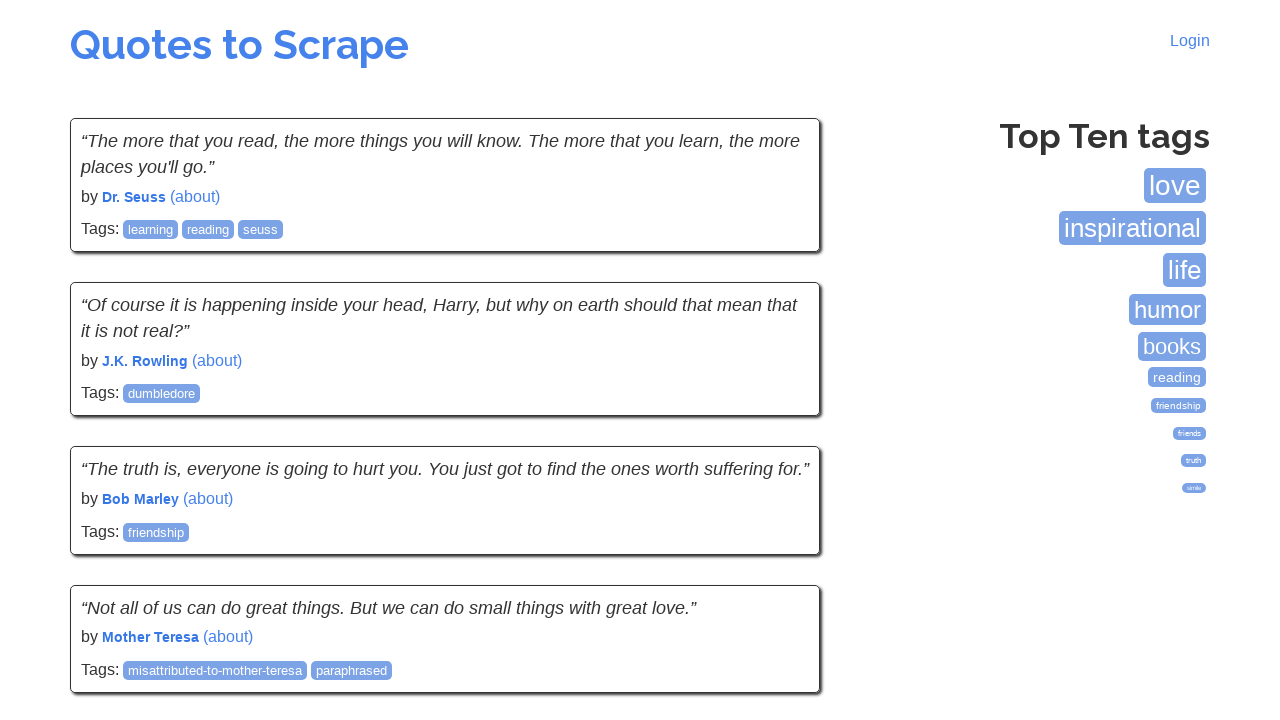

Verified author element is visible on current page
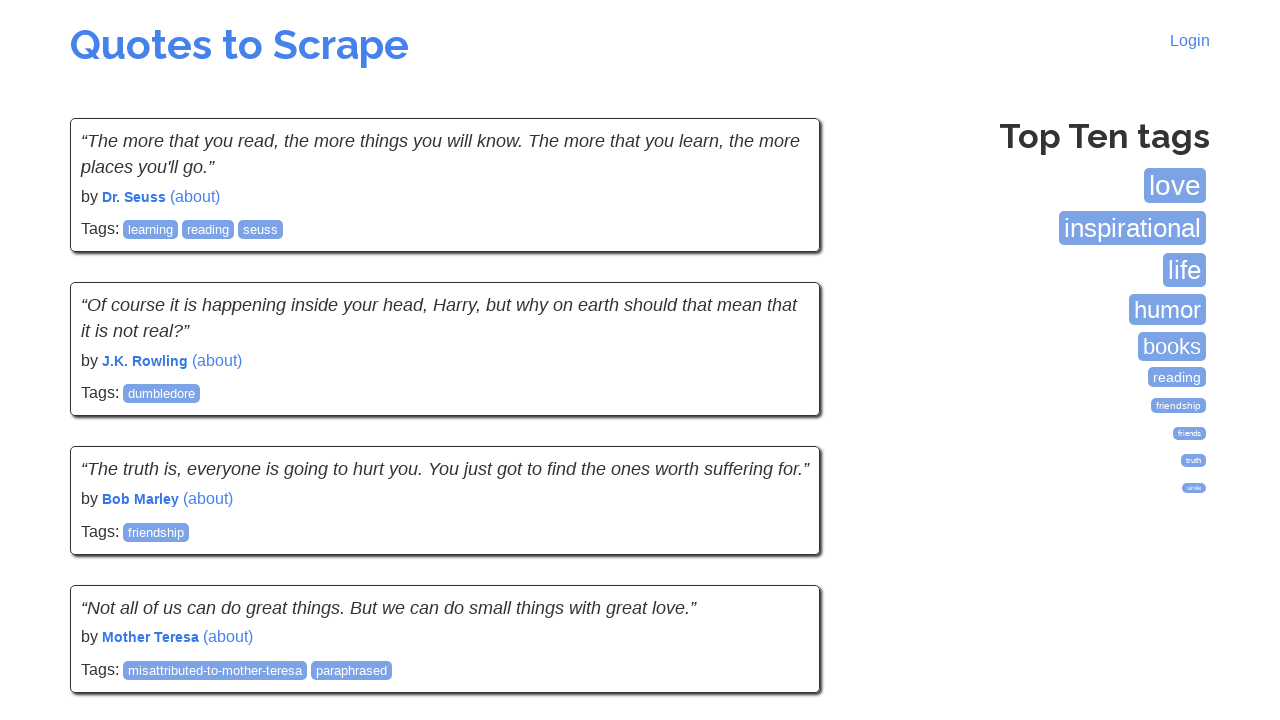

Checked for Next pagination button
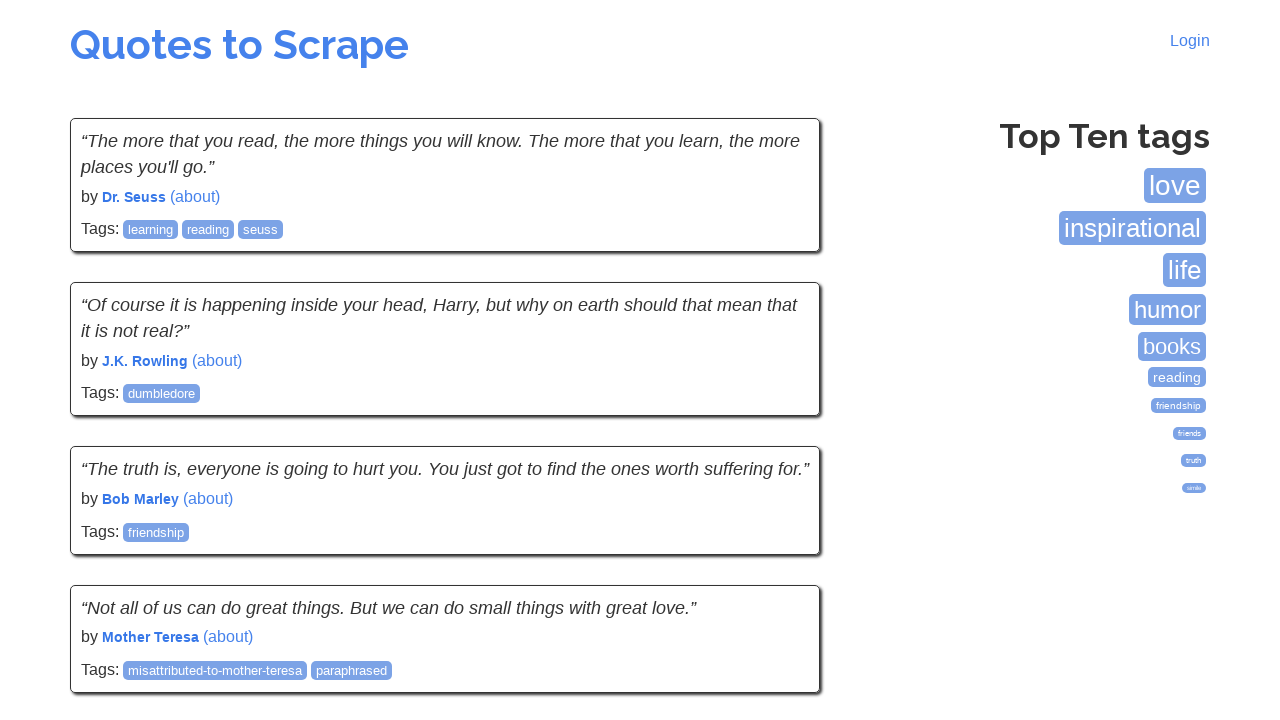

Clicked Next button to navigate to next page at (778, 542) on li.next > a
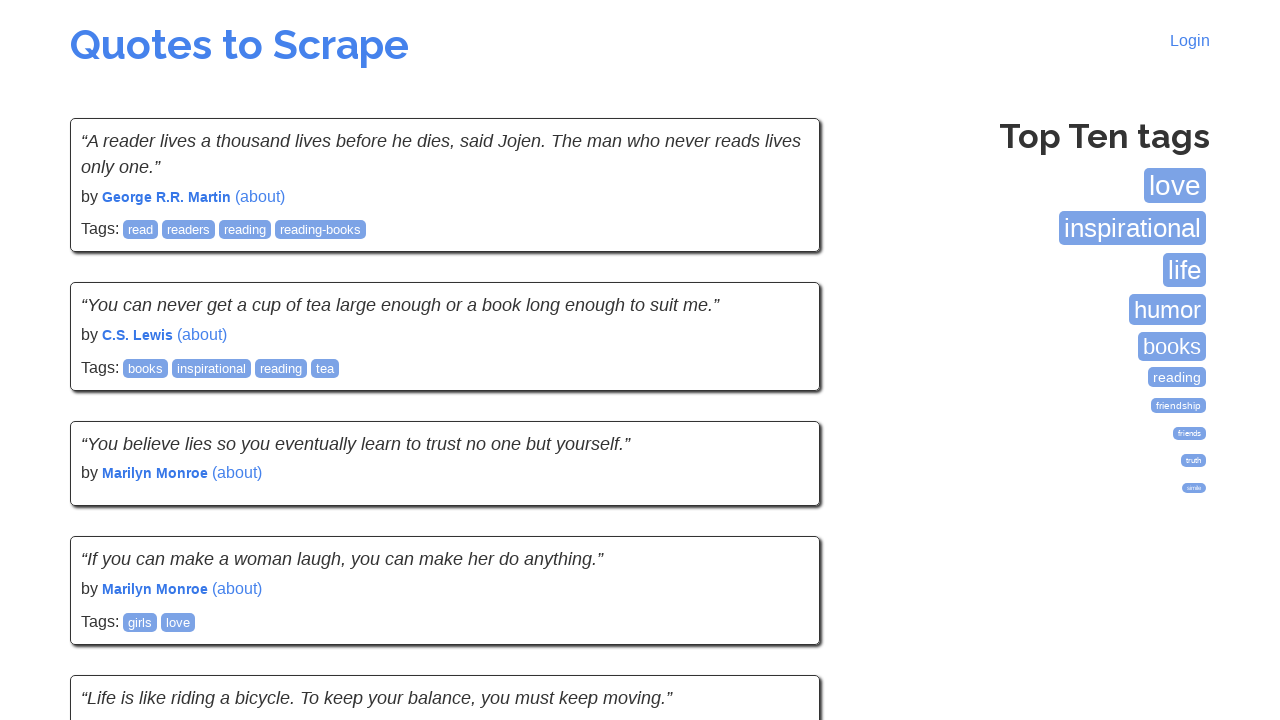

Waited for author elements to load on new page
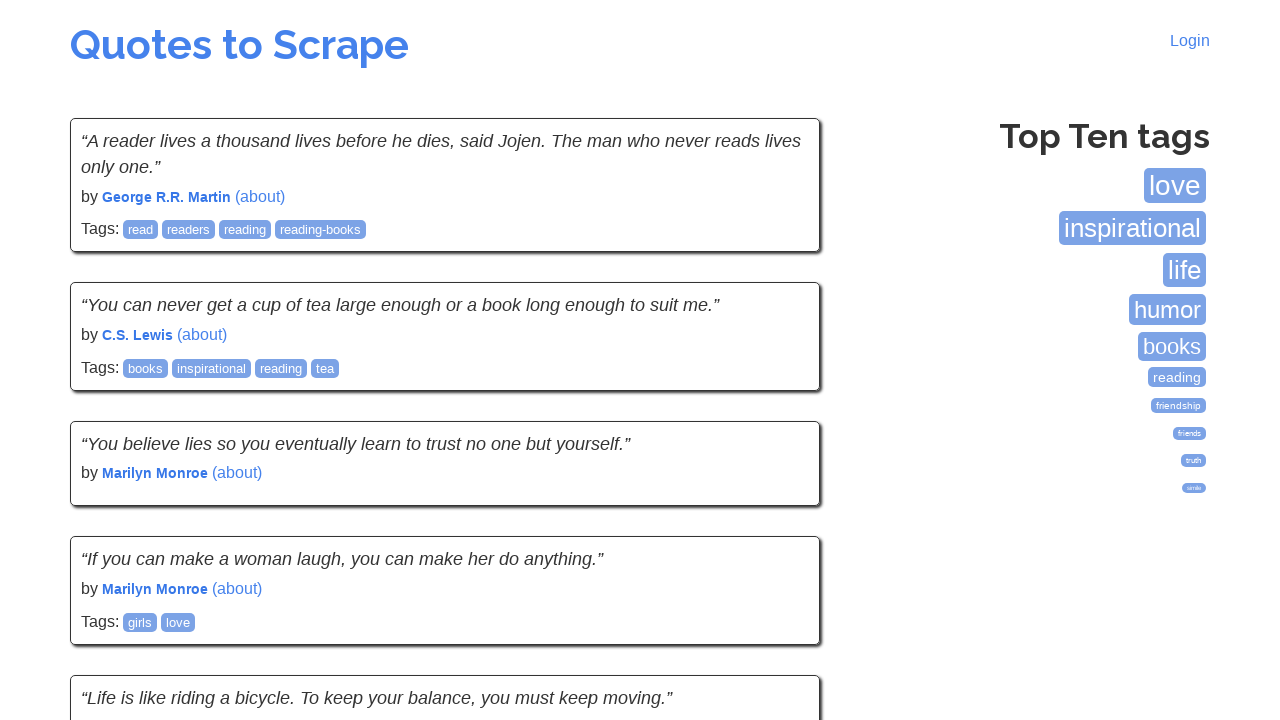

Retrieved all author elements from current page
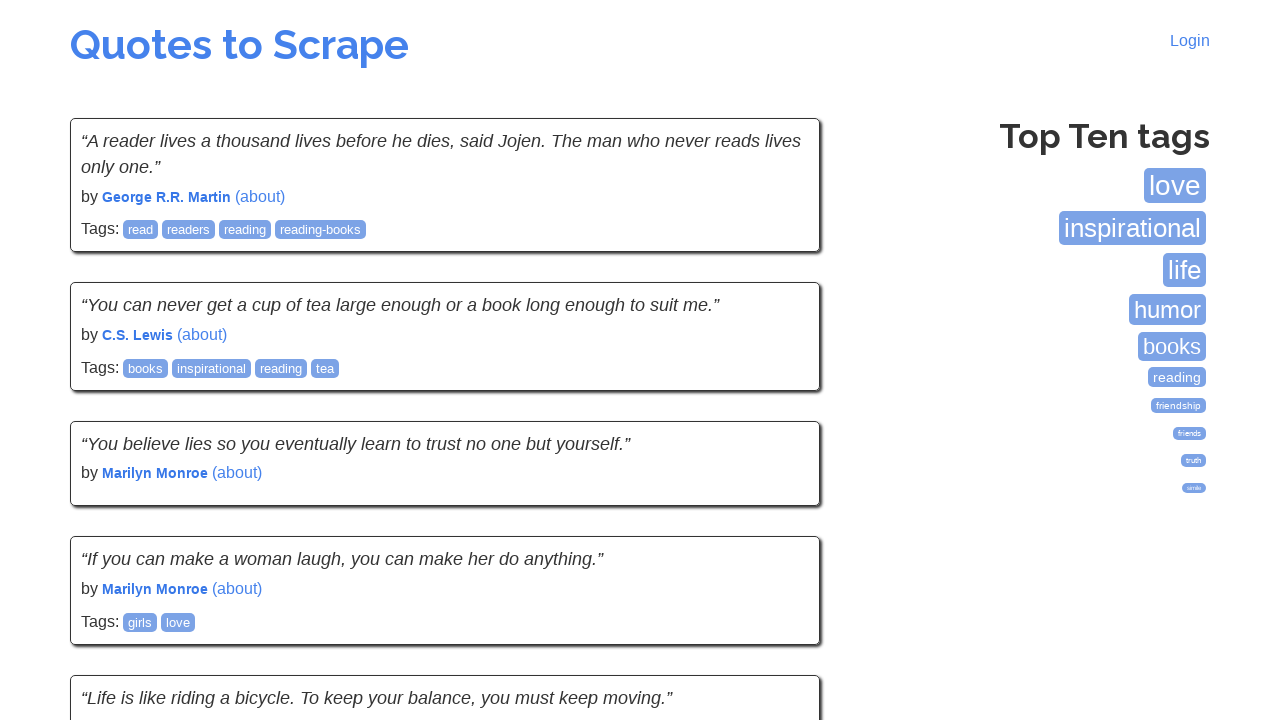

Verified author element is visible on current page
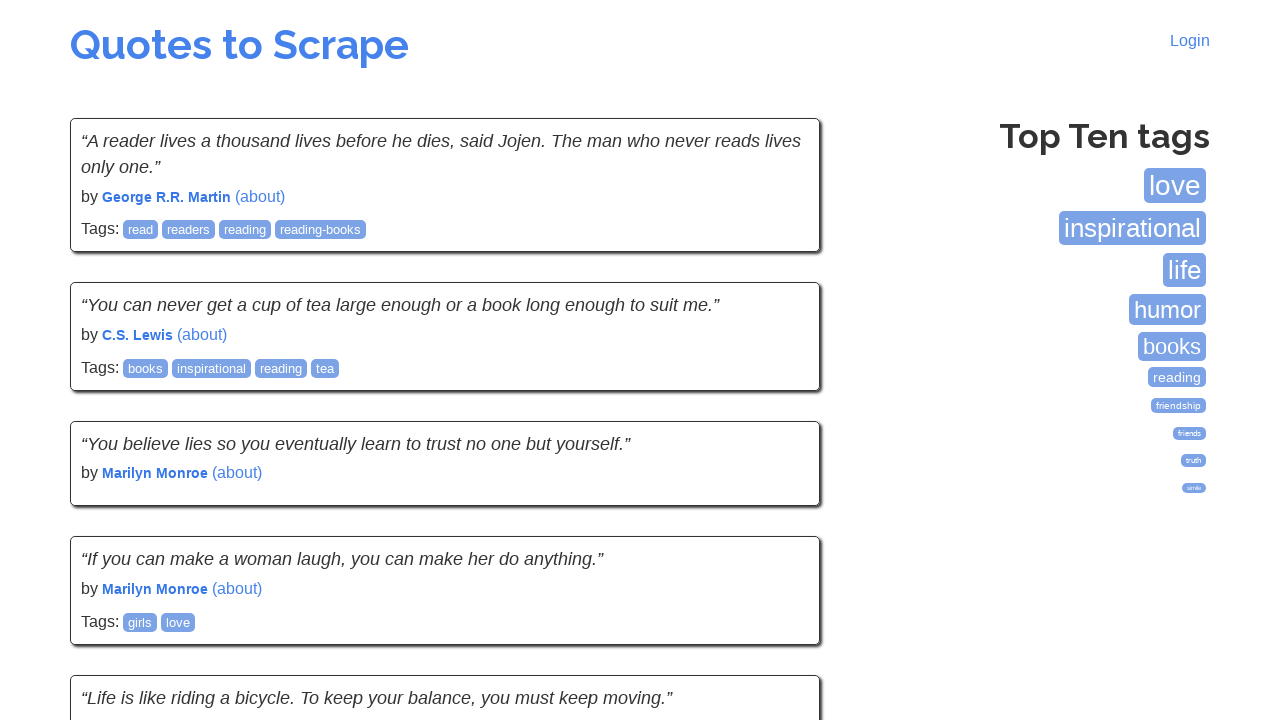

Verified author element is visible on current page
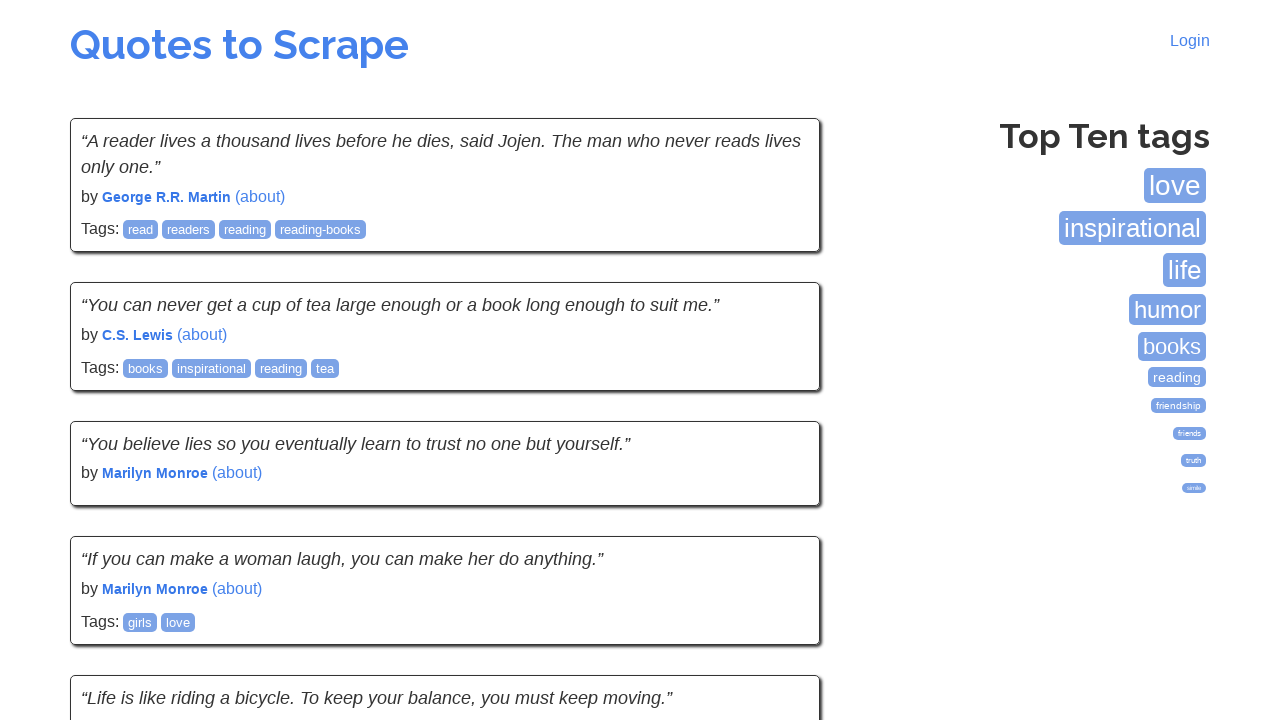

Verified author element is visible on current page
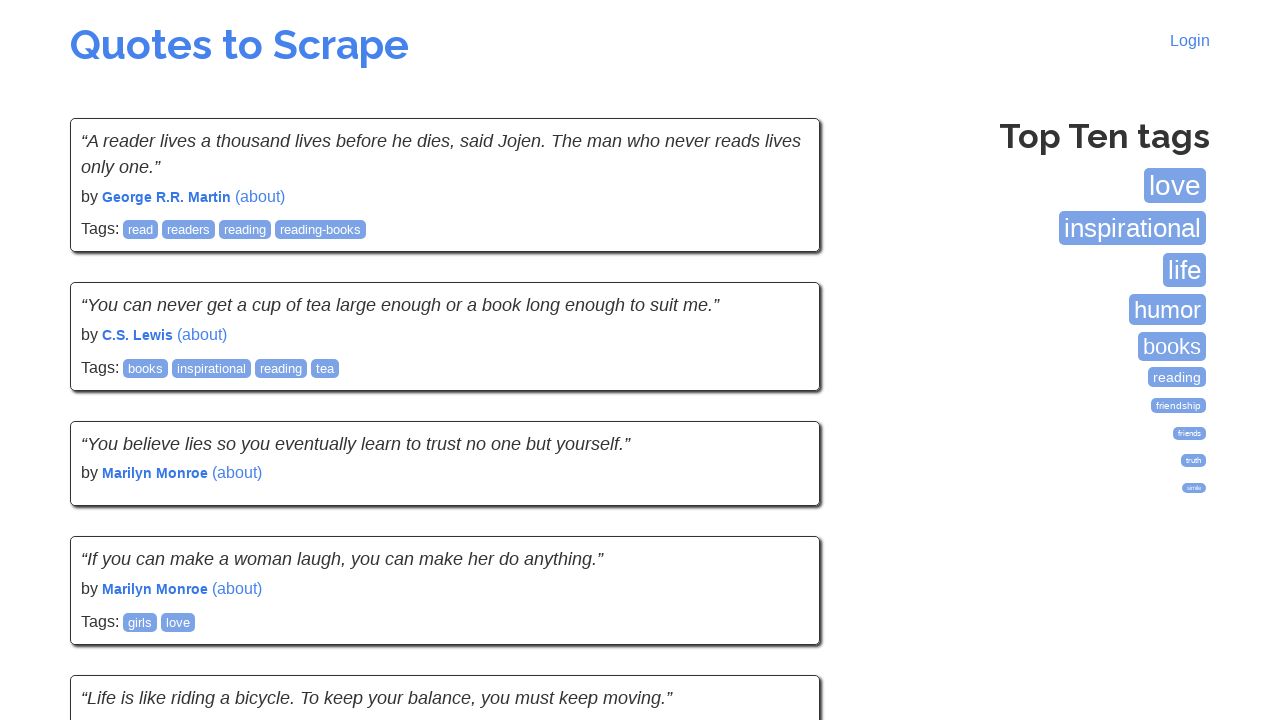

Verified author element is visible on current page
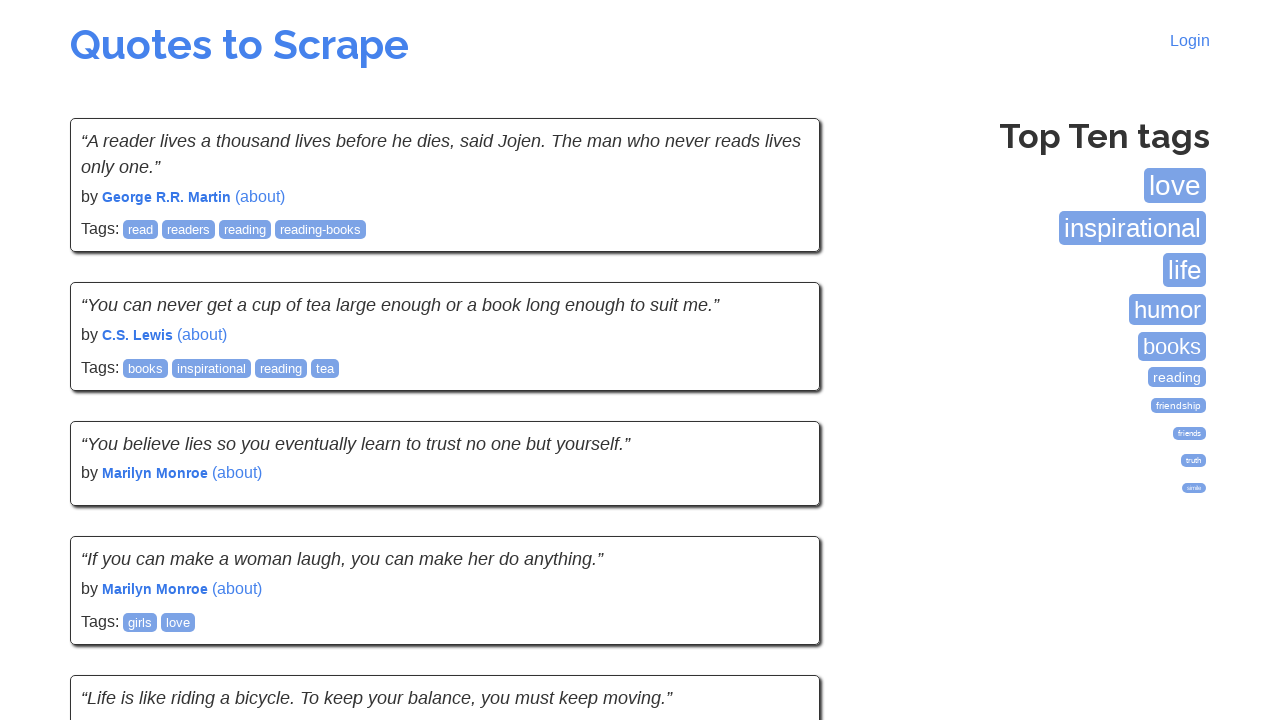

Verified author element is visible on current page
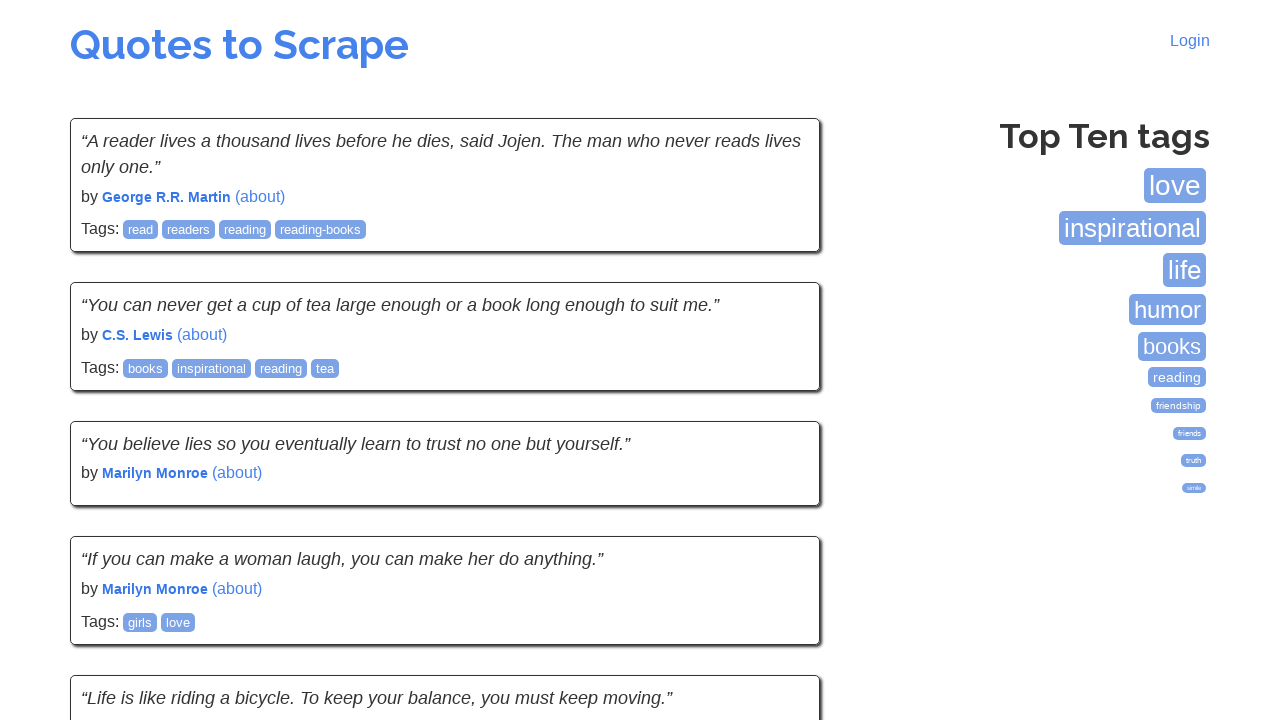

Verified author element is visible on current page
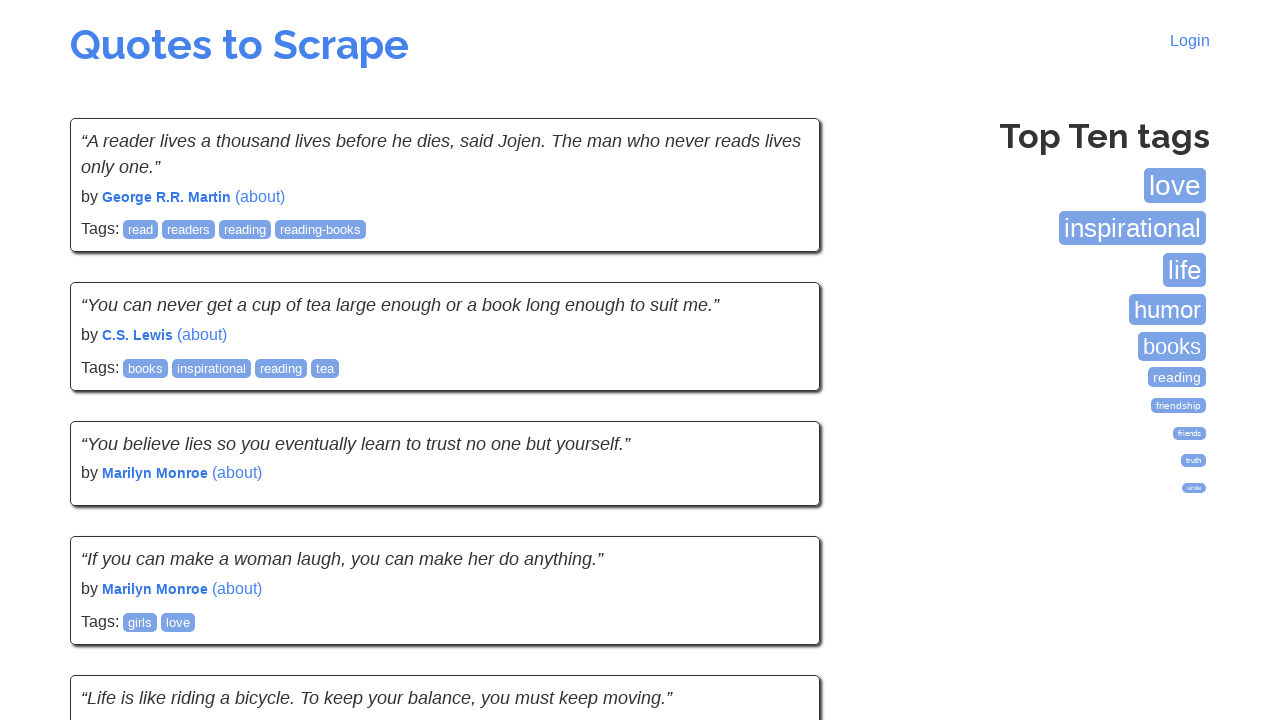

Verified author element is visible on current page
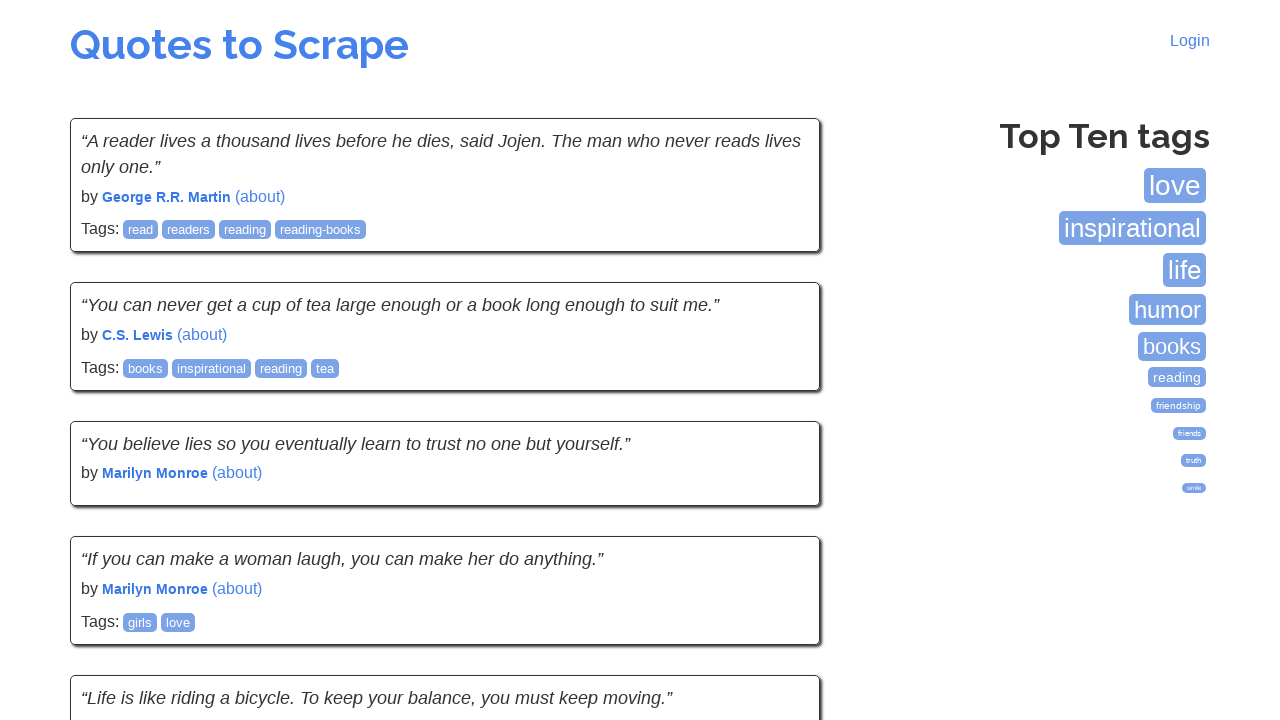

Verified author element is visible on current page
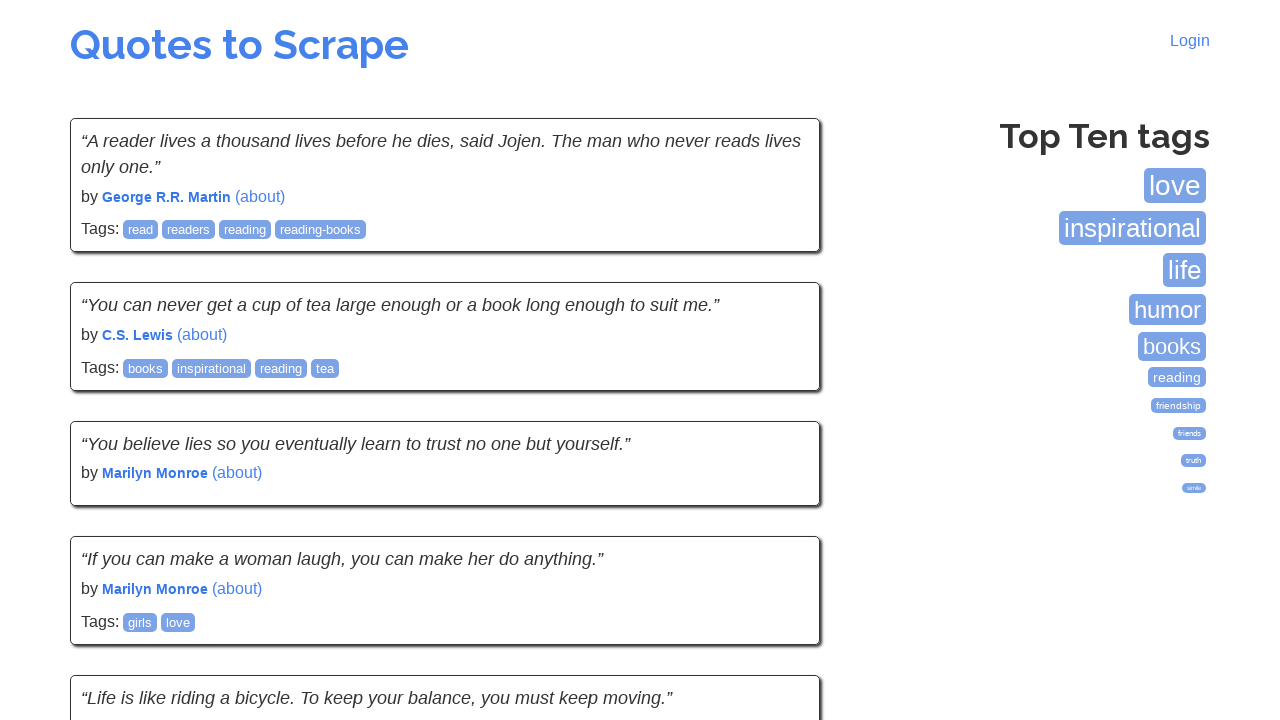

Verified author element is visible on current page
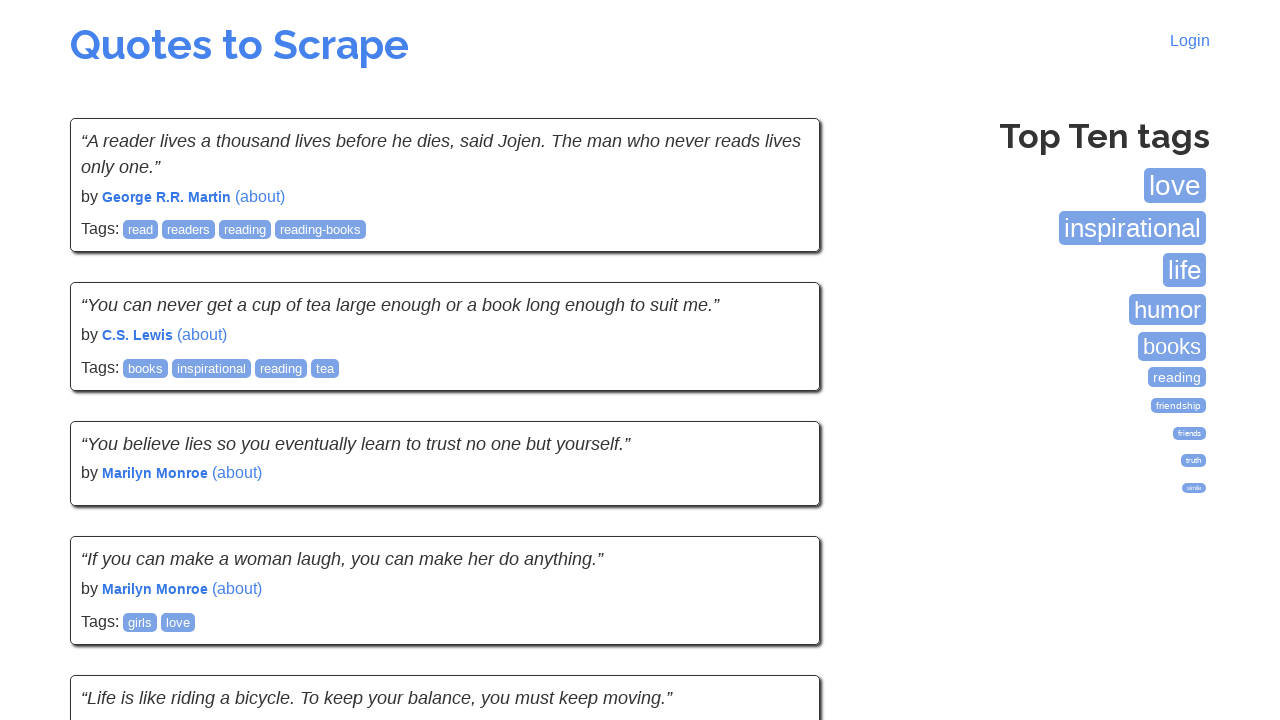

Verified author element is visible on current page
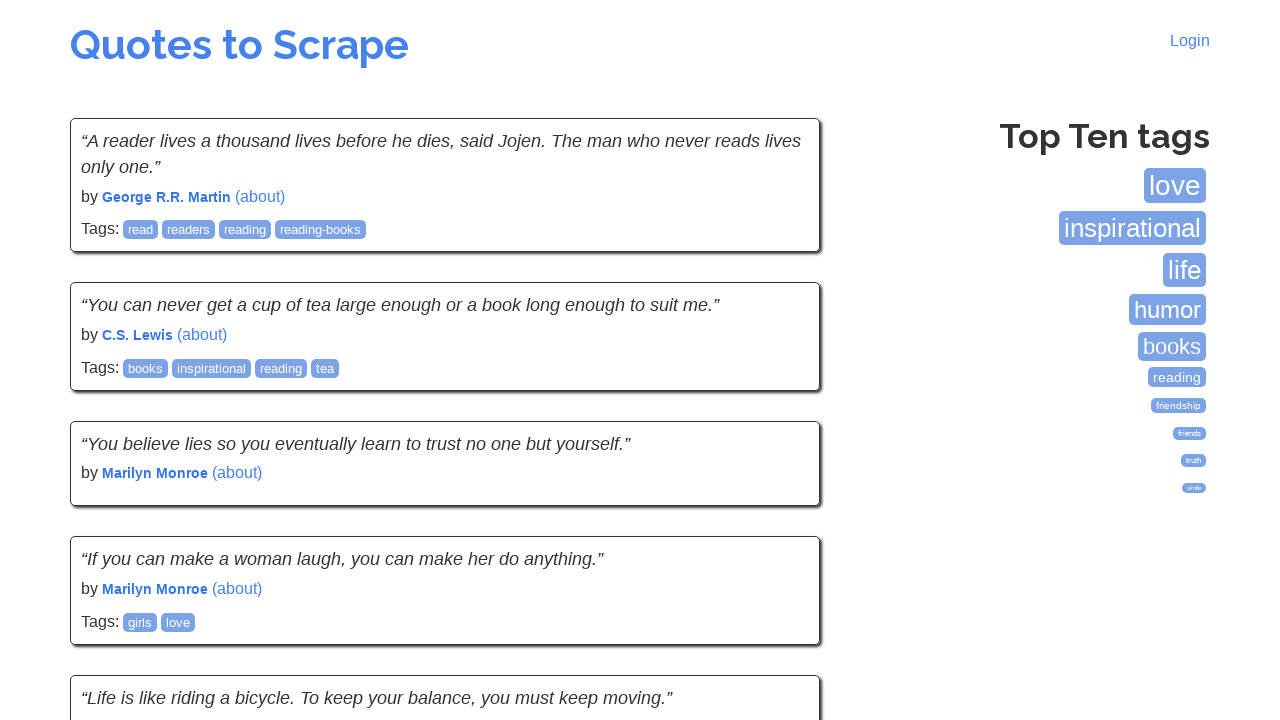

Checked for Next pagination button
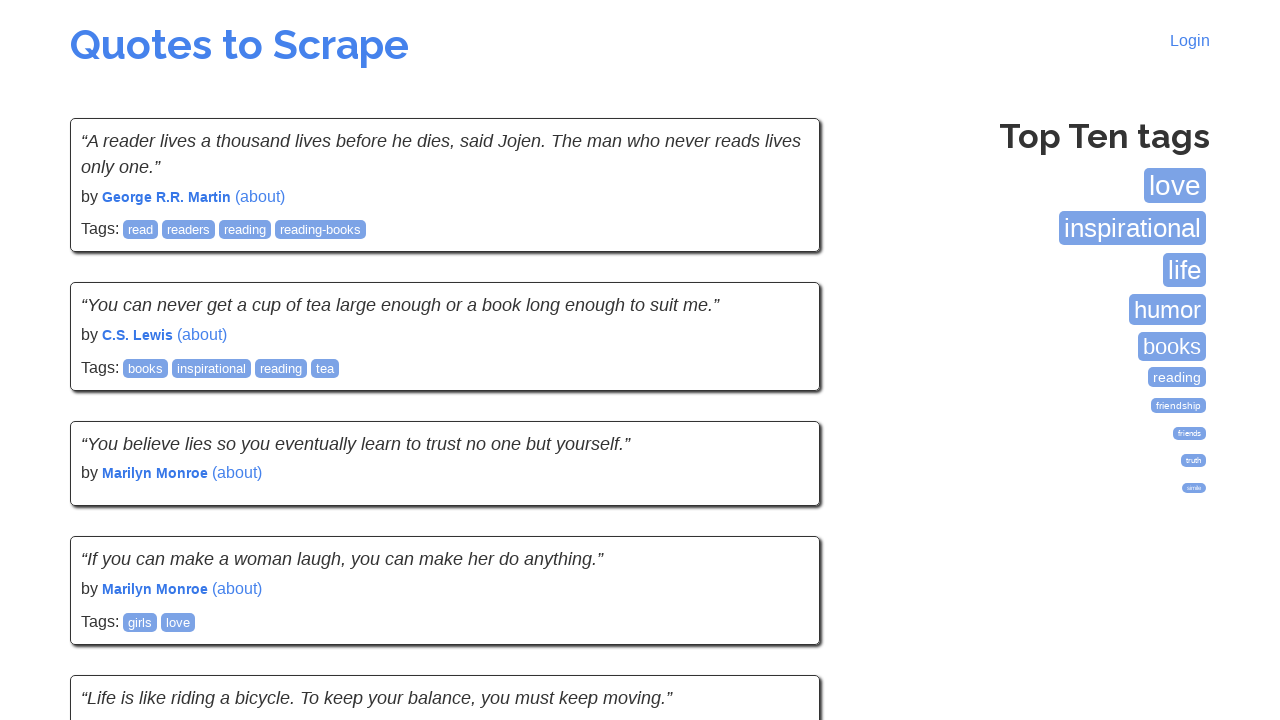

Clicked Next button to navigate to next page at (778, 541) on li.next > a
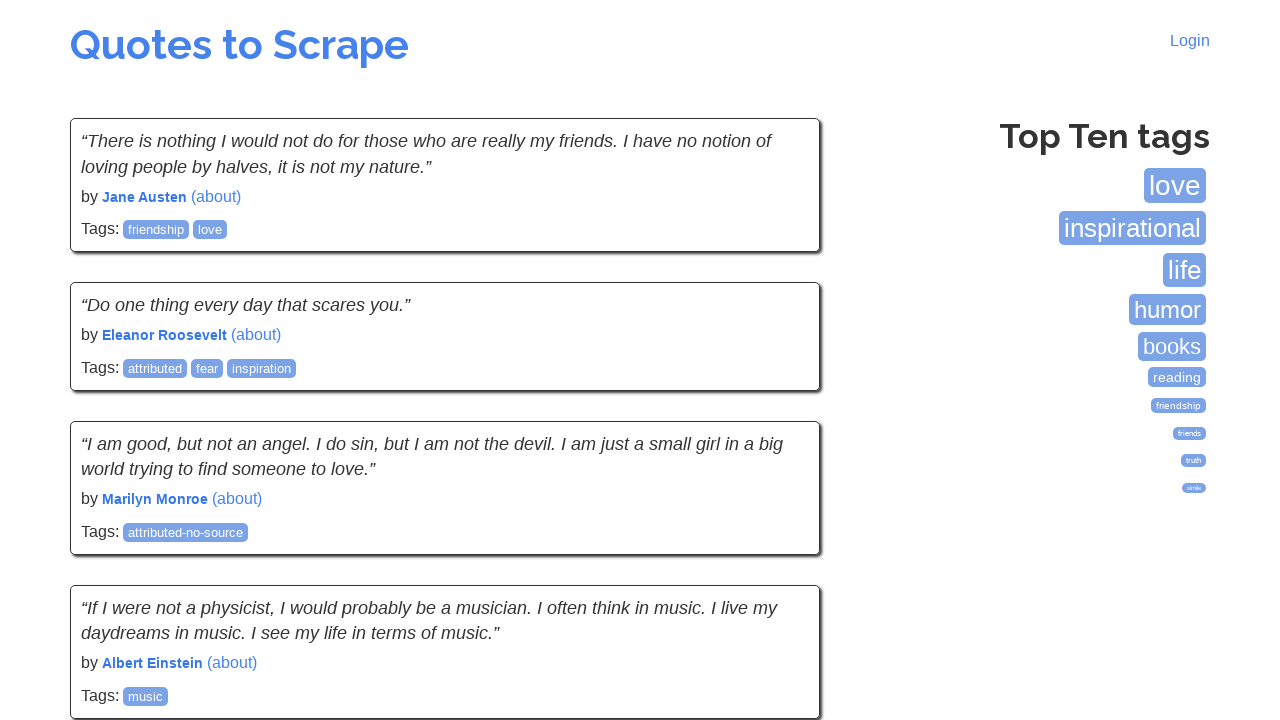

Waited for author elements to load on new page
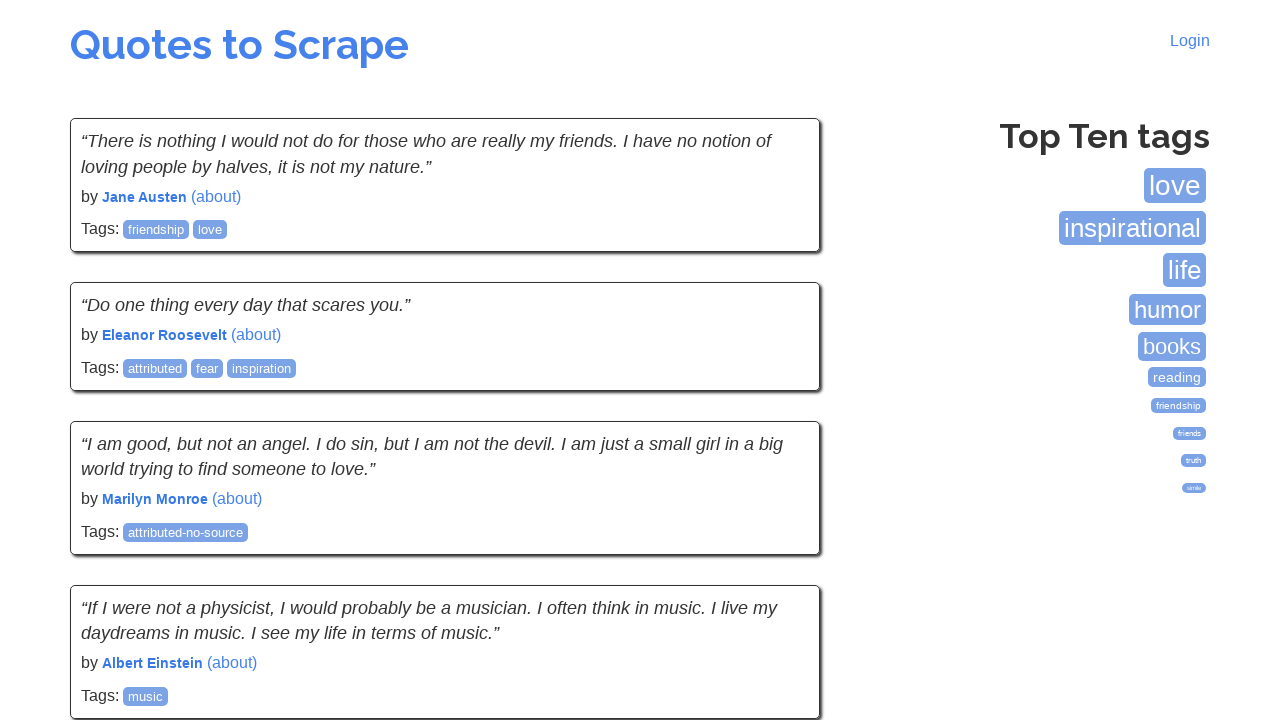

Retrieved all author elements from current page
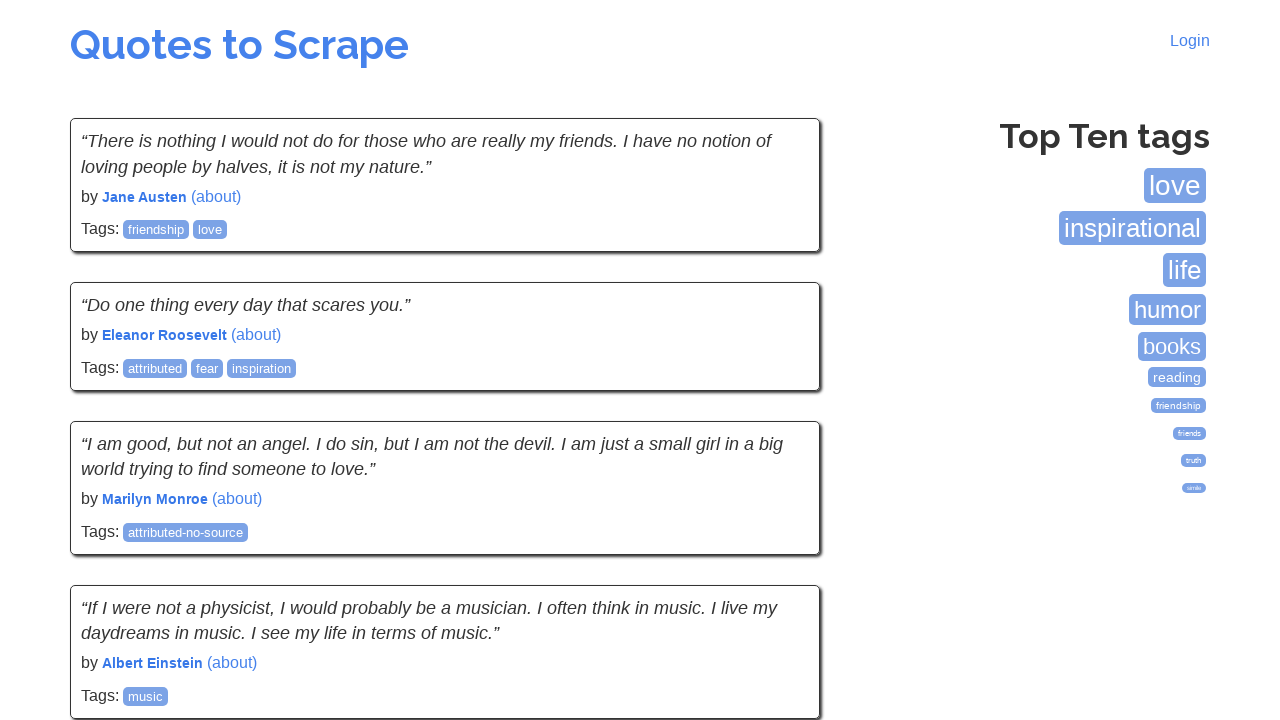

Verified author element is visible on current page
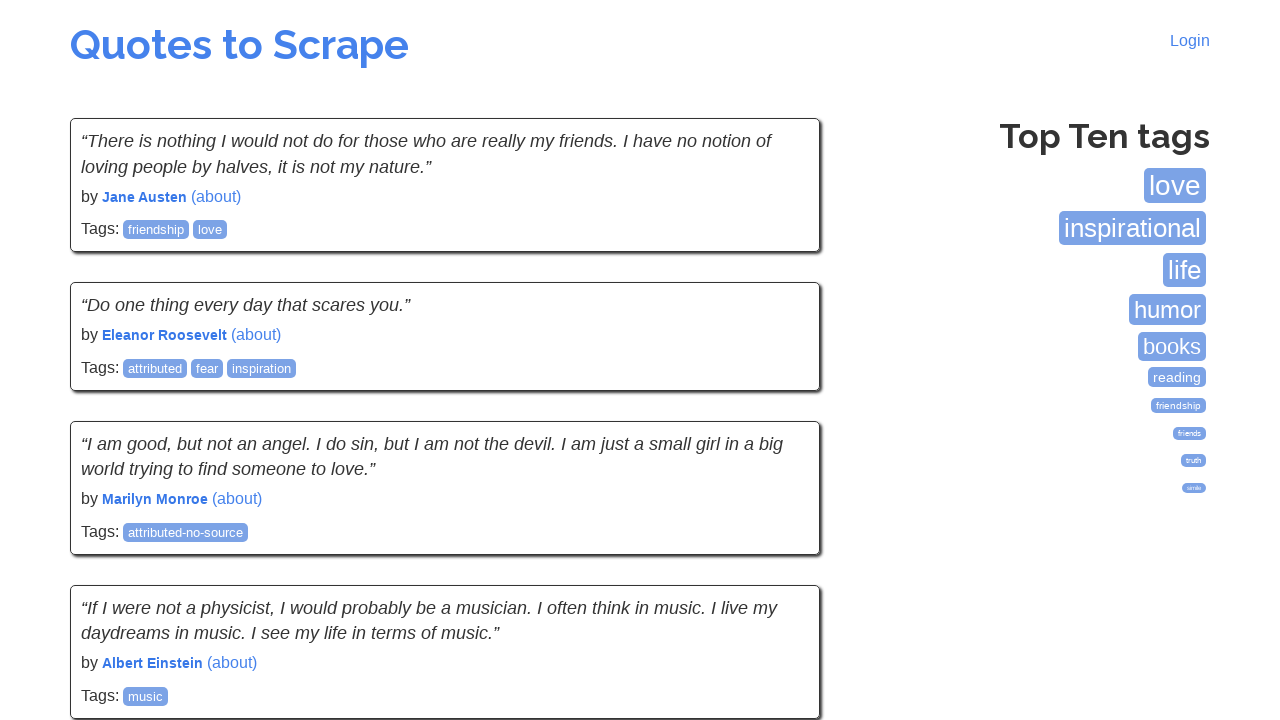

Verified author element is visible on current page
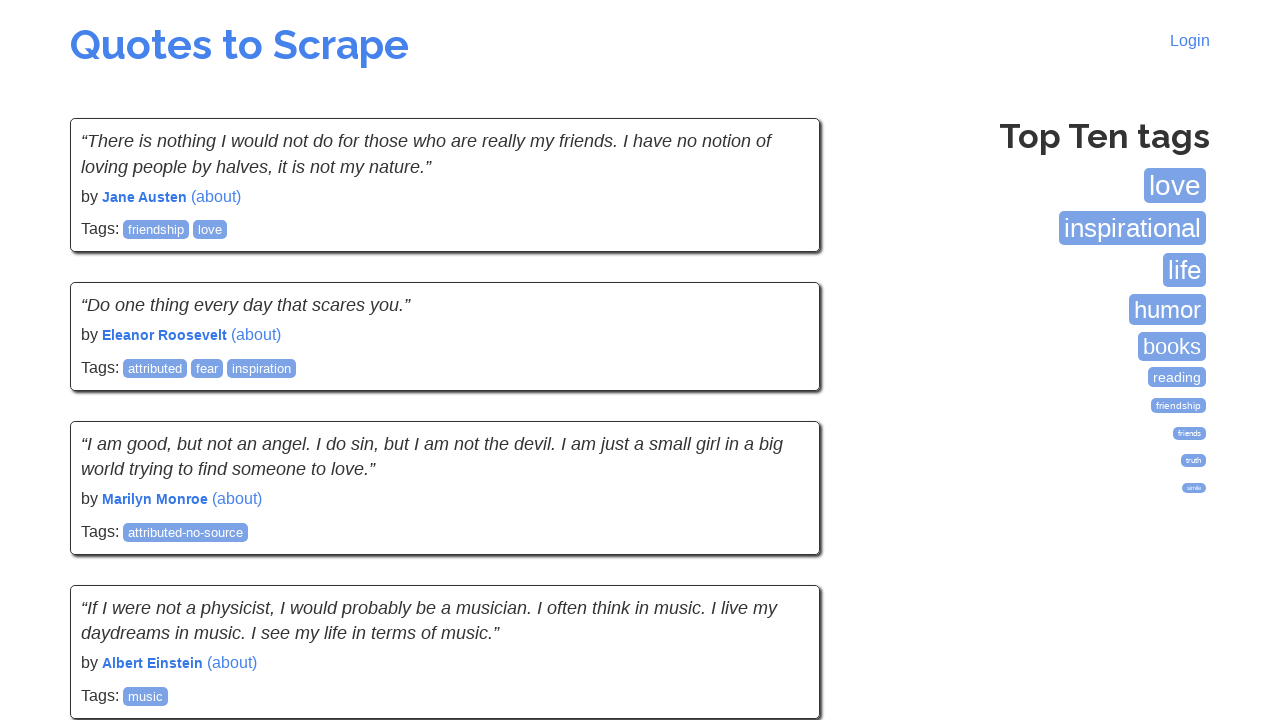

Verified author element is visible on current page
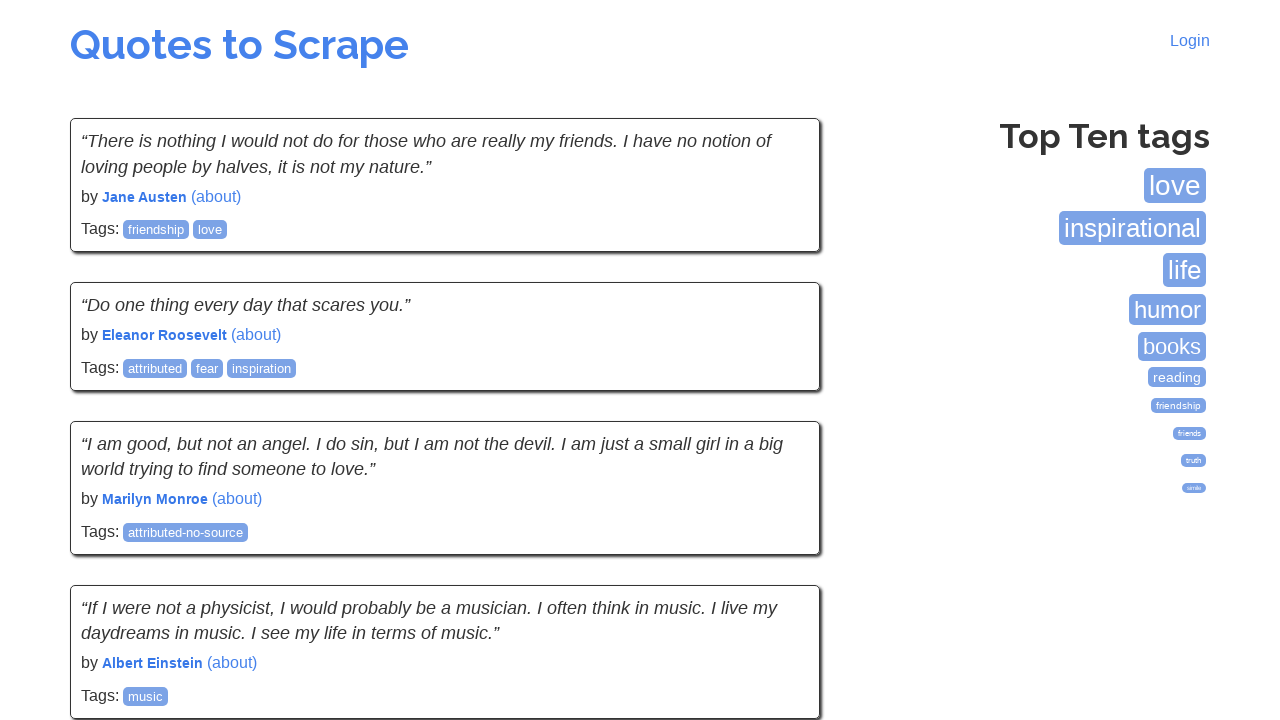

Verified author element is visible on current page
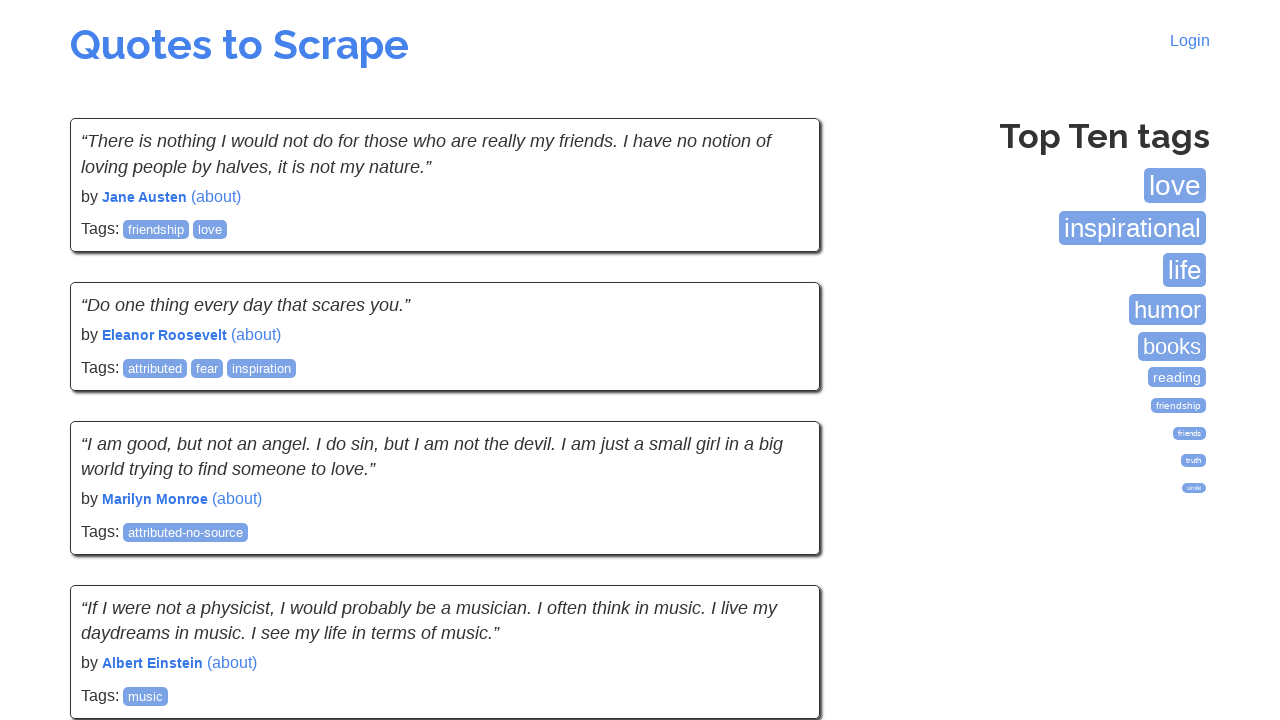

Verified author element is visible on current page
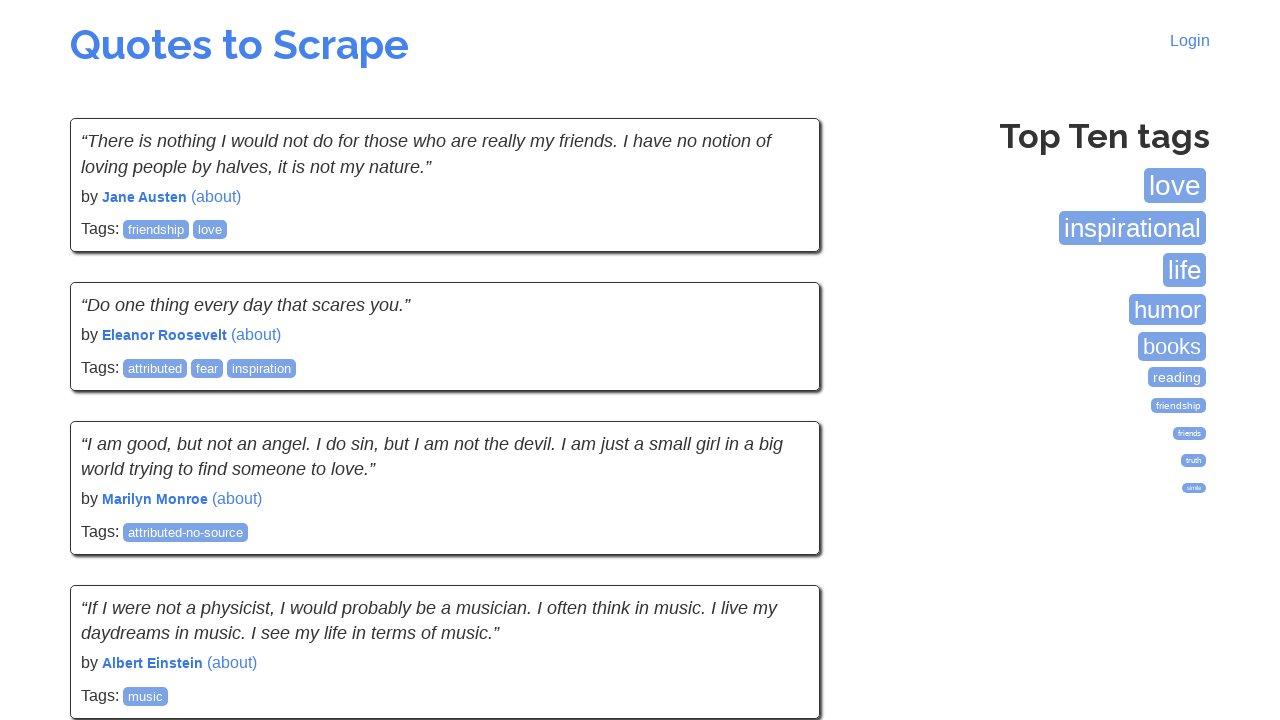

Verified author element is visible on current page
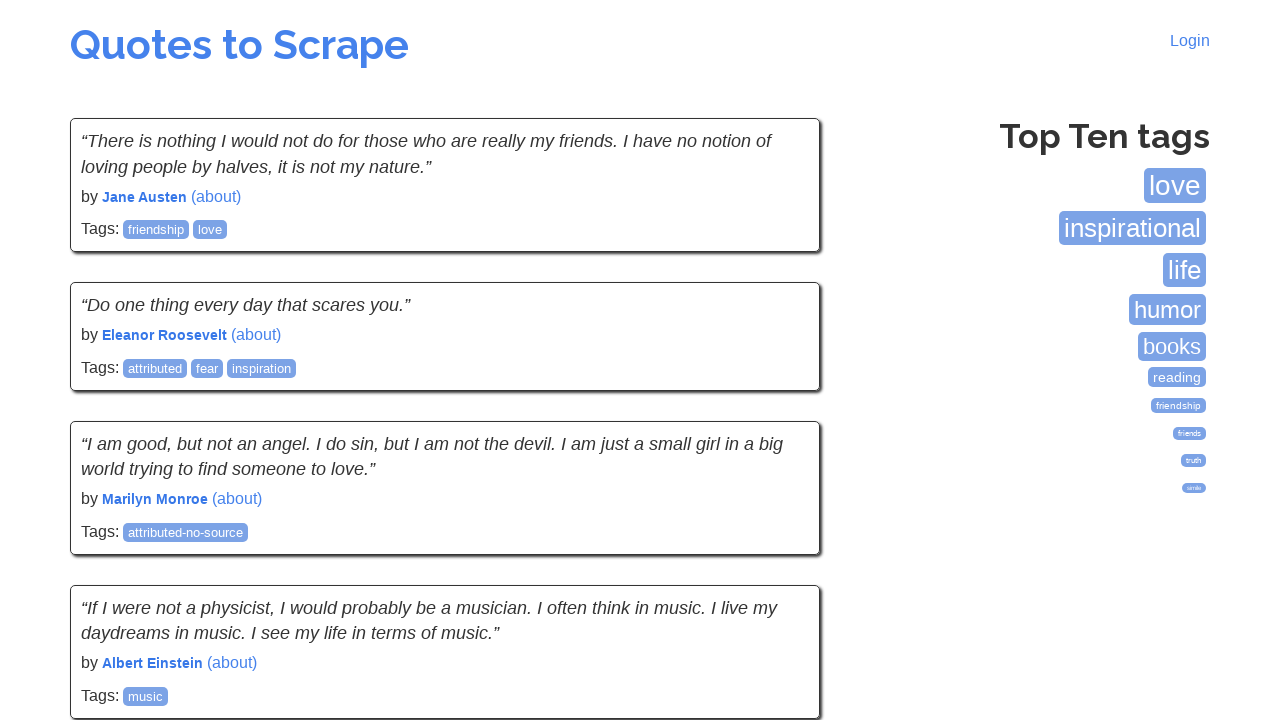

Verified author element is visible on current page
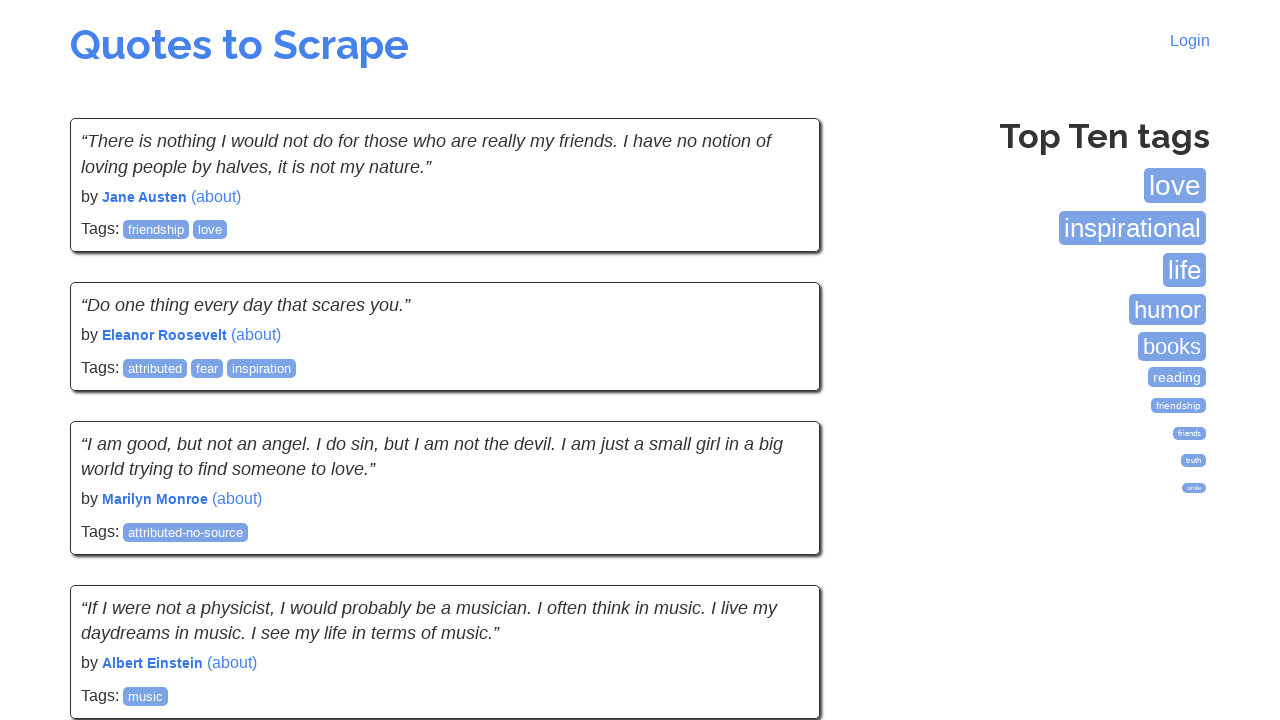

Verified author element is visible on current page
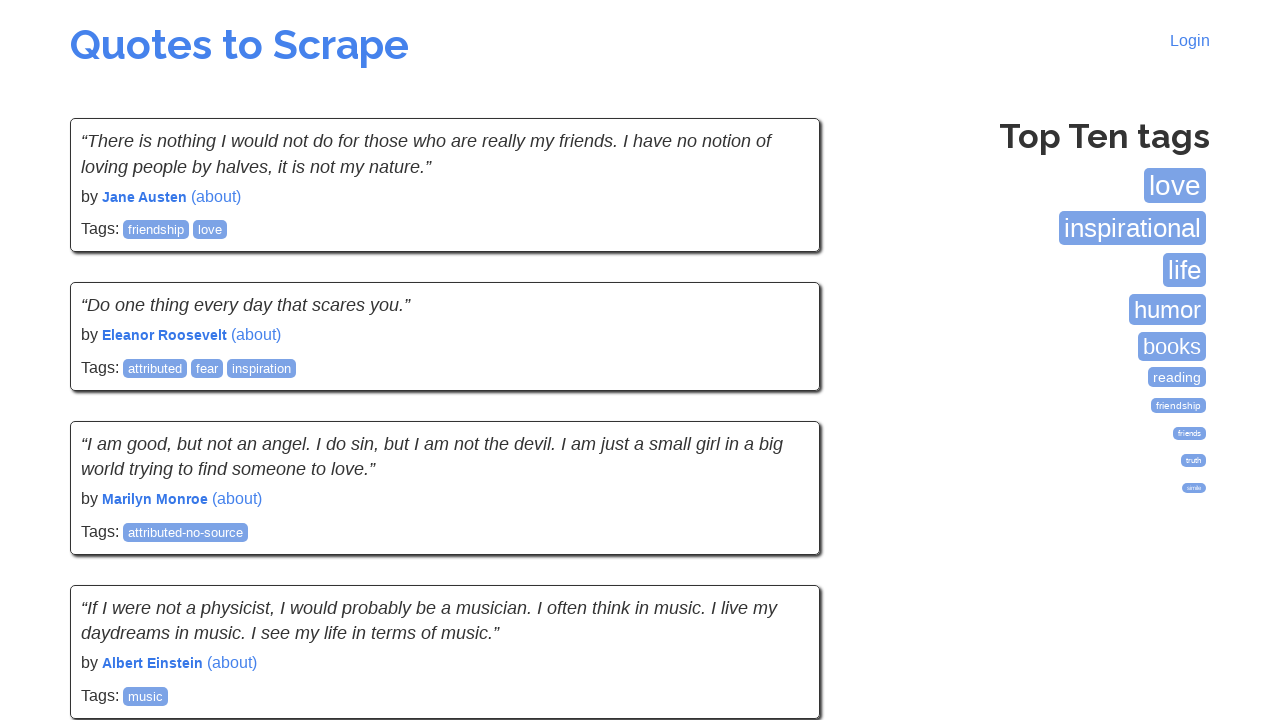

Verified author element is visible on current page
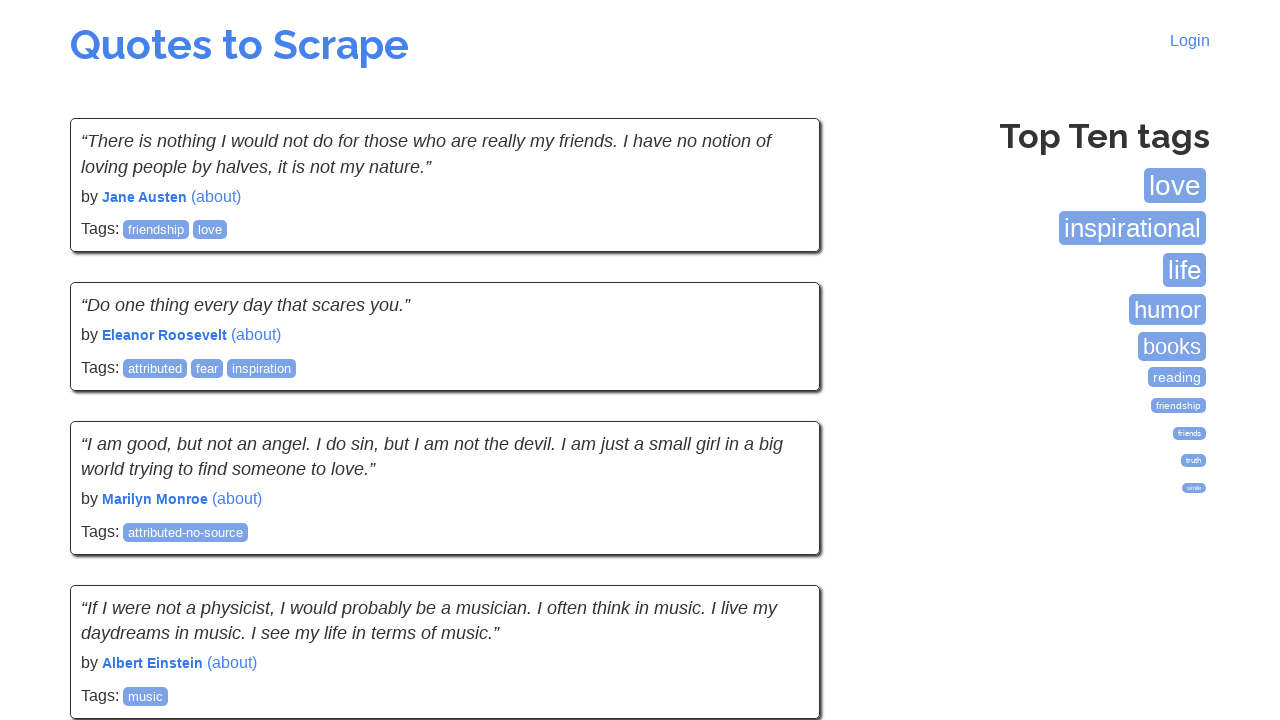

Verified author element is visible on current page
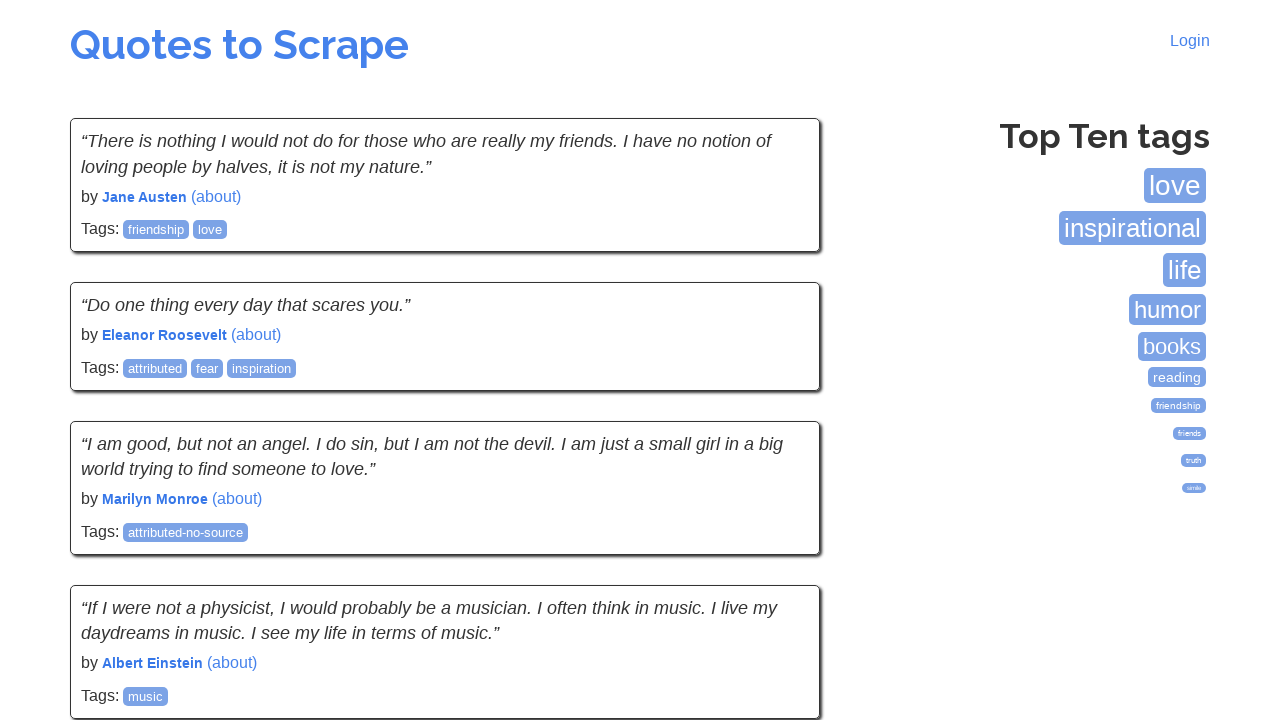

Checked for Next pagination button
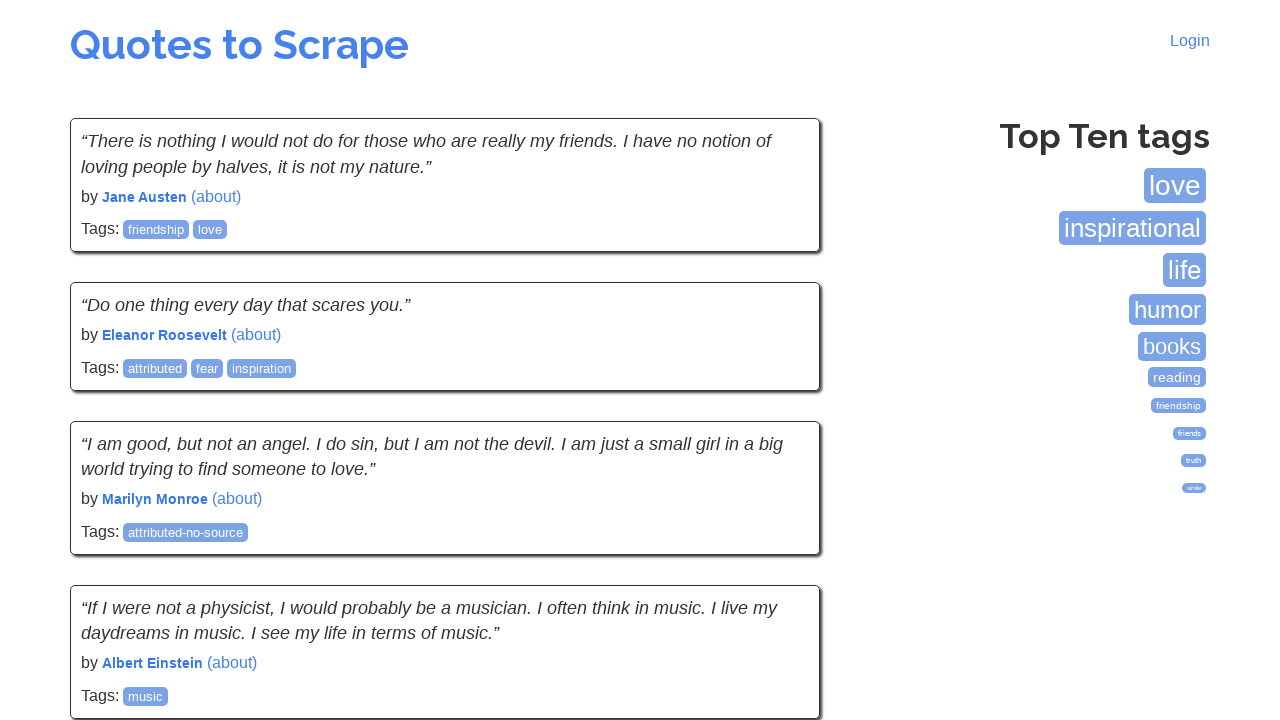

Clicked Next button to navigate to next page at (778, 542) on li.next > a
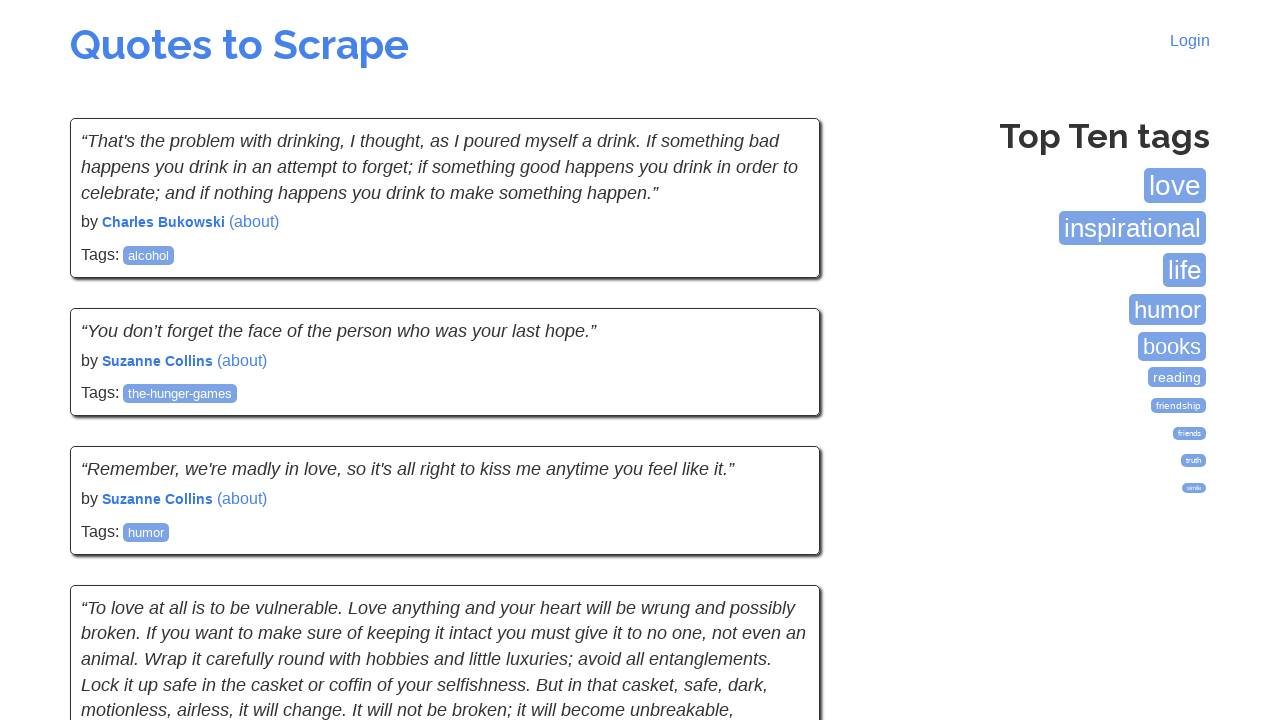

Waited for author elements to load on new page
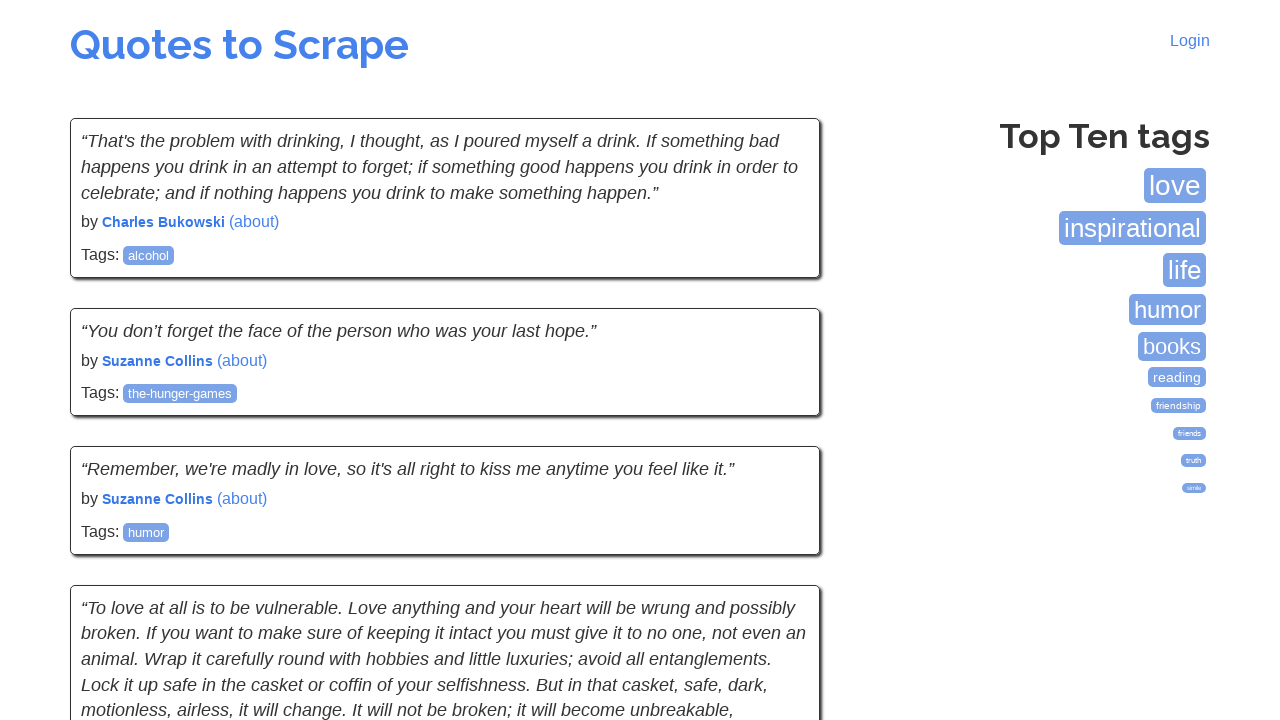

Retrieved all author elements from current page
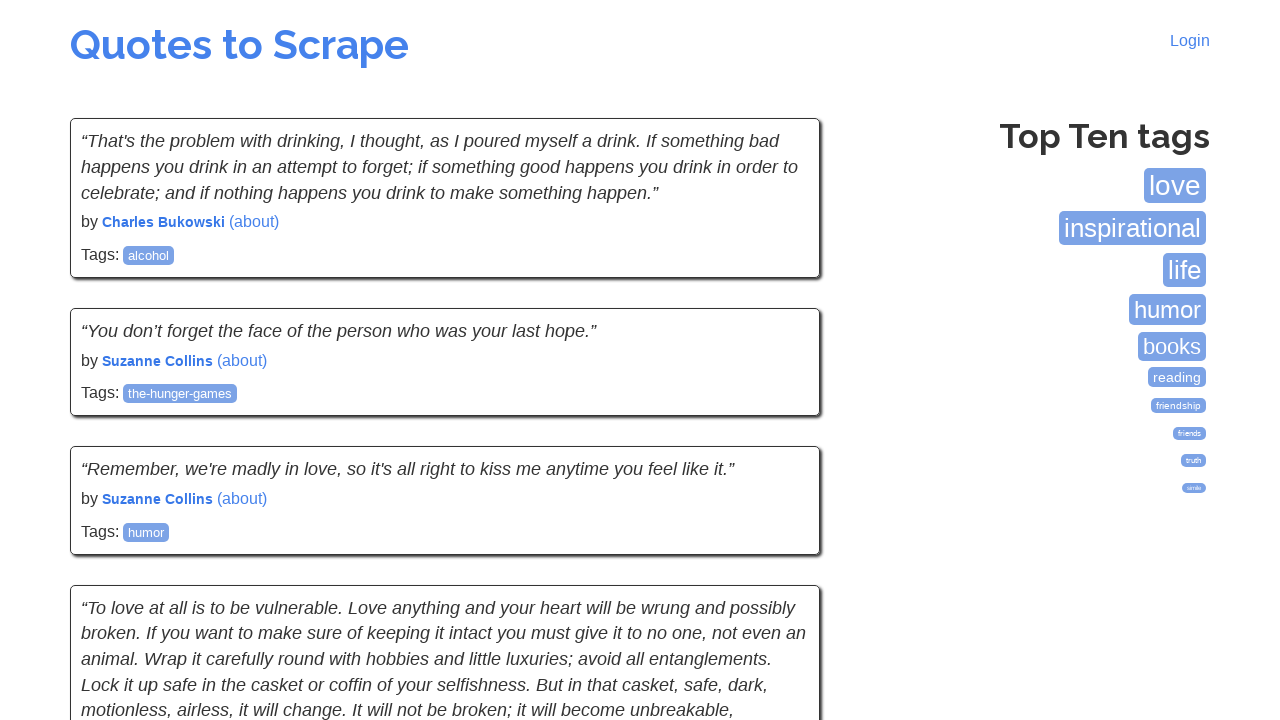

Verified author element is visible on current page
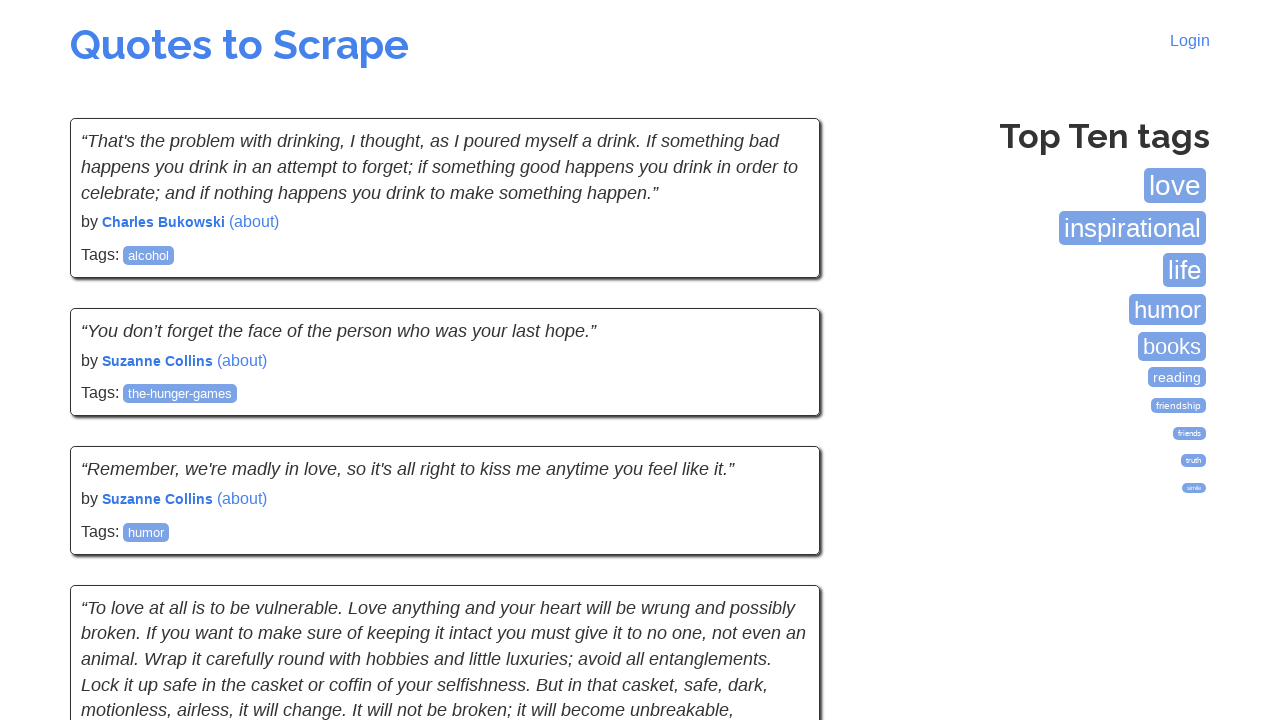

Verified author element is visible on current page
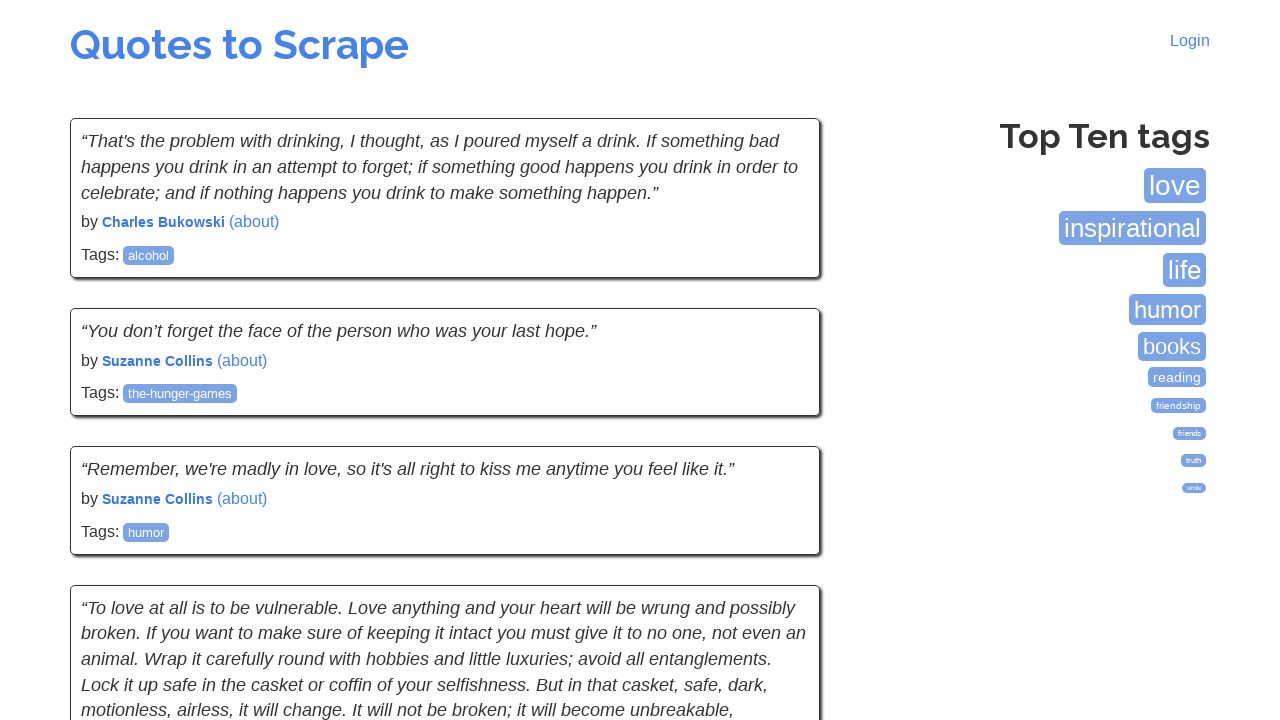

Verified author element is visible on current page
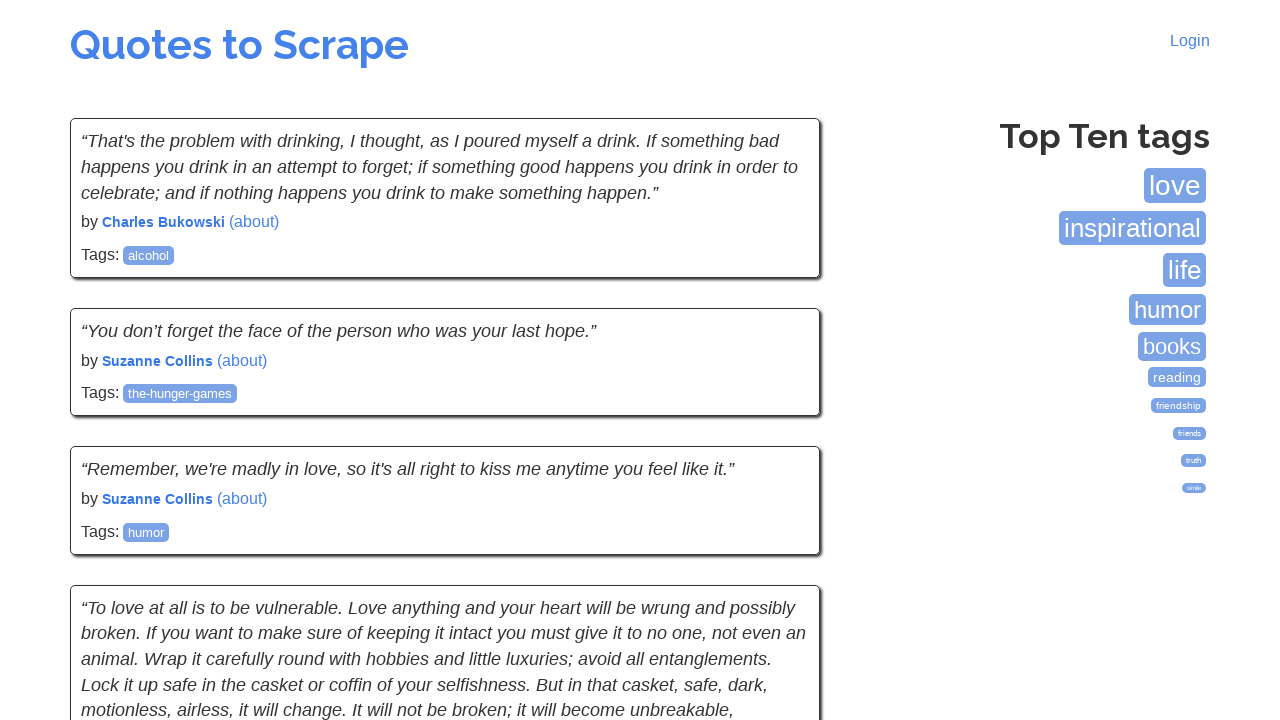

Verified author element is visible on current page
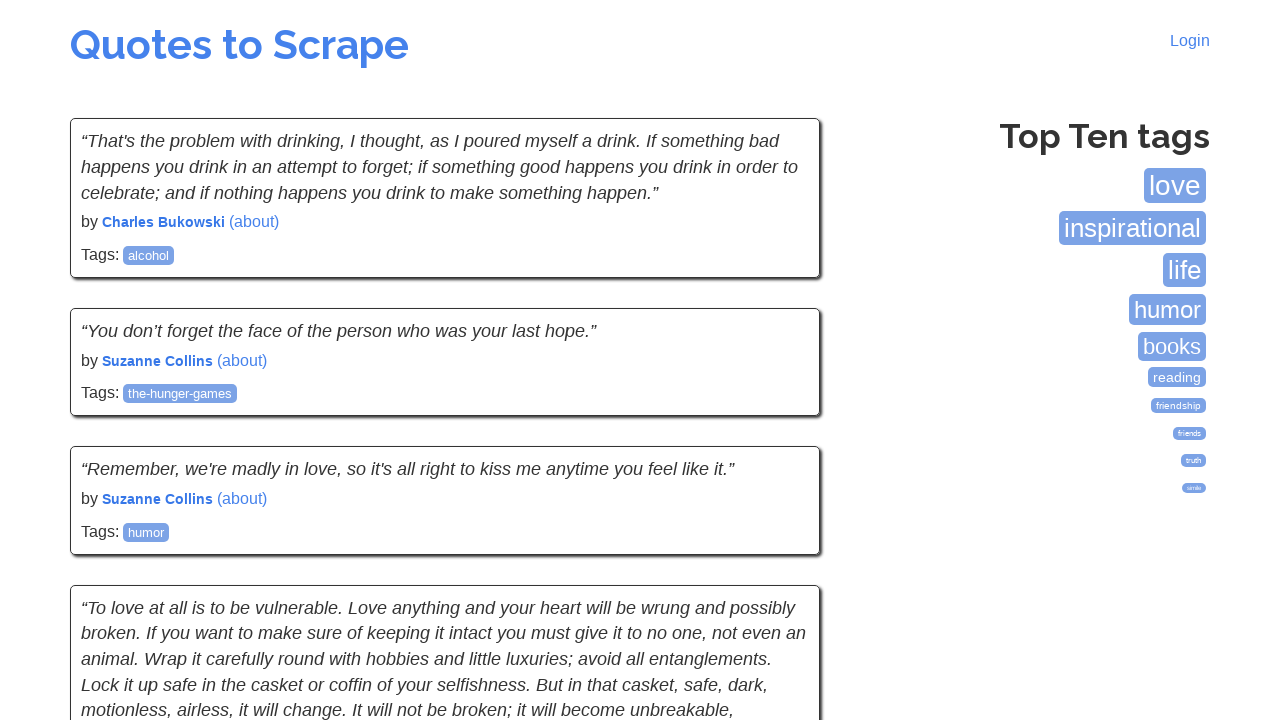

Verified author element is visible on current page
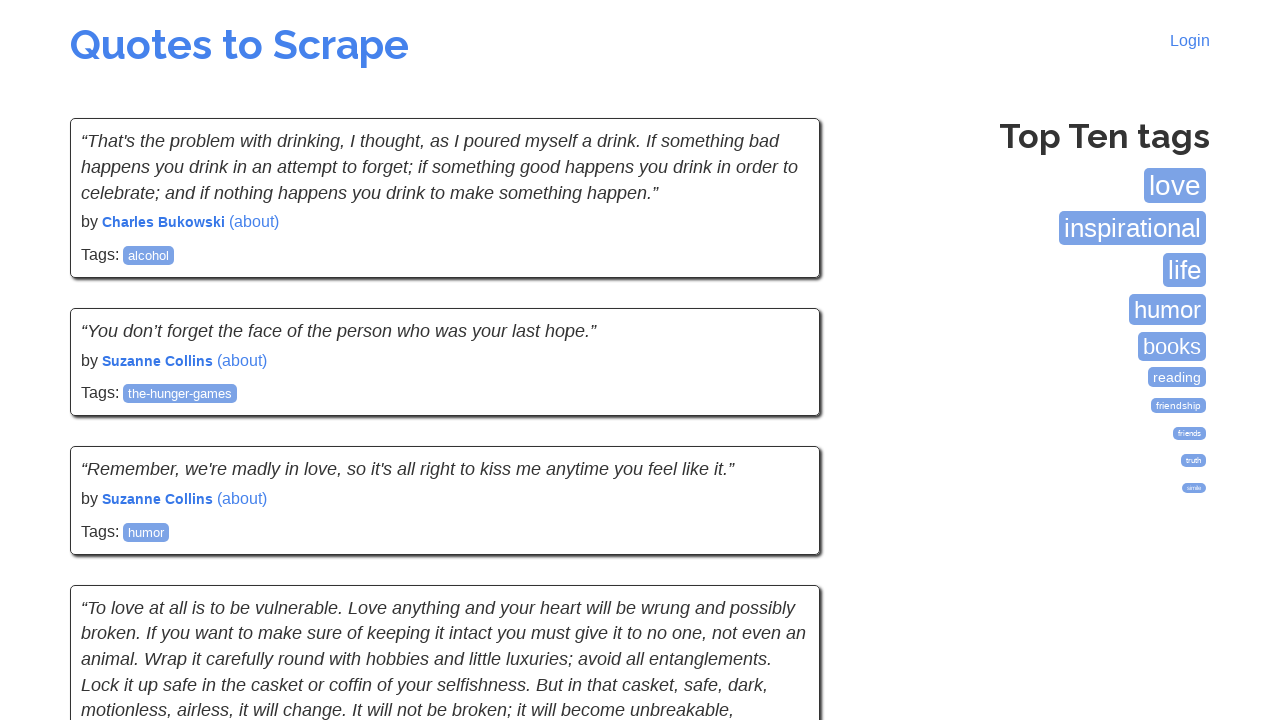

Verified author element is visible on current page
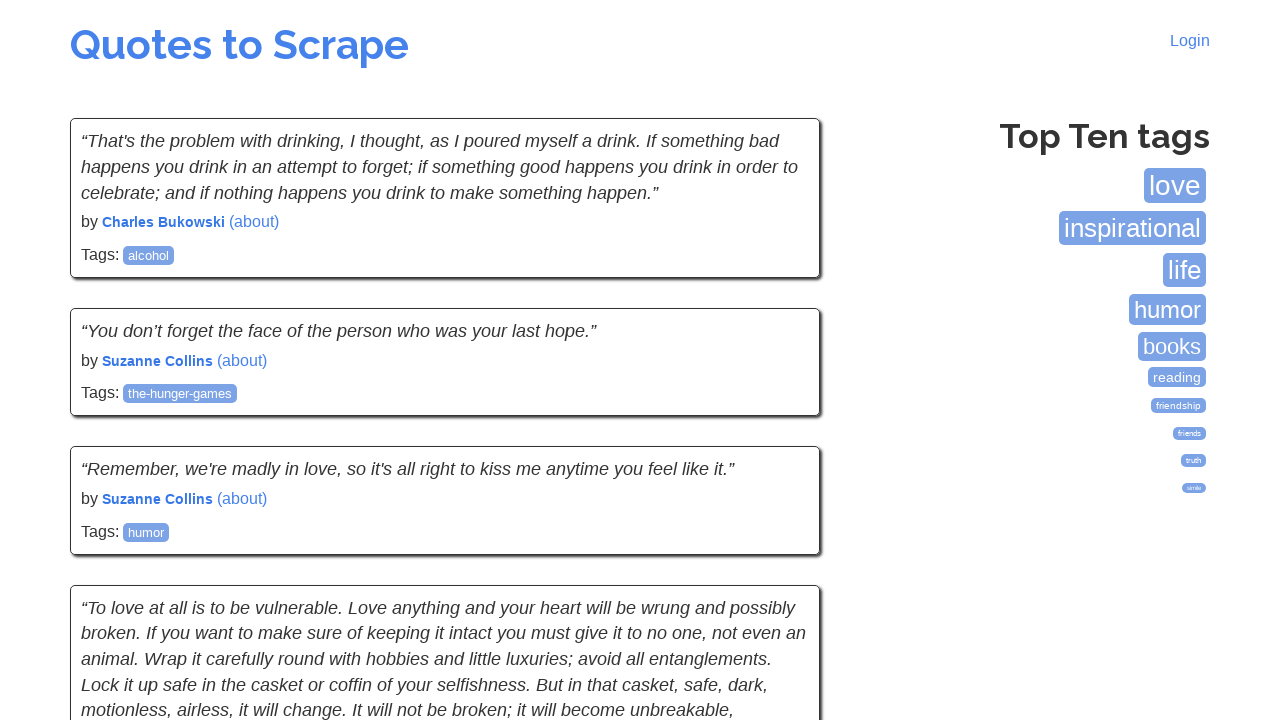

Verified author element is visible on current page
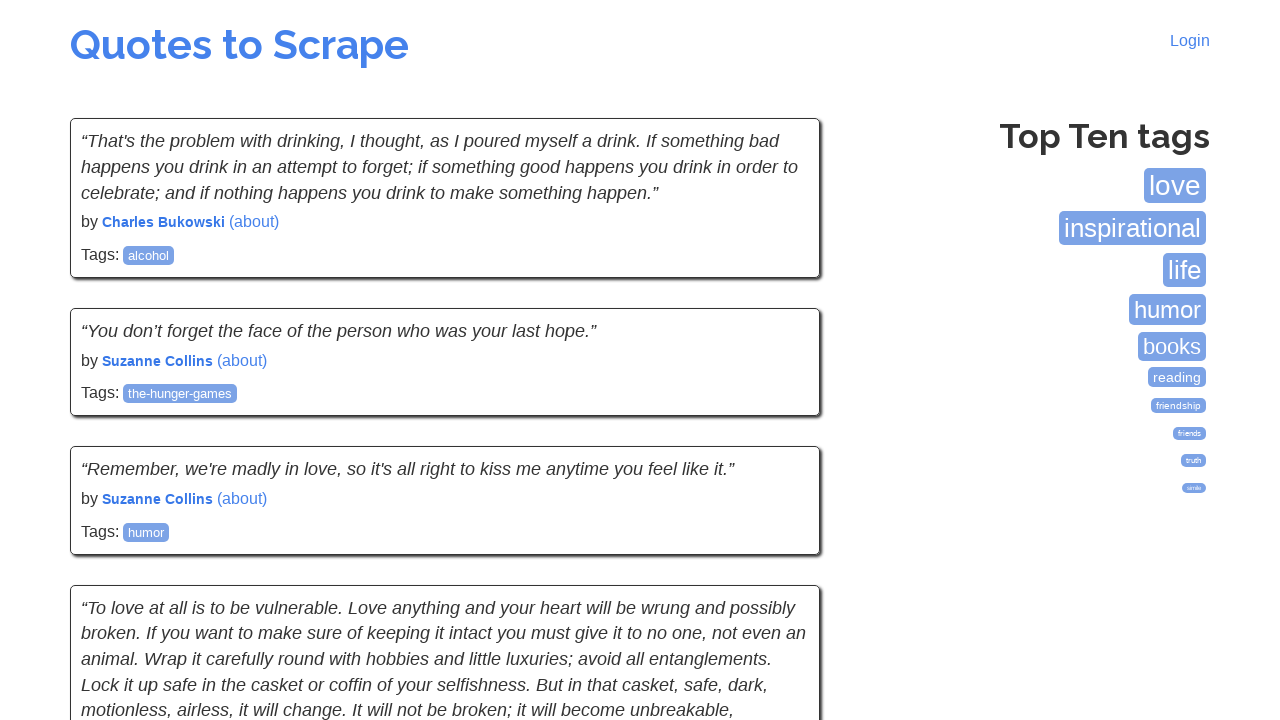

Verified author element is visible on current page
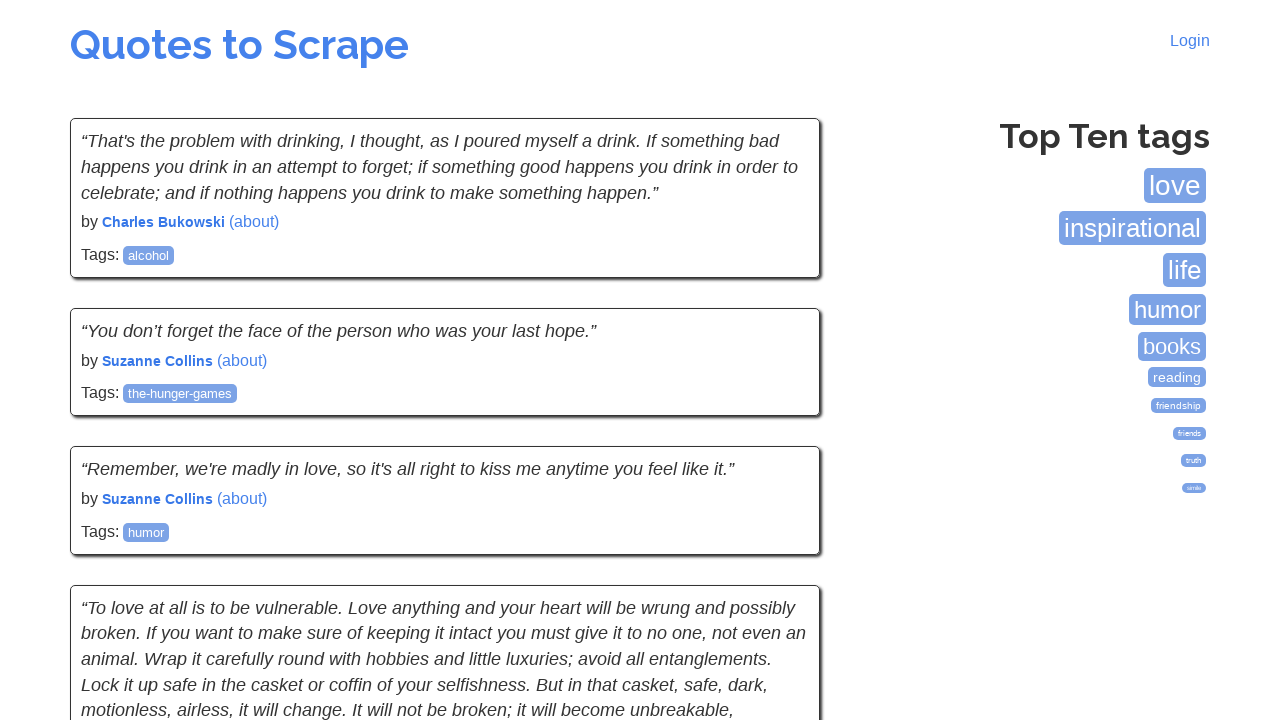

Verified author element is visible on current page
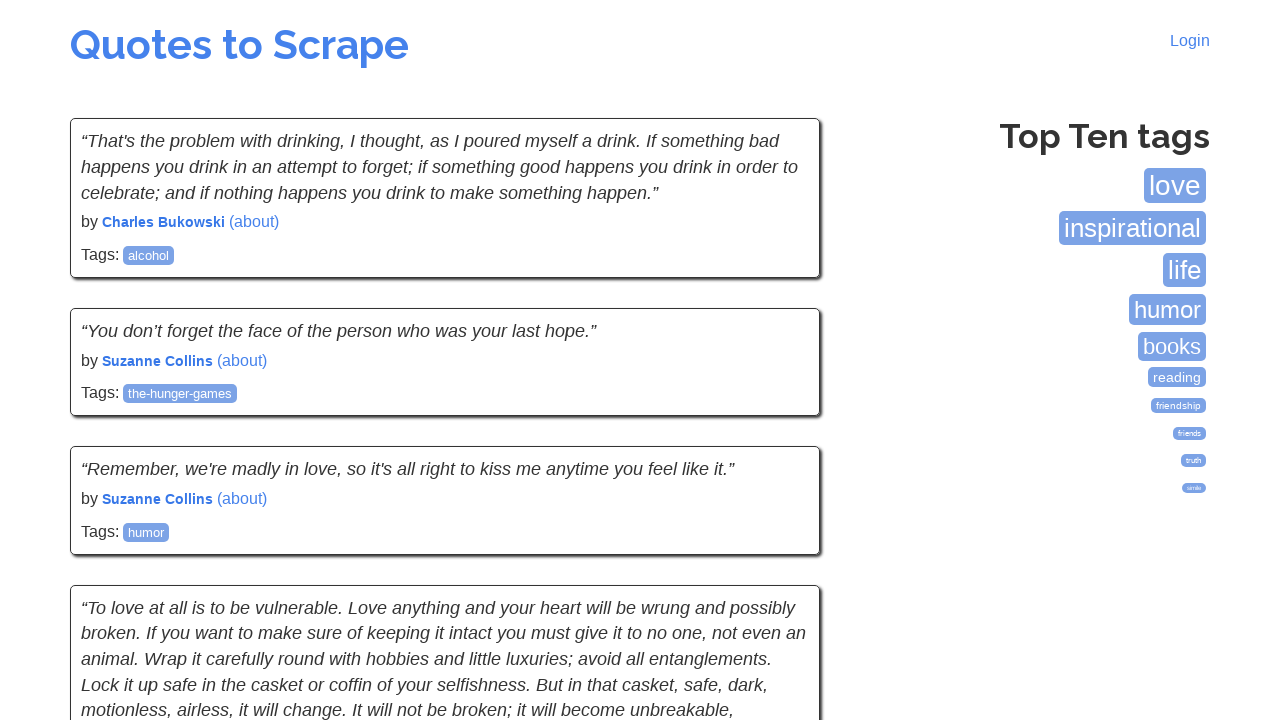

Verified author element is visible on current page
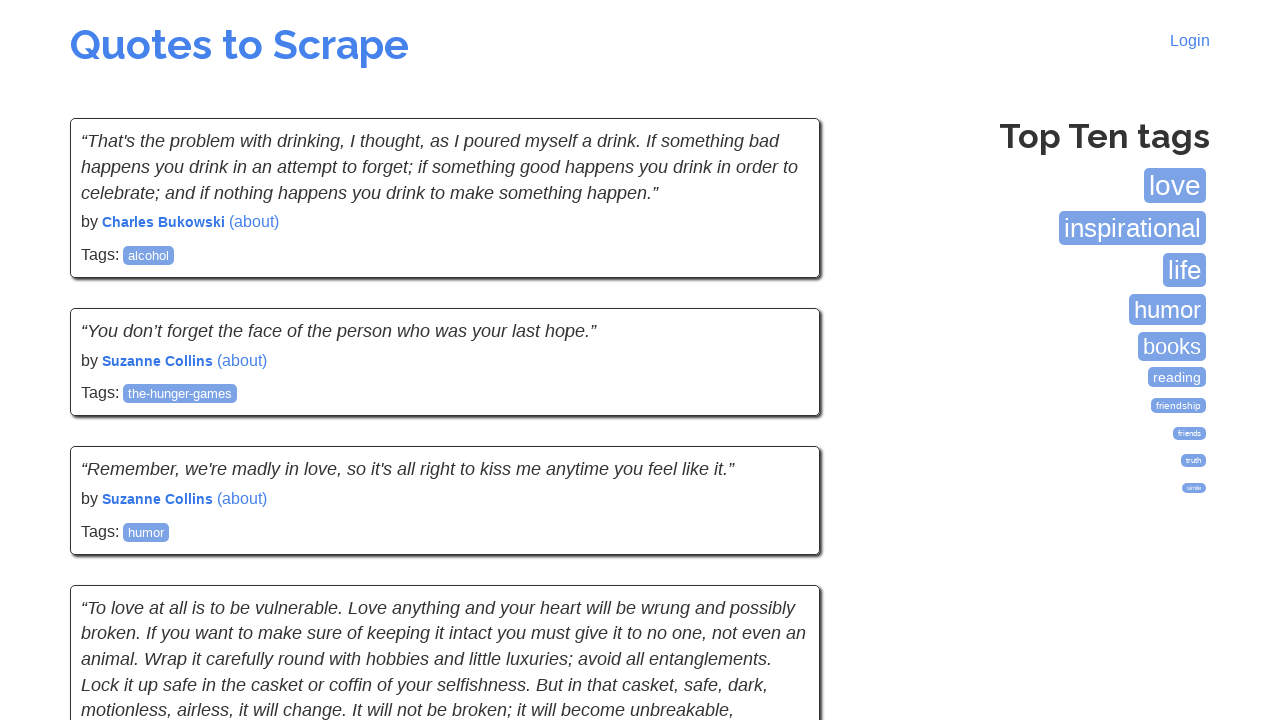

Checked for Next pagination button
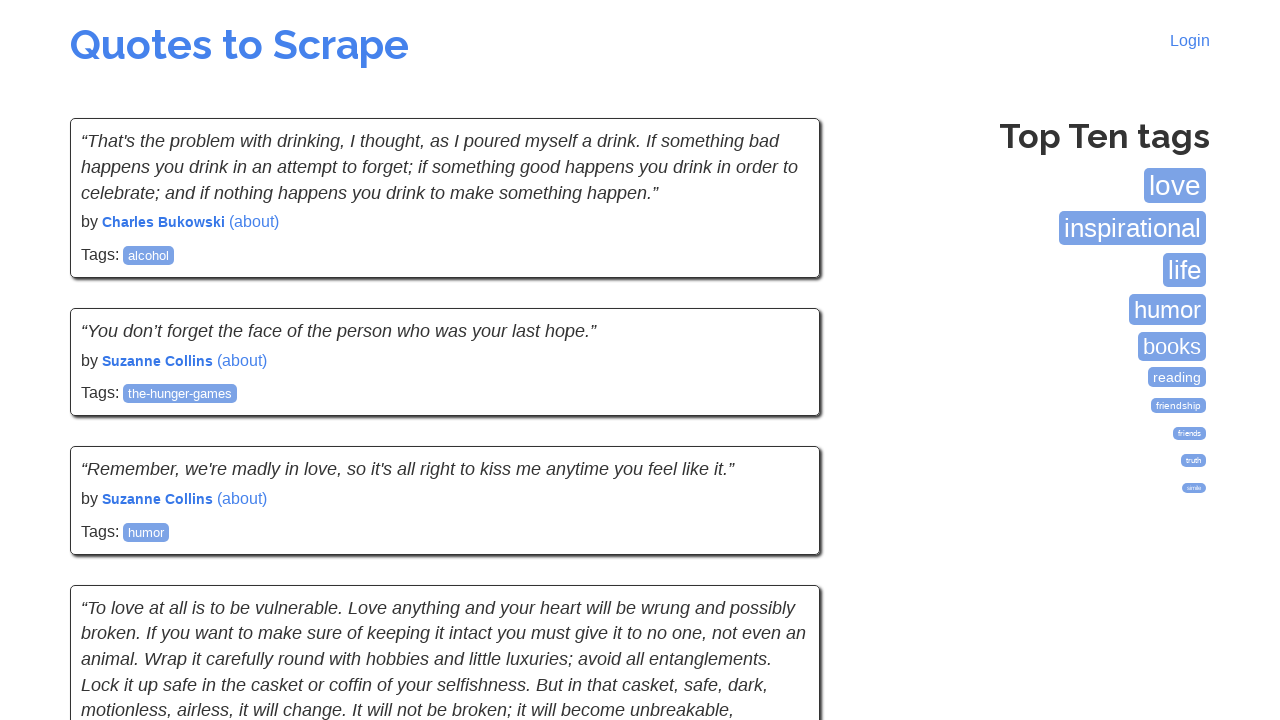

Clicked Next button to navigate to next page at (778, 542) on li.next > a
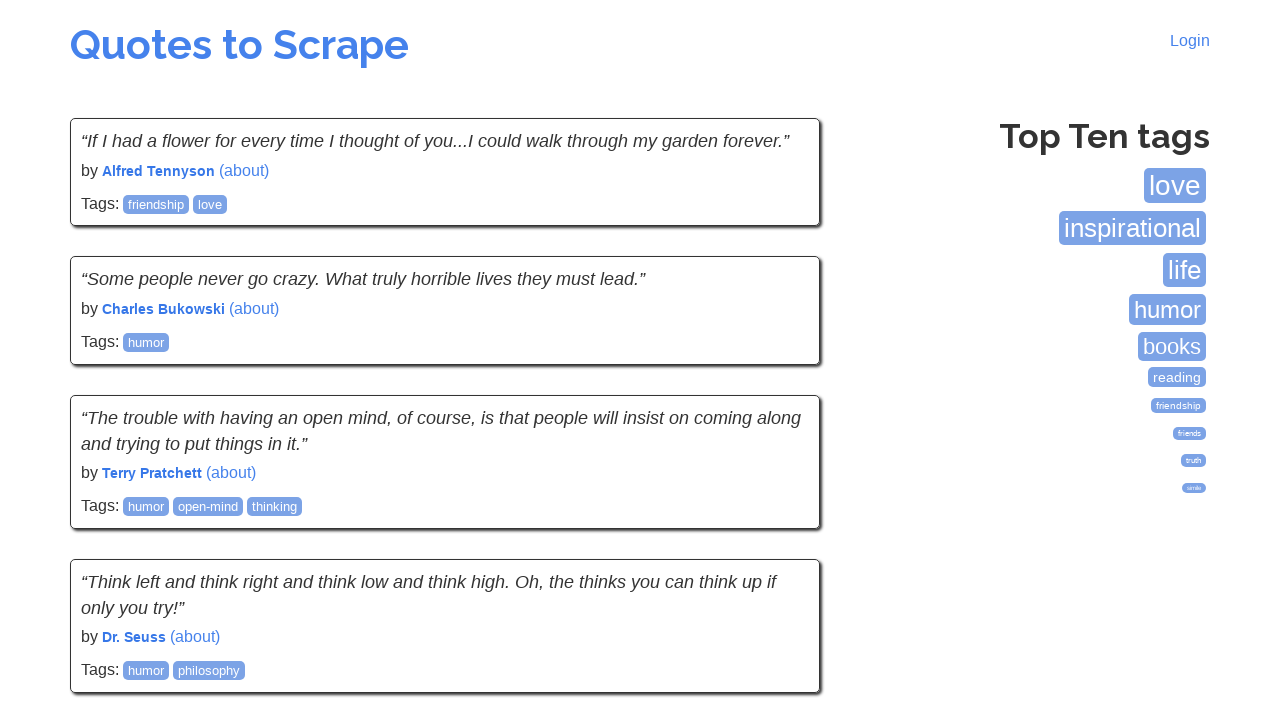

Waited for author elements to load on new page
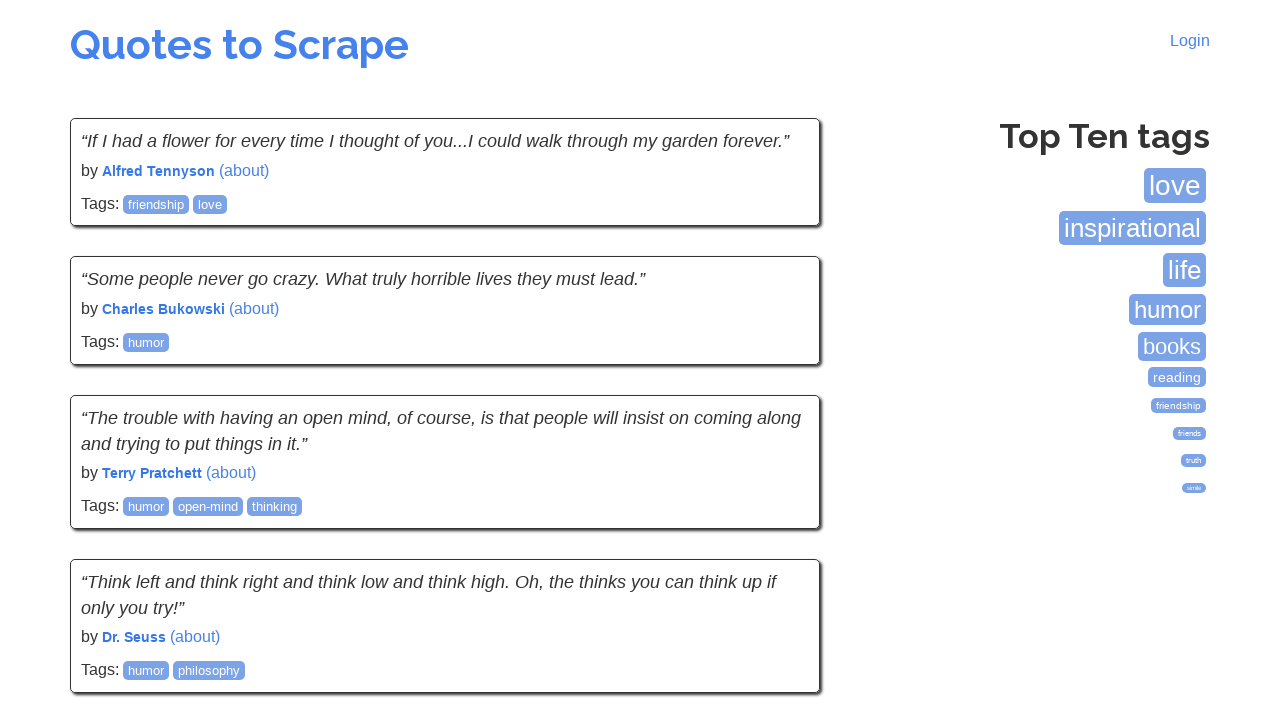

Retrieved all author elements from current page
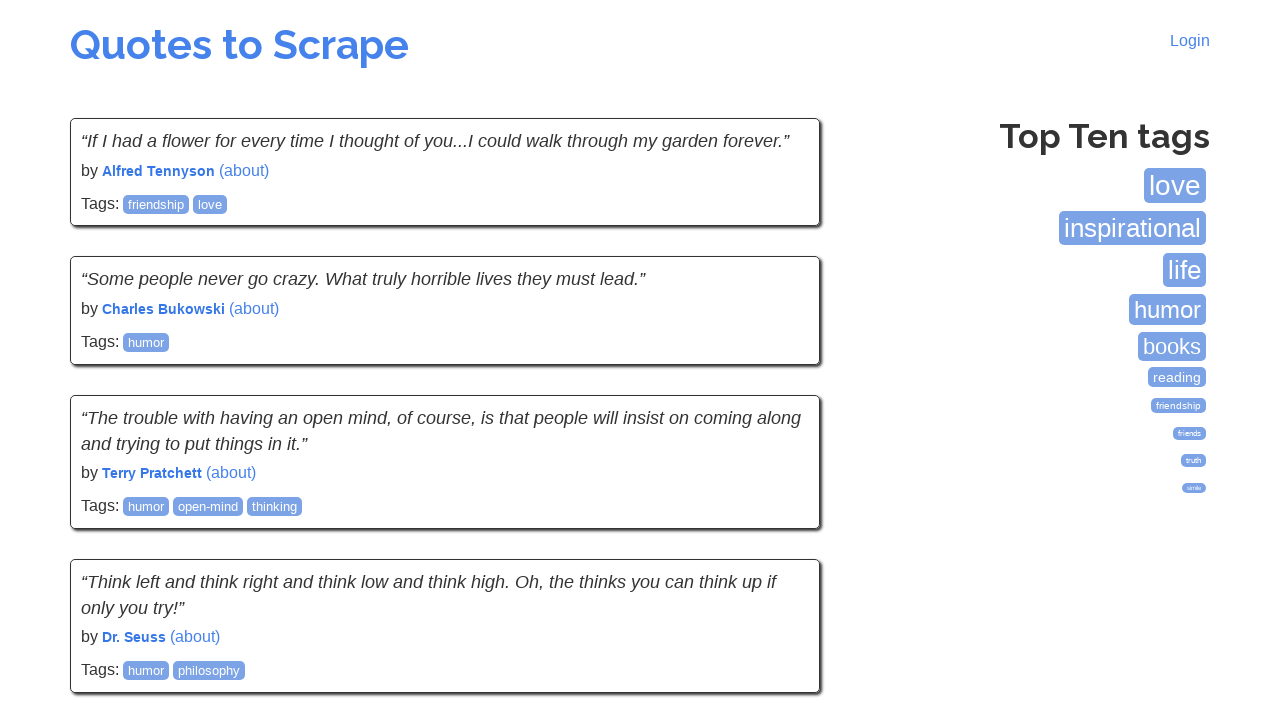

Verified author element is visible on current page
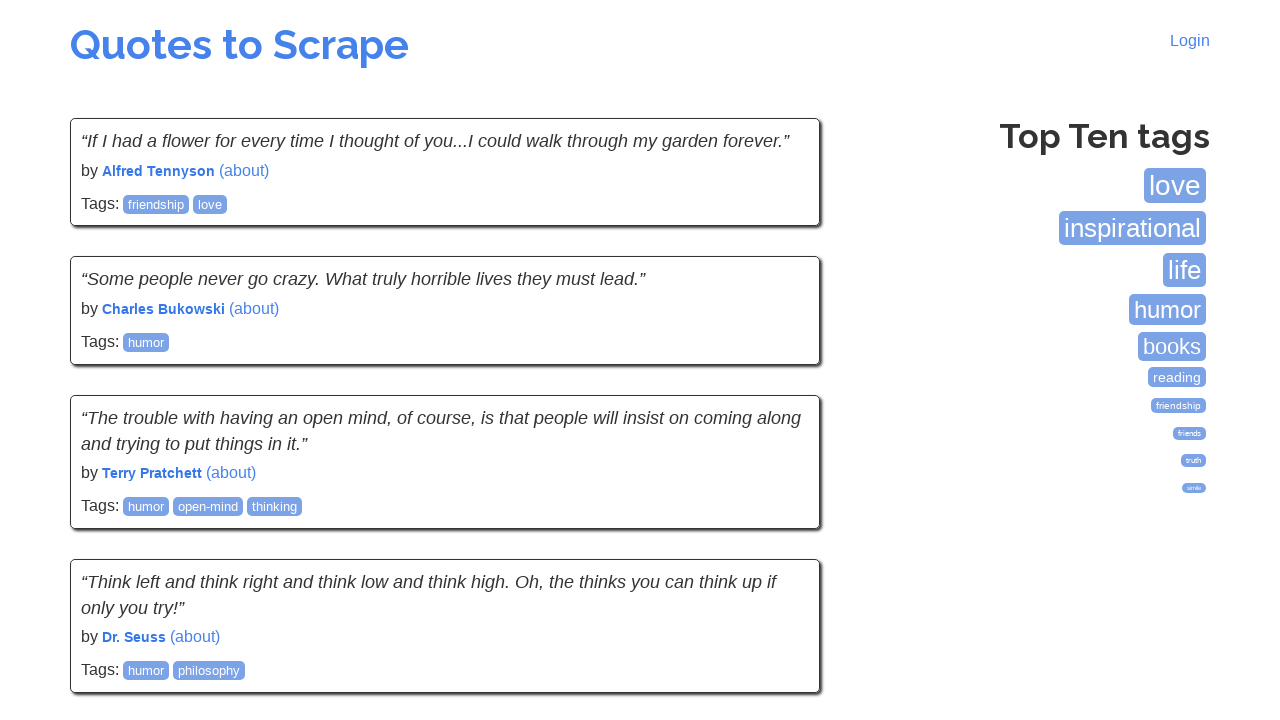

Verified author element is visible on current page
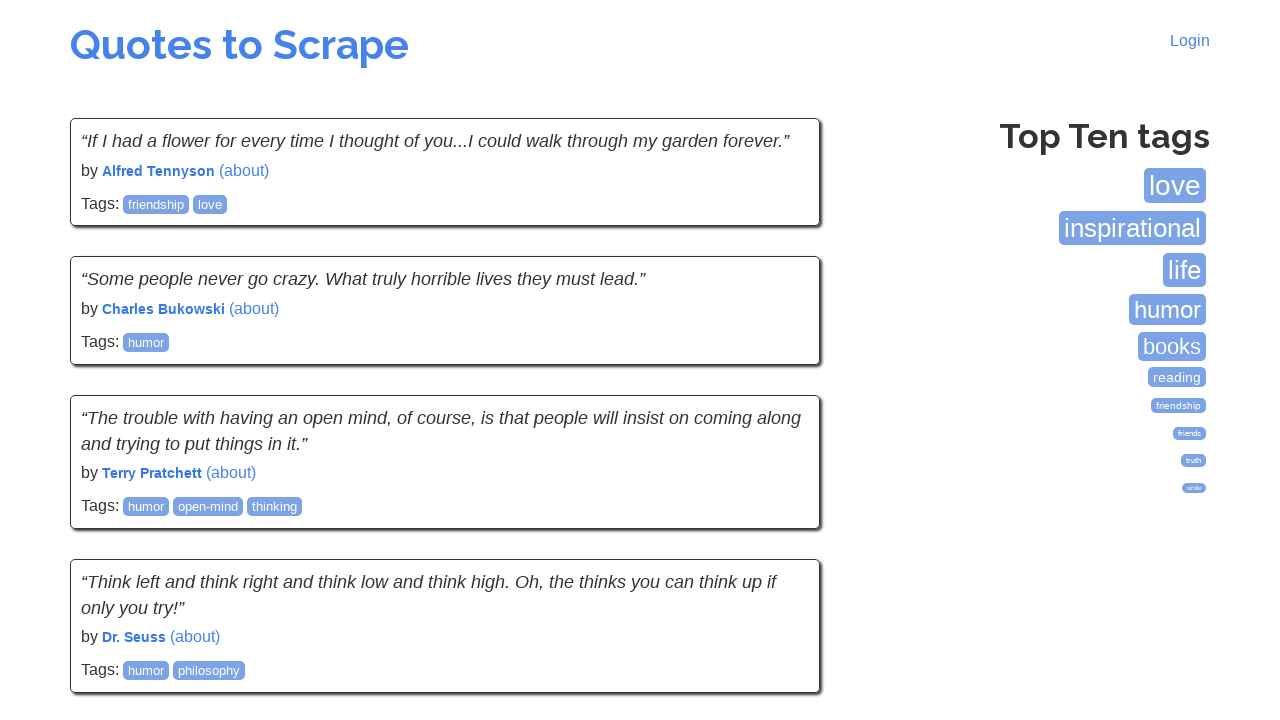

Verified author element is visible on current page
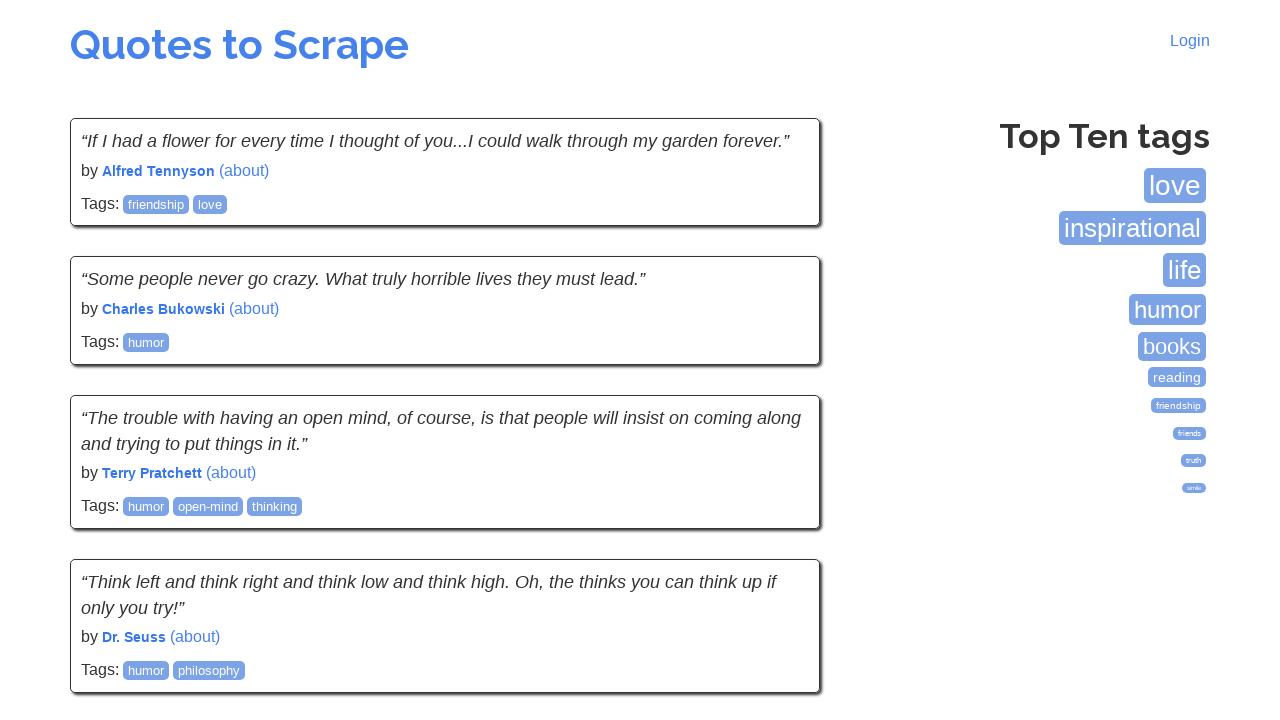

Verified author element is visible on current page
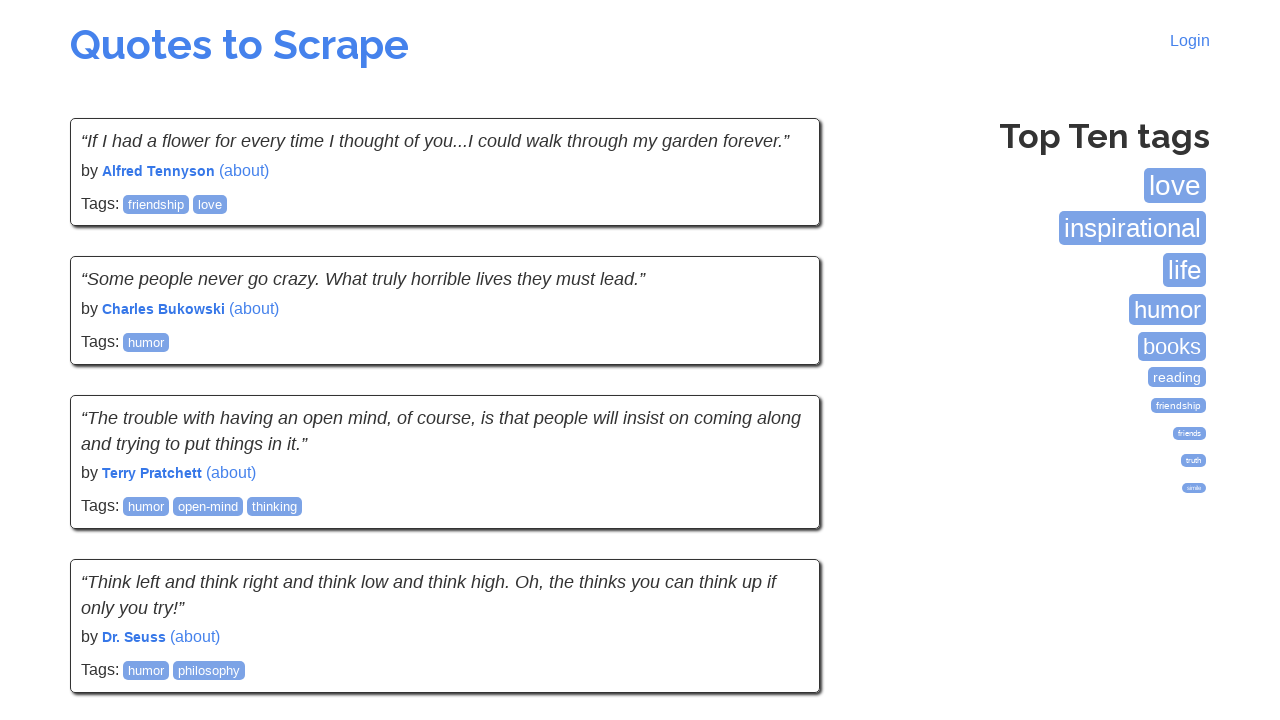

Verified author element is visible on current page
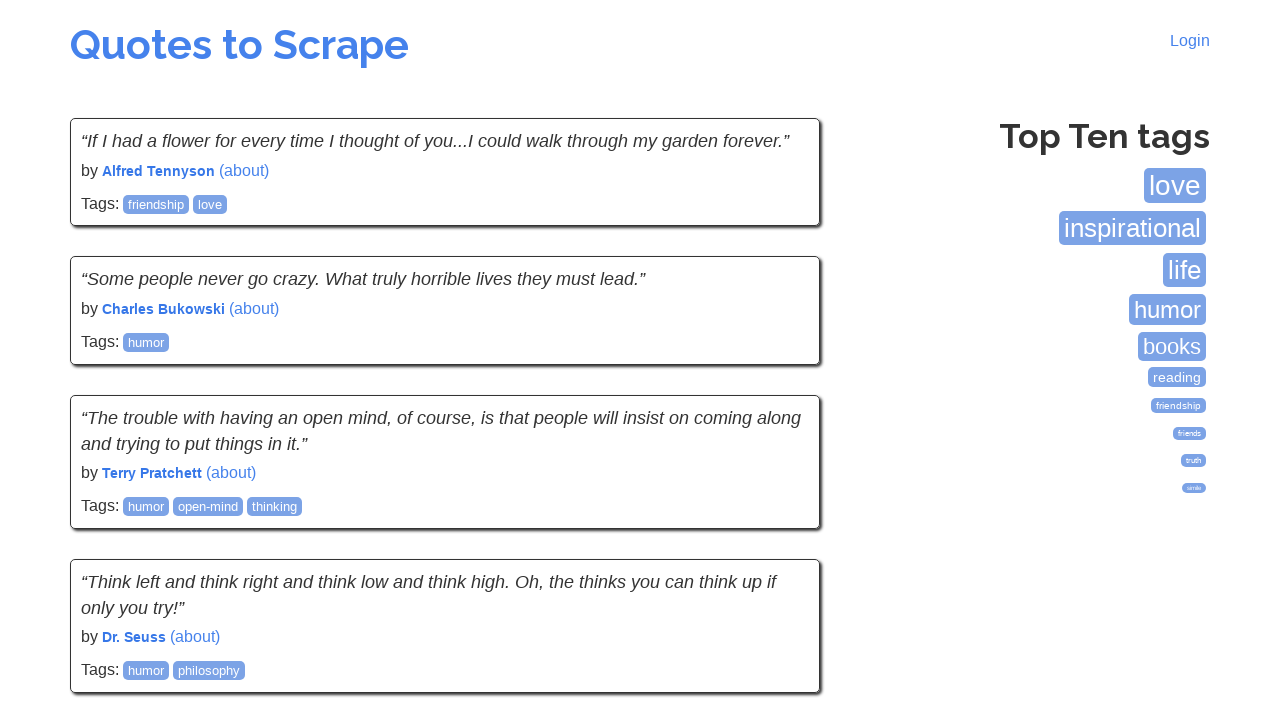

Verified author element is visible on current page
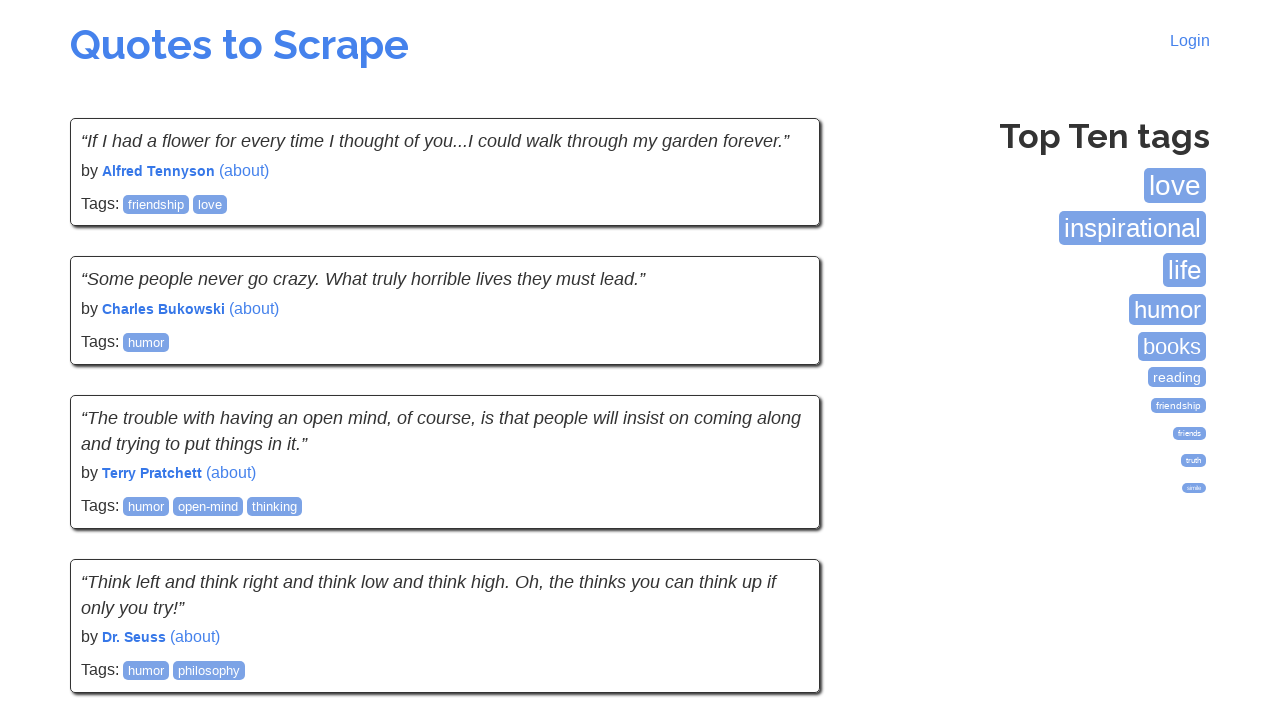

Verified author element is visible on current page
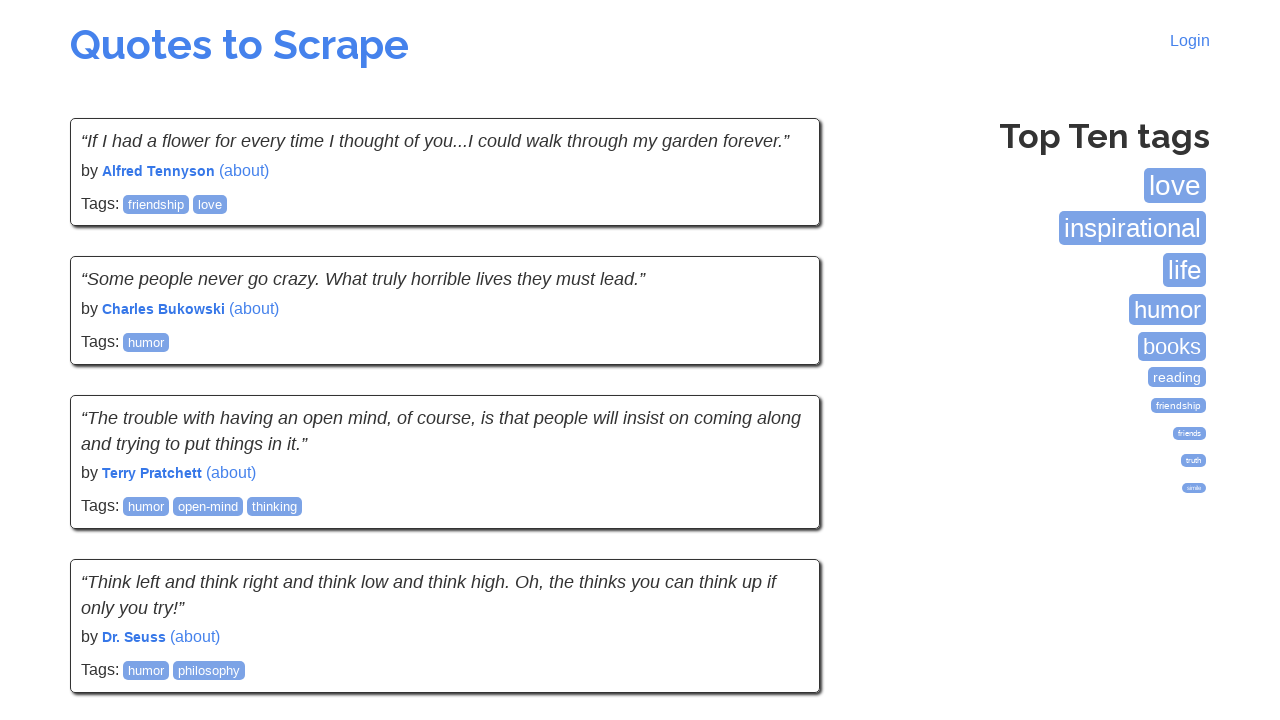

Verified author element is visible on current page
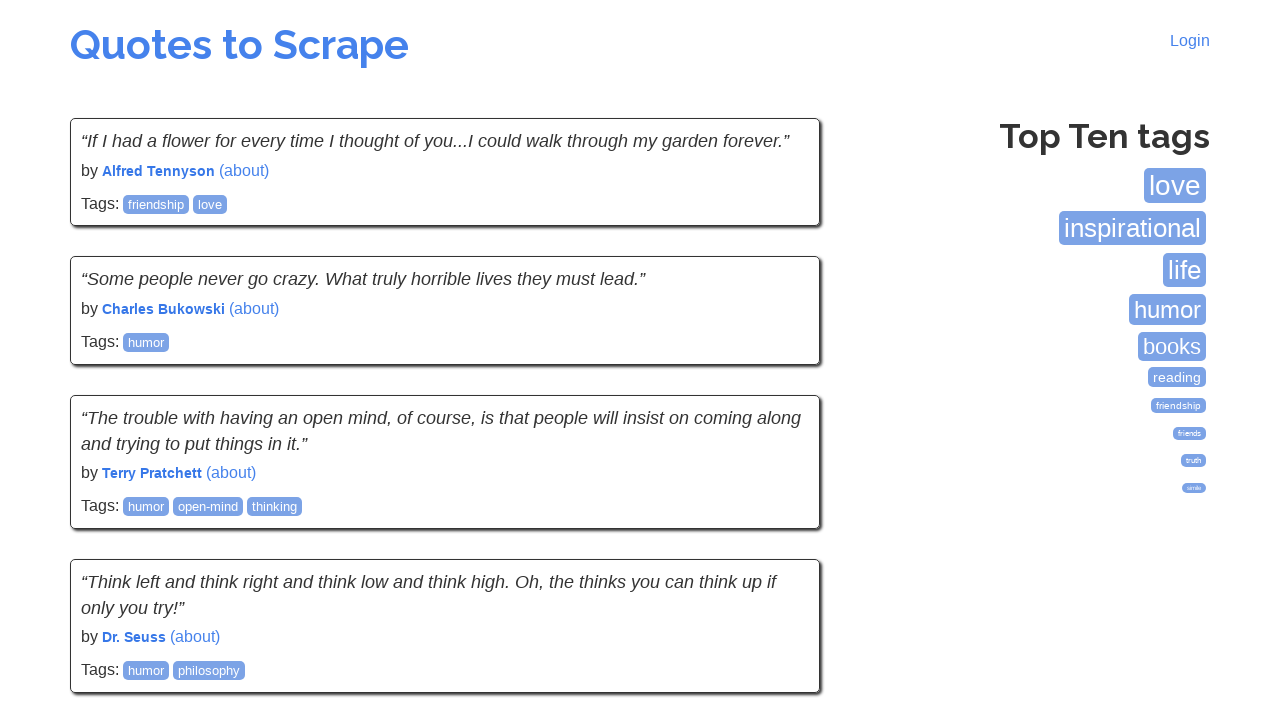

Verified author element is visible on current page
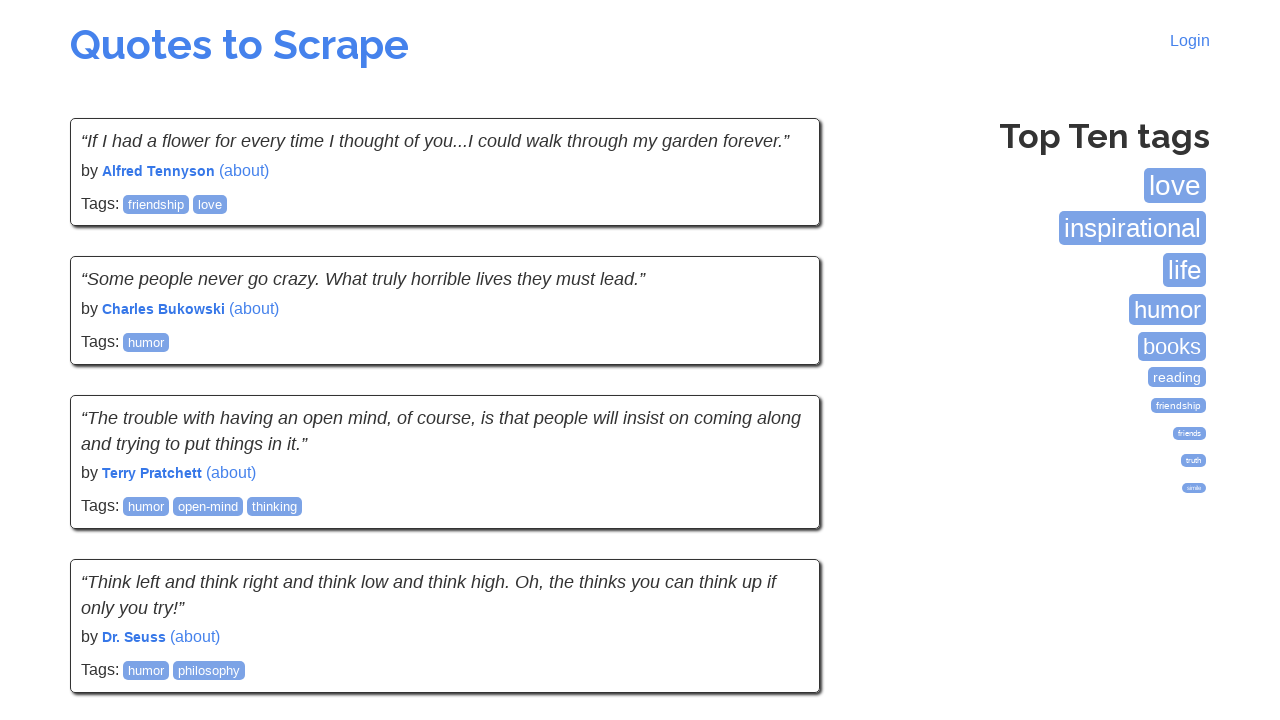

Verified author element is visible on current page
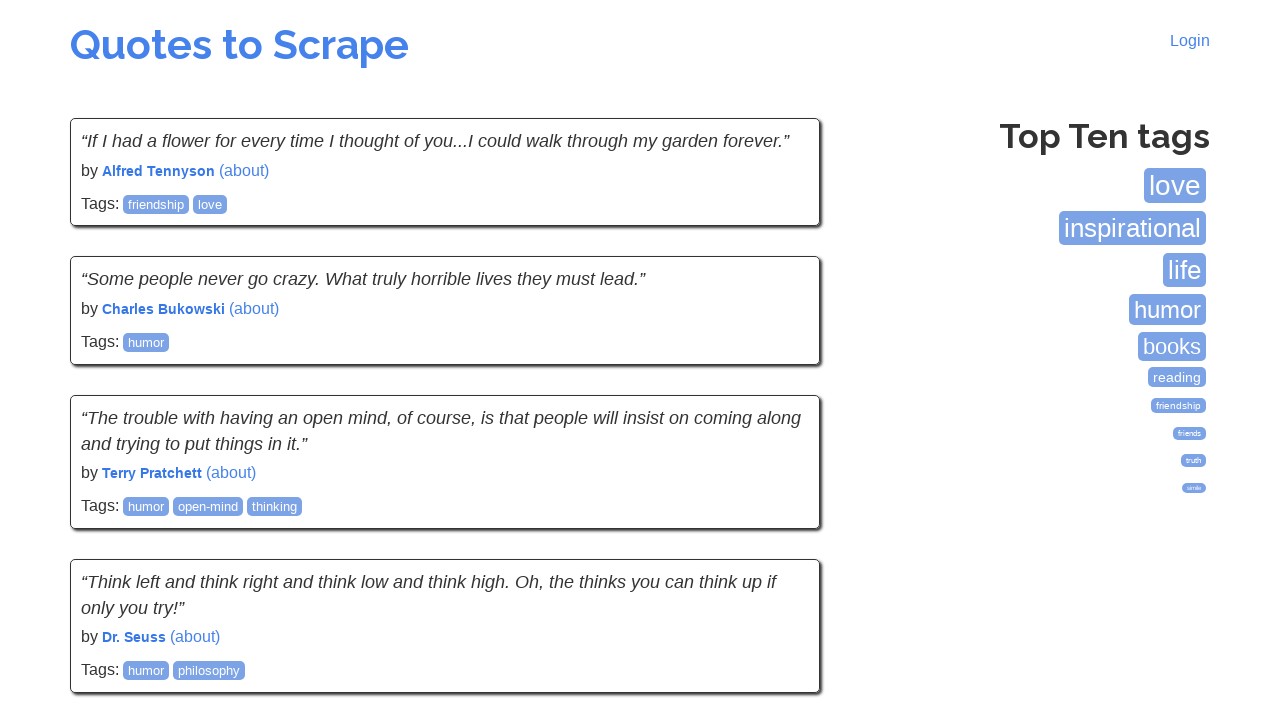

Checked for Next pagination button
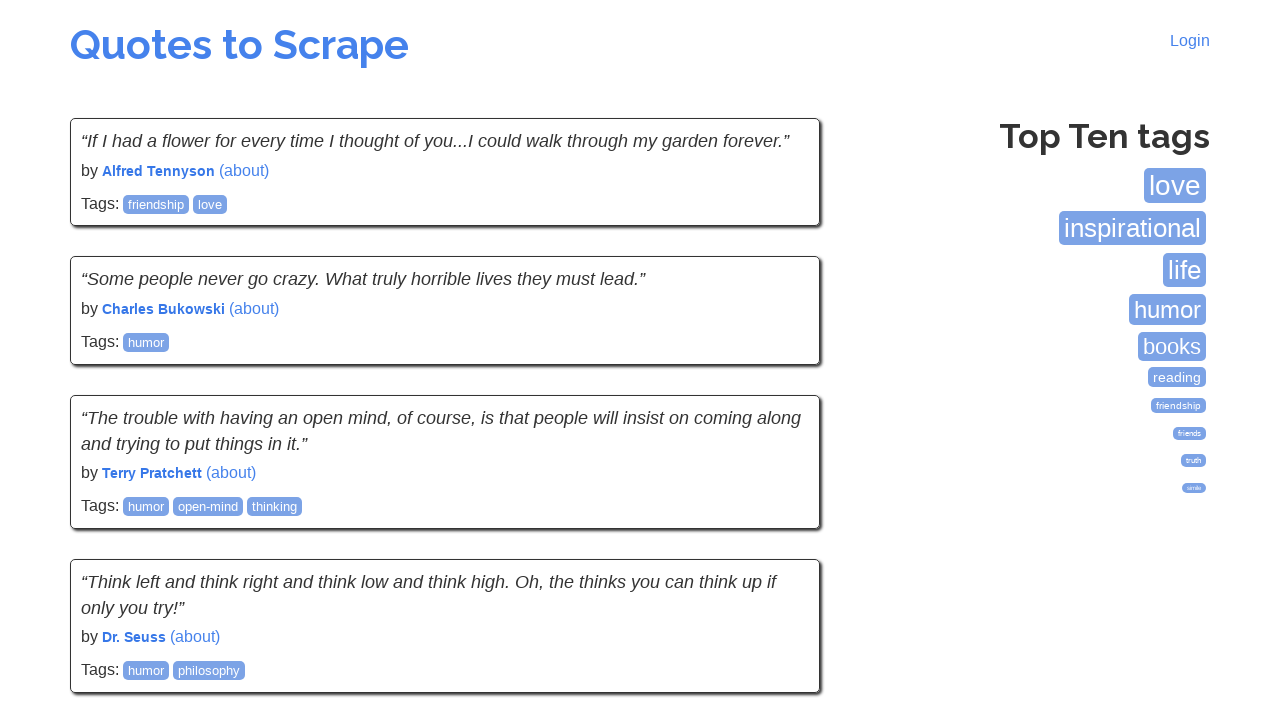

Clicked Next button to navigate to next page at (778, 542) on li.next > a
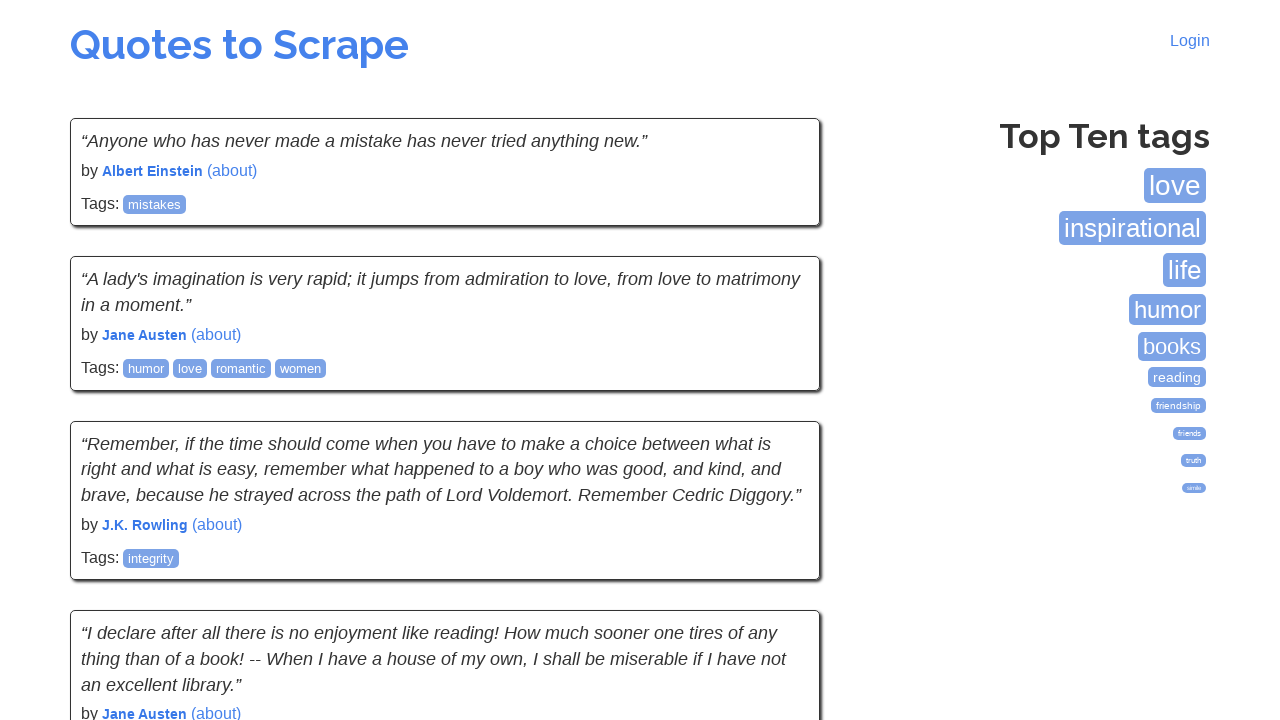

Waited for author elements to load on new page
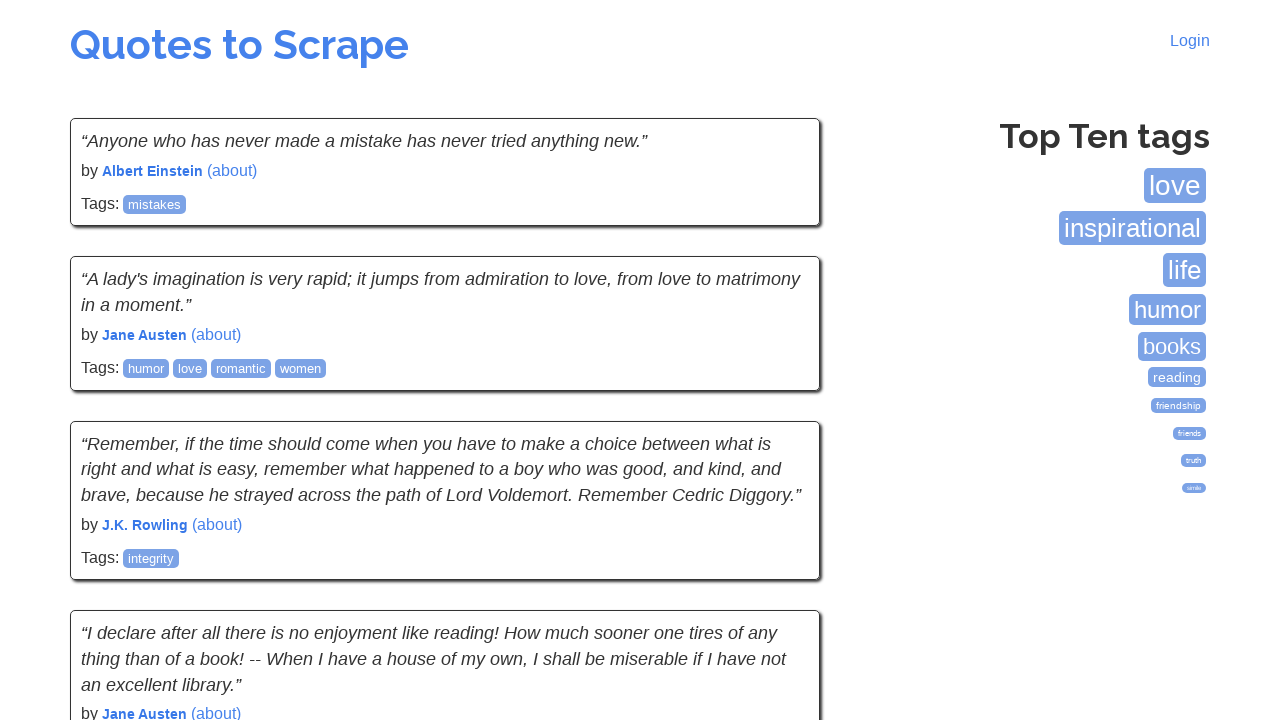

Retrieved all author elements from current page
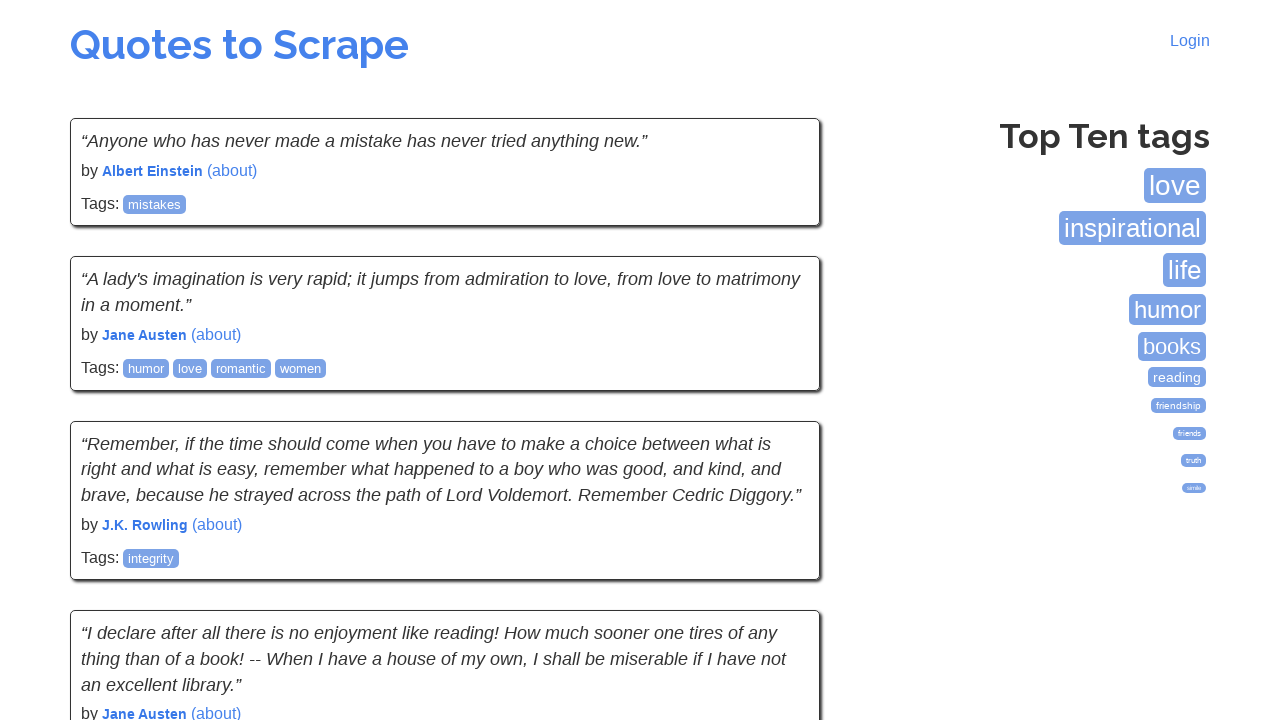

Verified author element is visible on current page
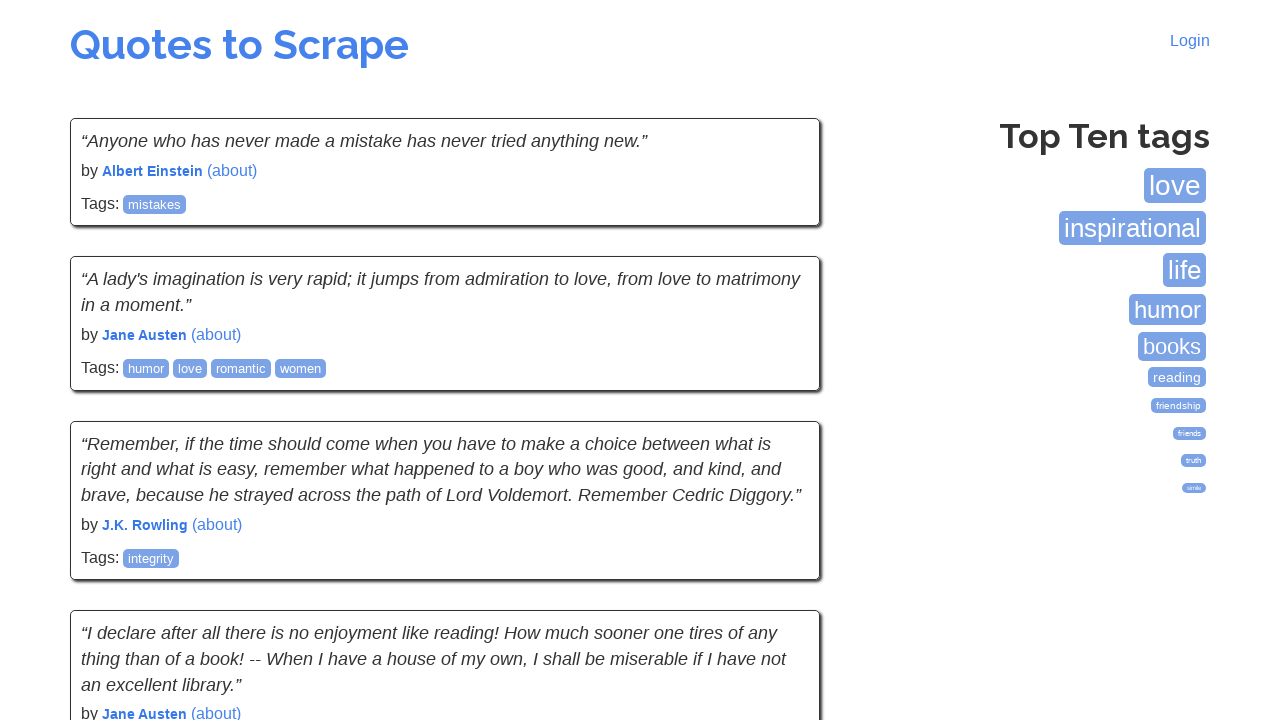

Verified author element is visible on current page
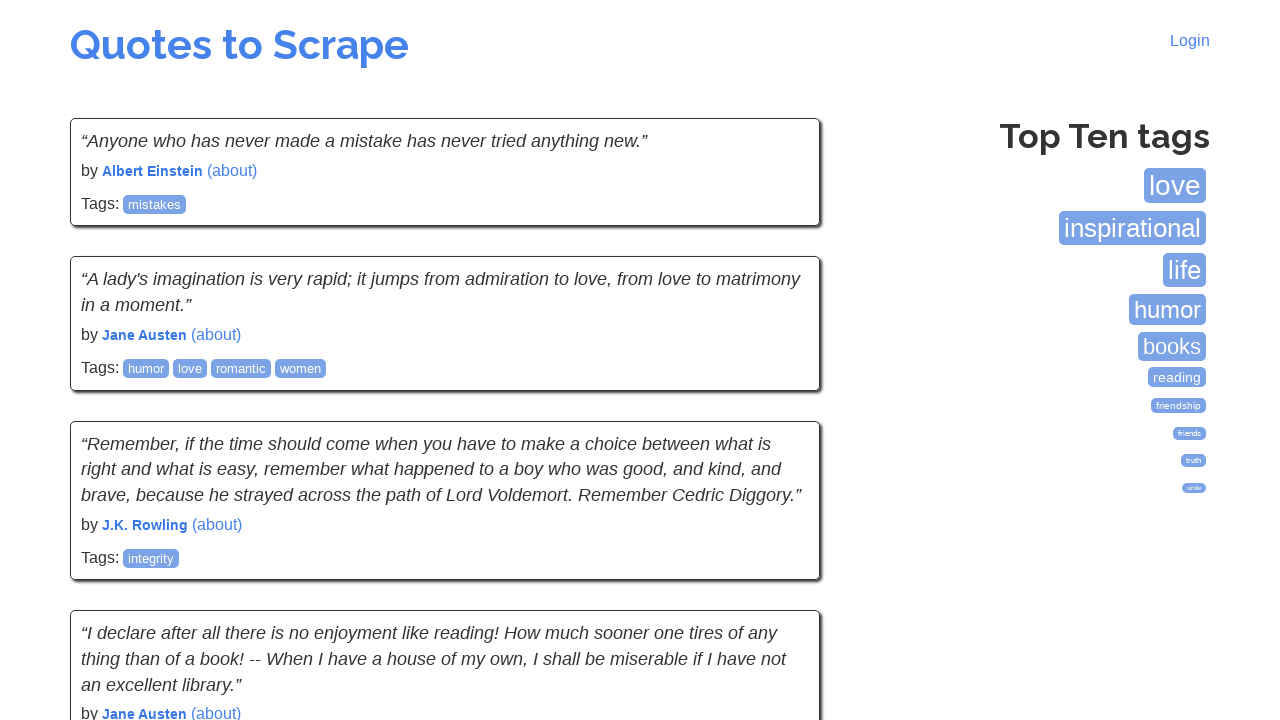

Verified author element is visible on current page
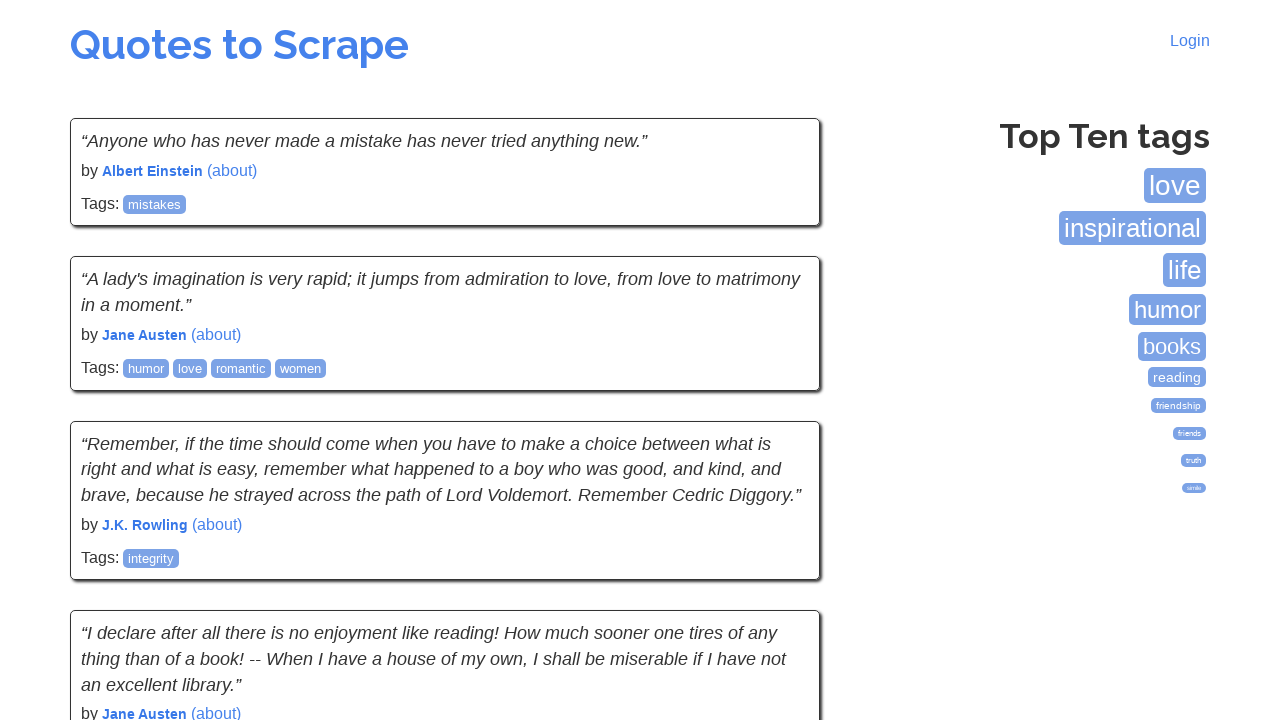

Verified author element is visible on current page
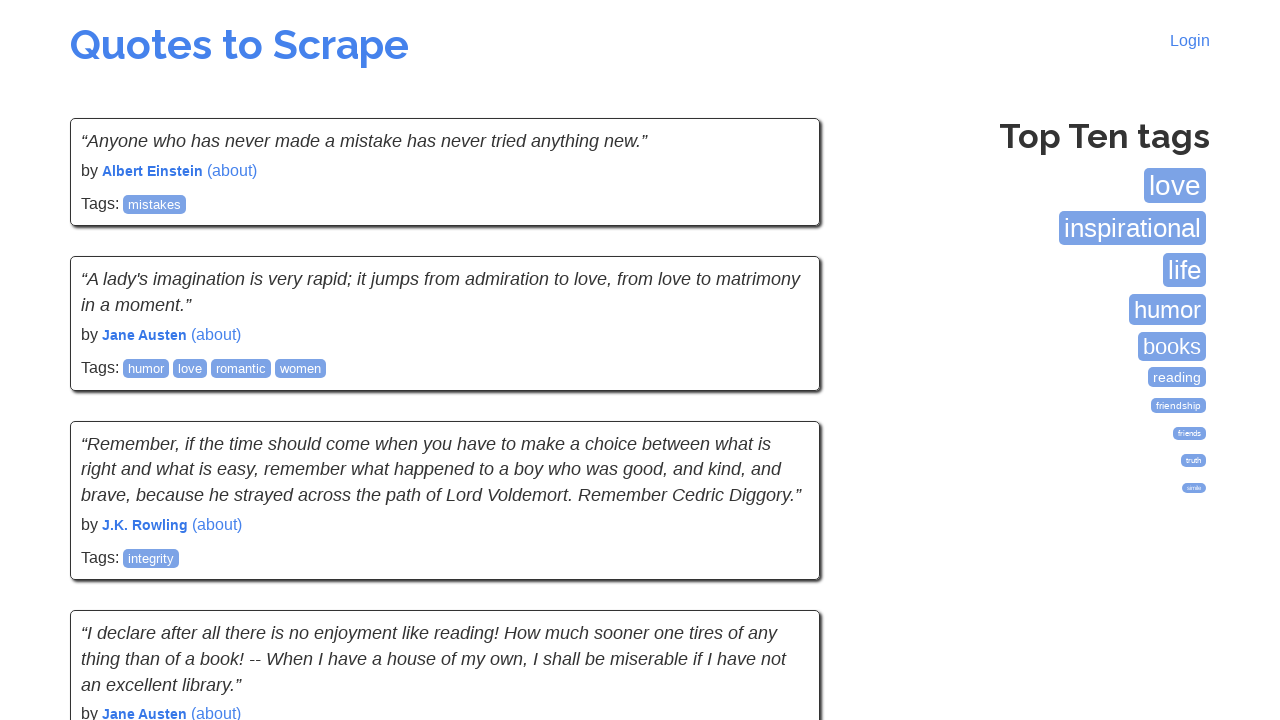

Verified author element is visible on current page
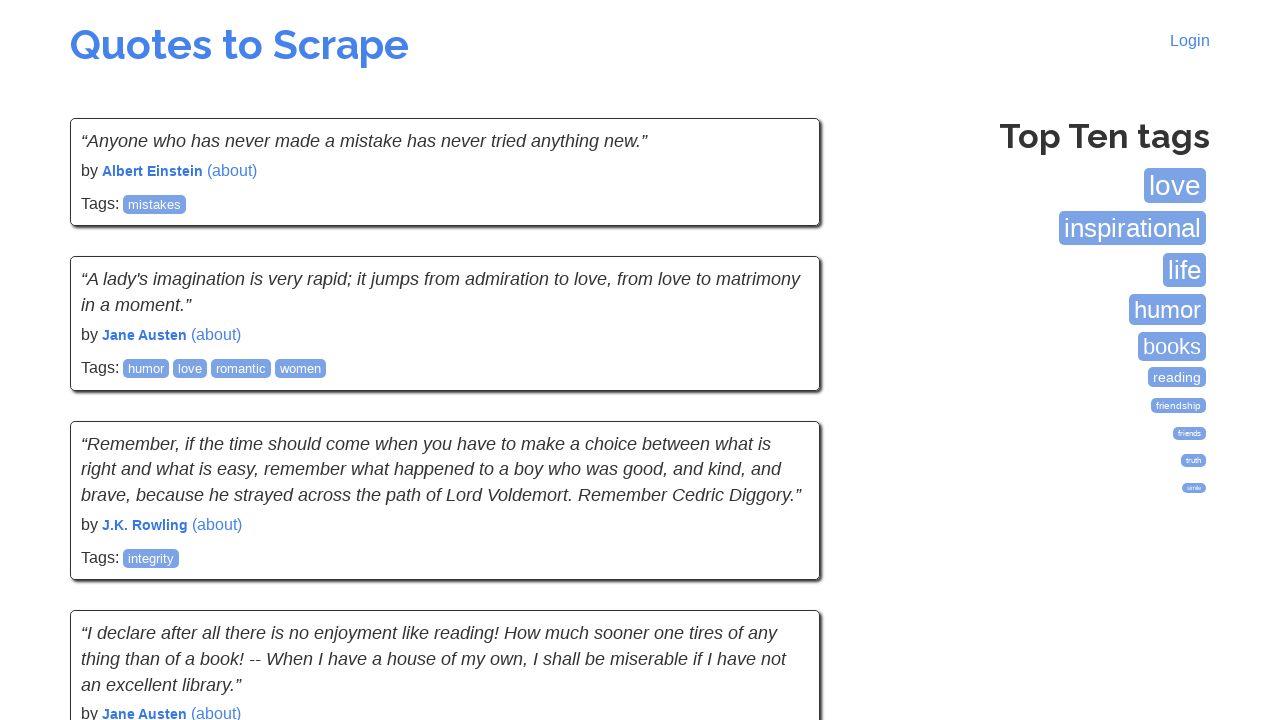

Verified author element is visible on current page
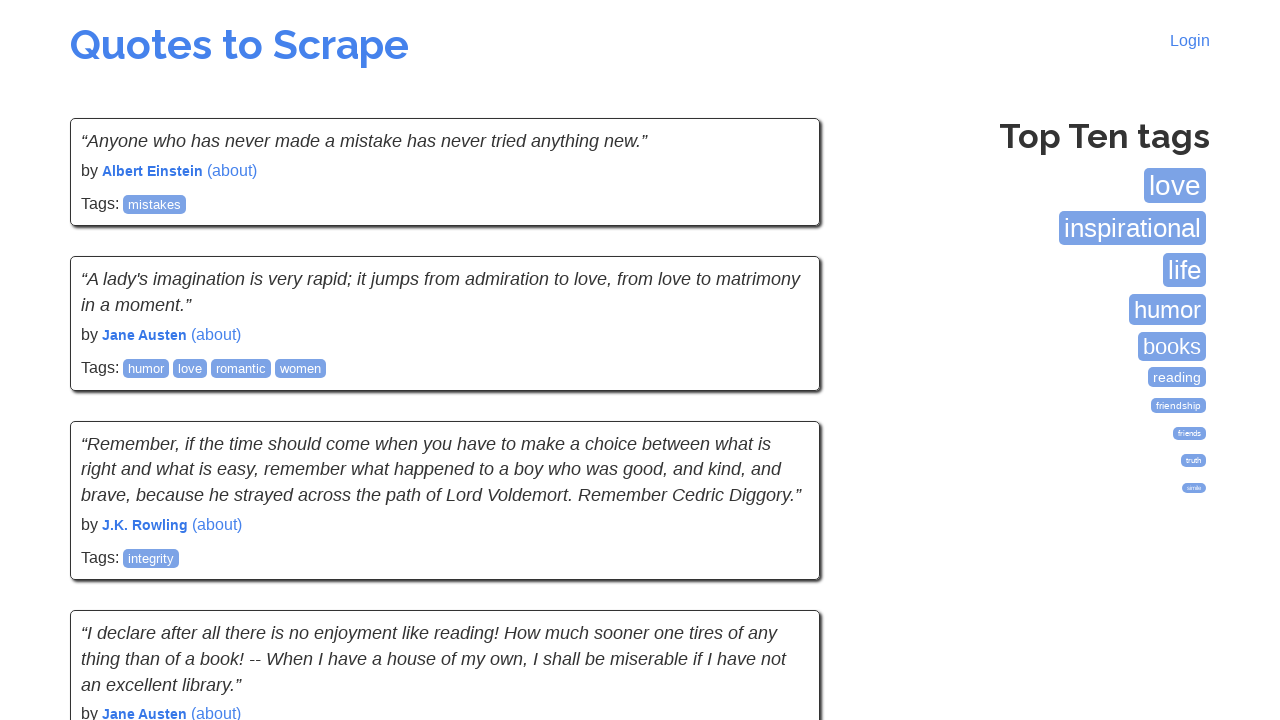

Verified author element is visible on current page
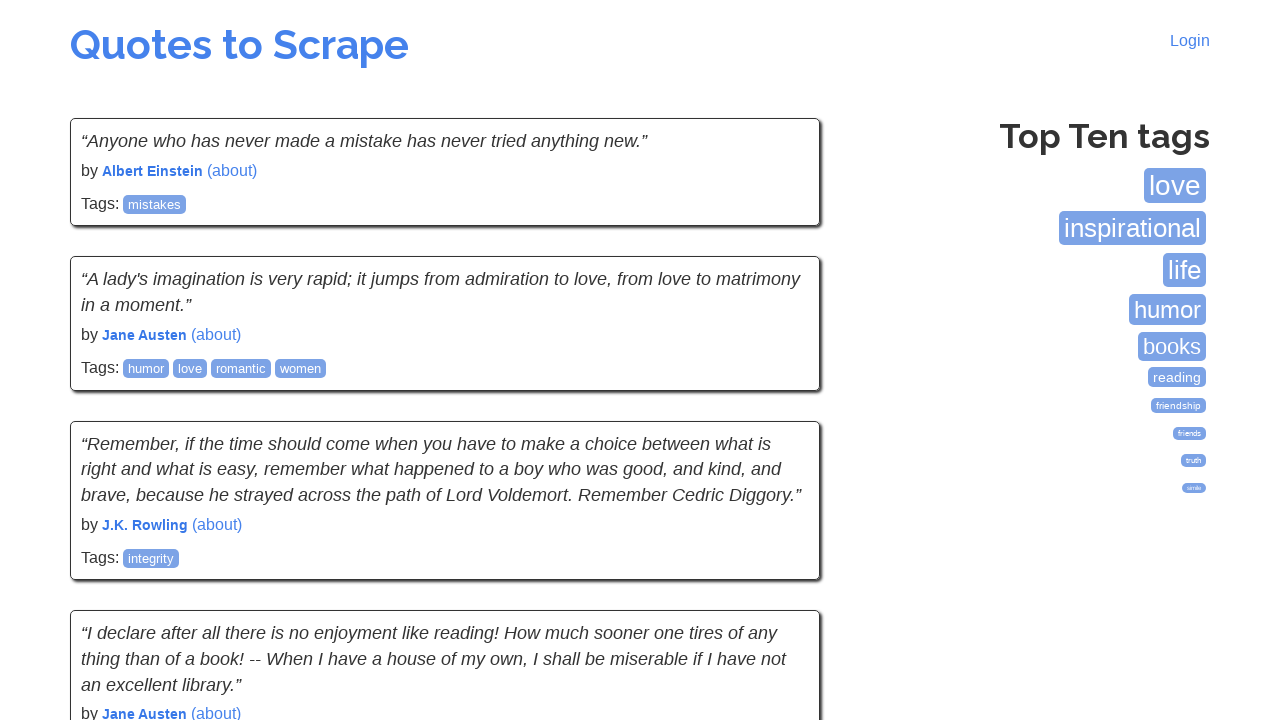

Verified author element is visible on current page
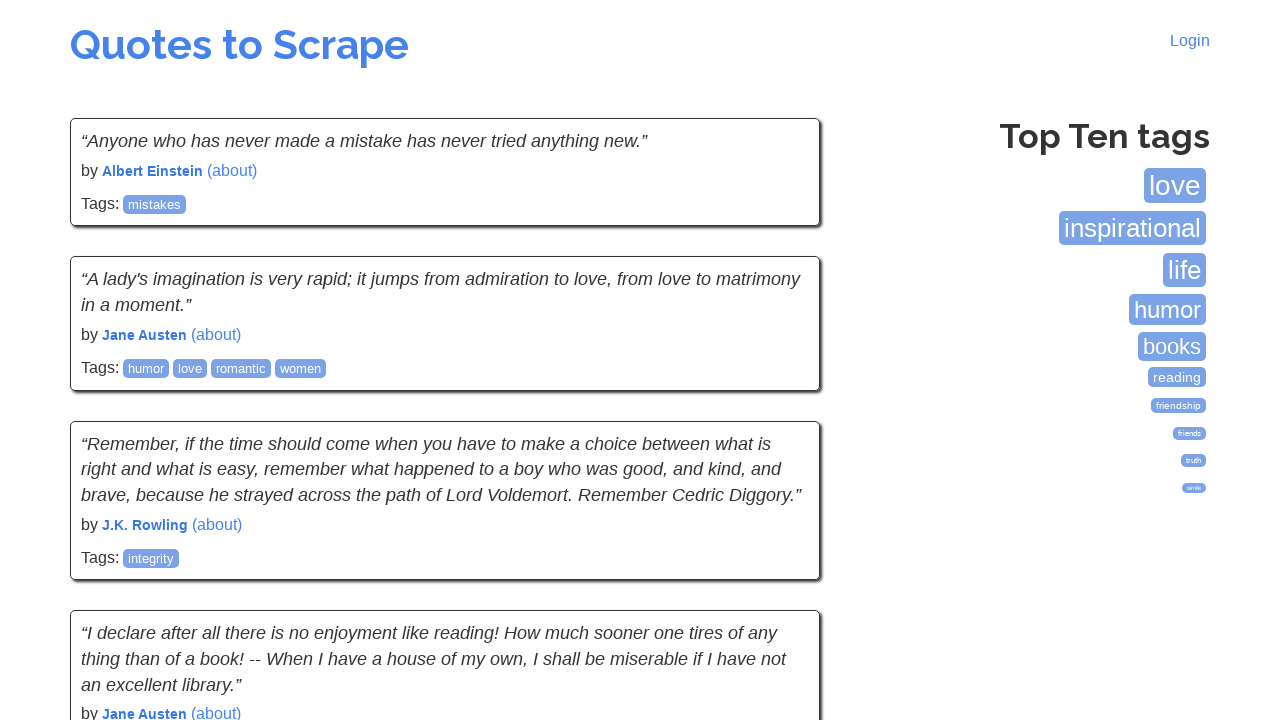

Verified author element is visible on current page
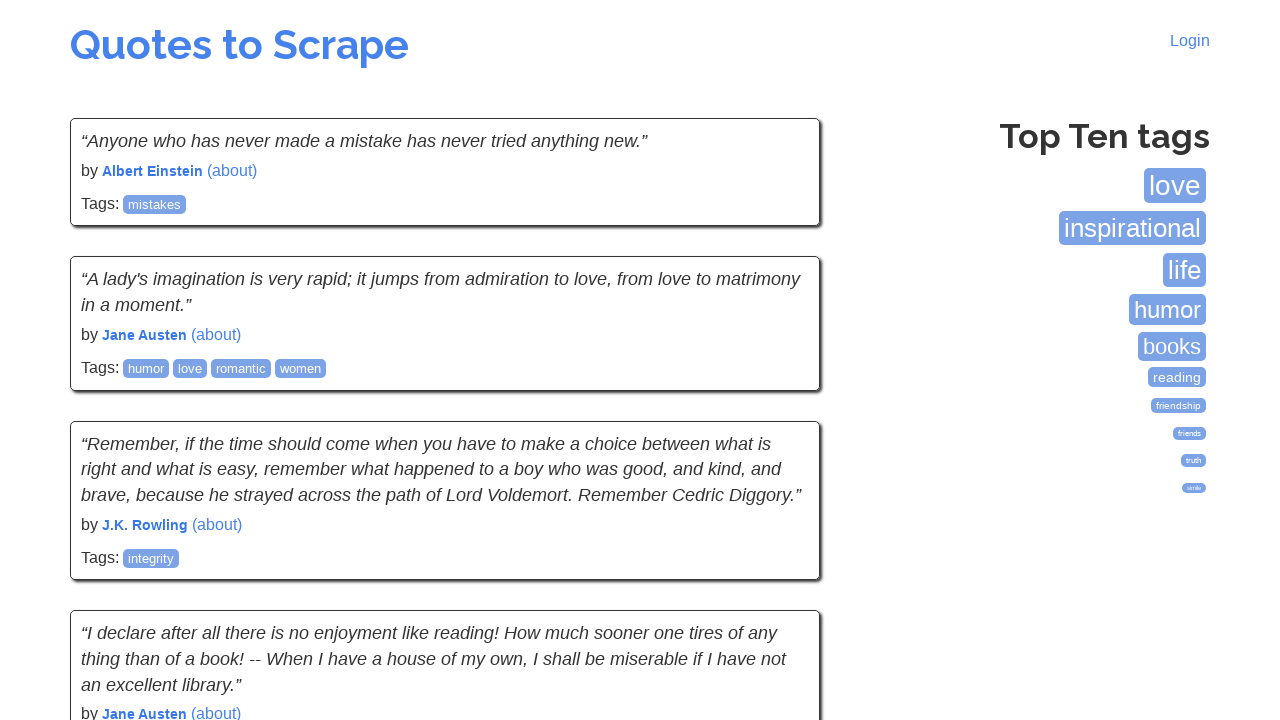

Verified author element is visible on current page
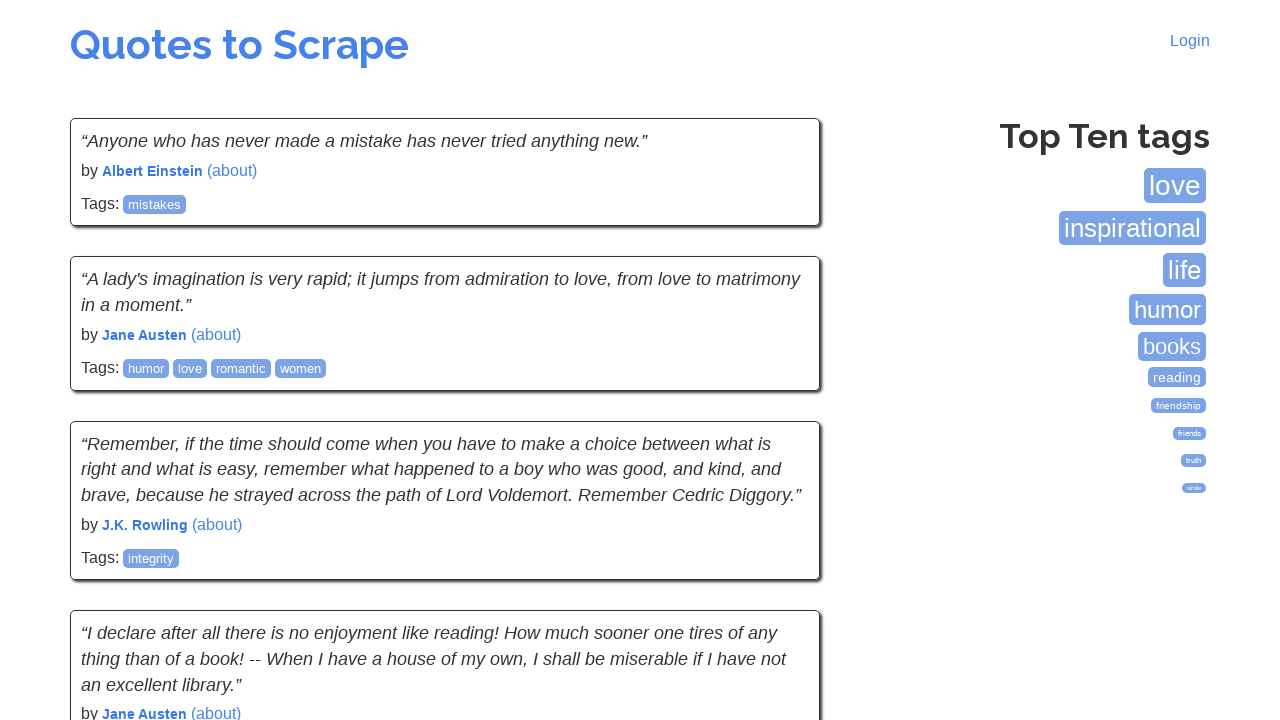

Checked for Next pagination button
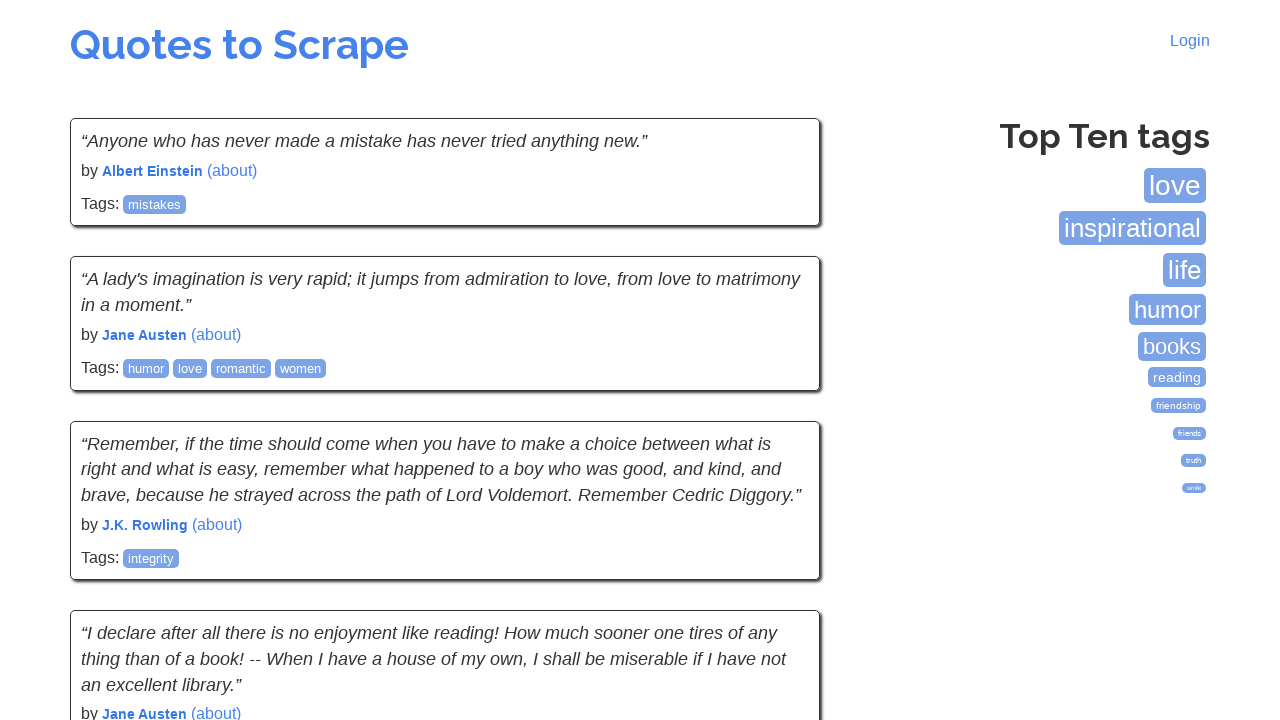

Clicked Next button to navigate to next page at (778, 542) on li.next > a
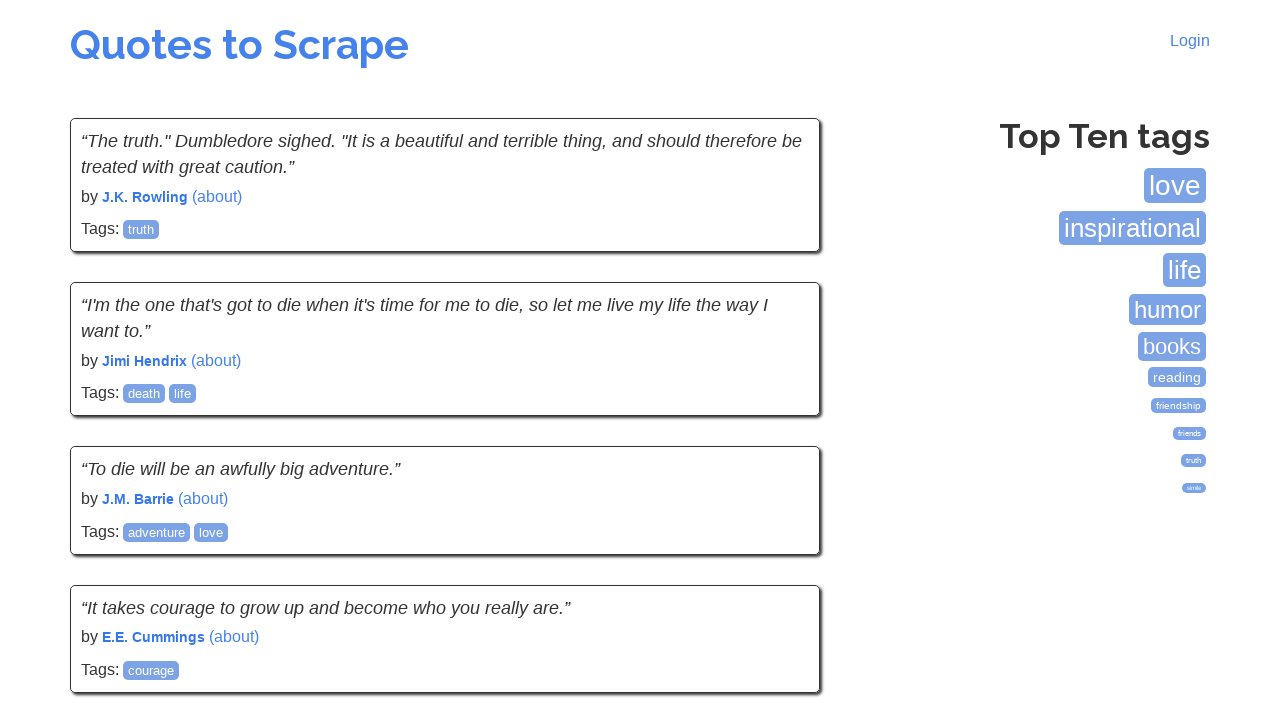

Waited for author elements to load on new page
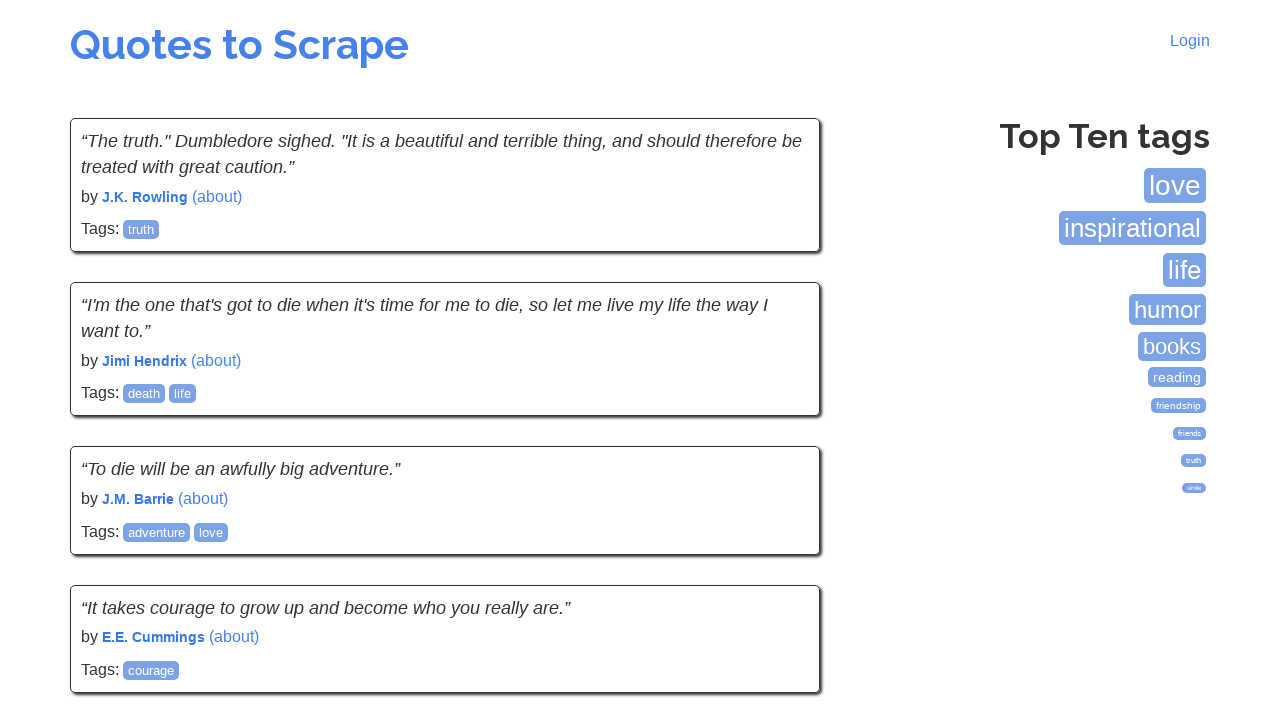

Retrieved all author elements from current page
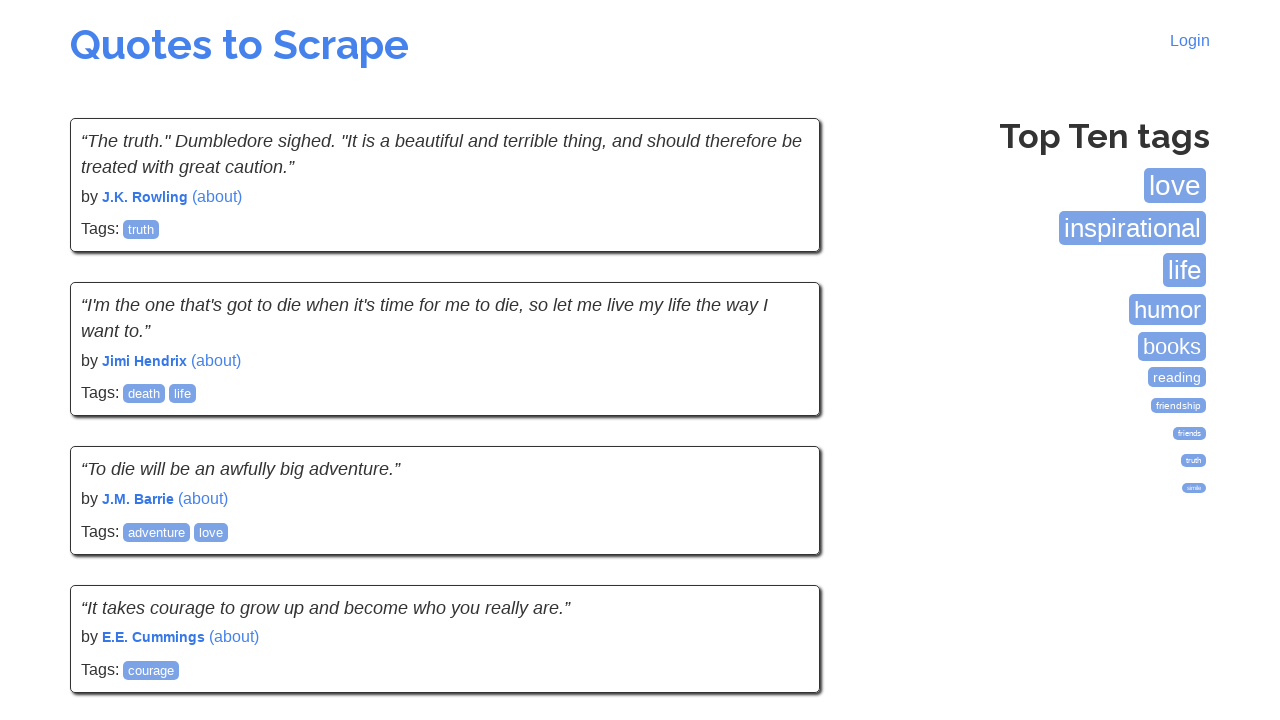

Verified author element is visible on current page
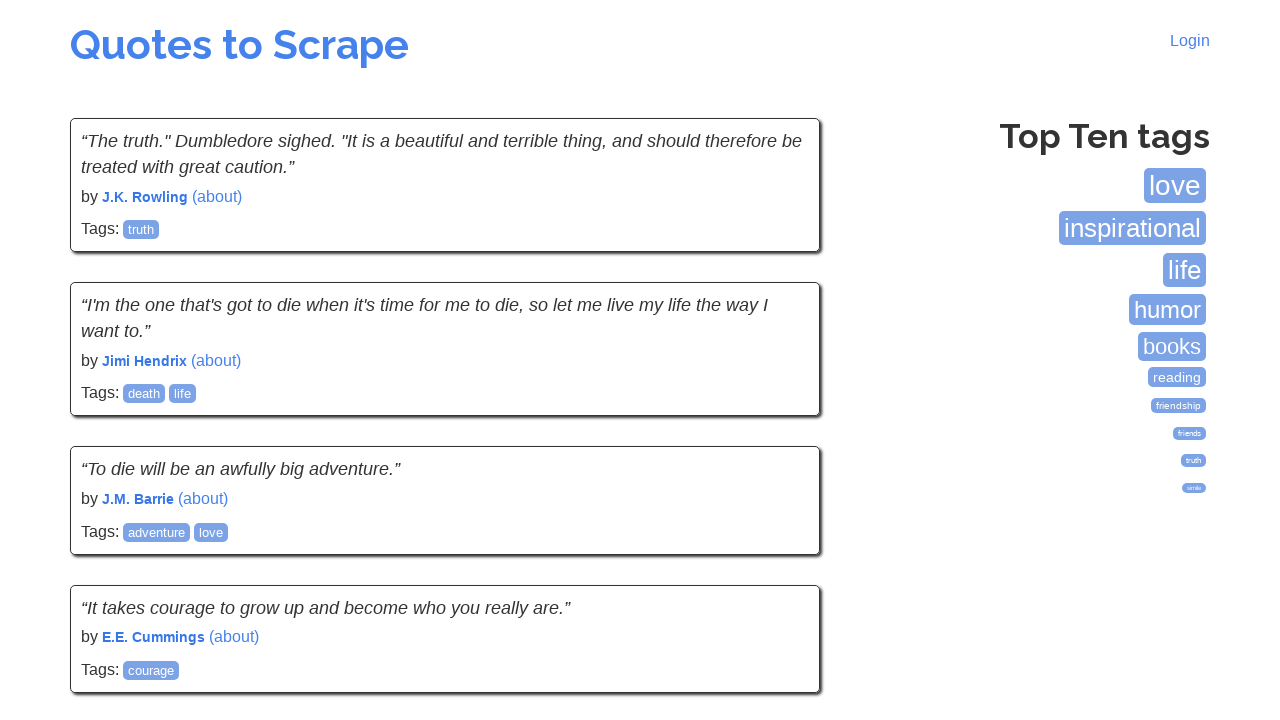

Verified author element is visible on current page
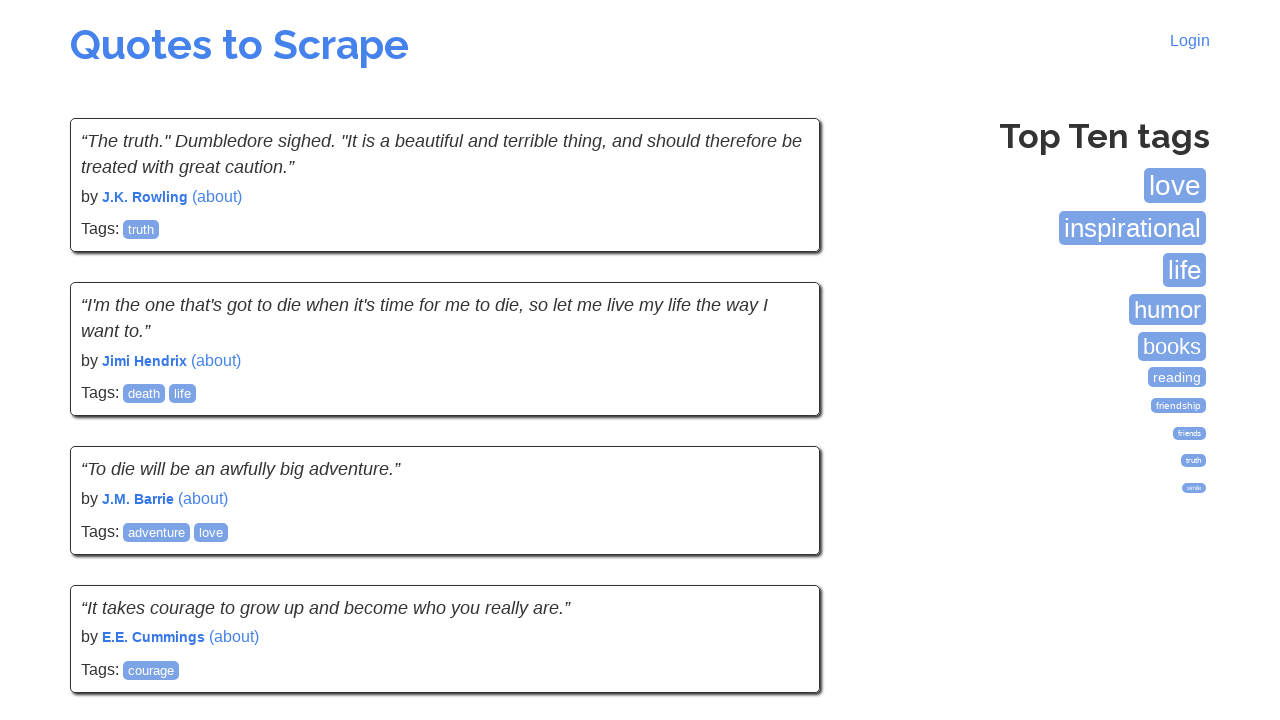

Verified author element is visible on current page
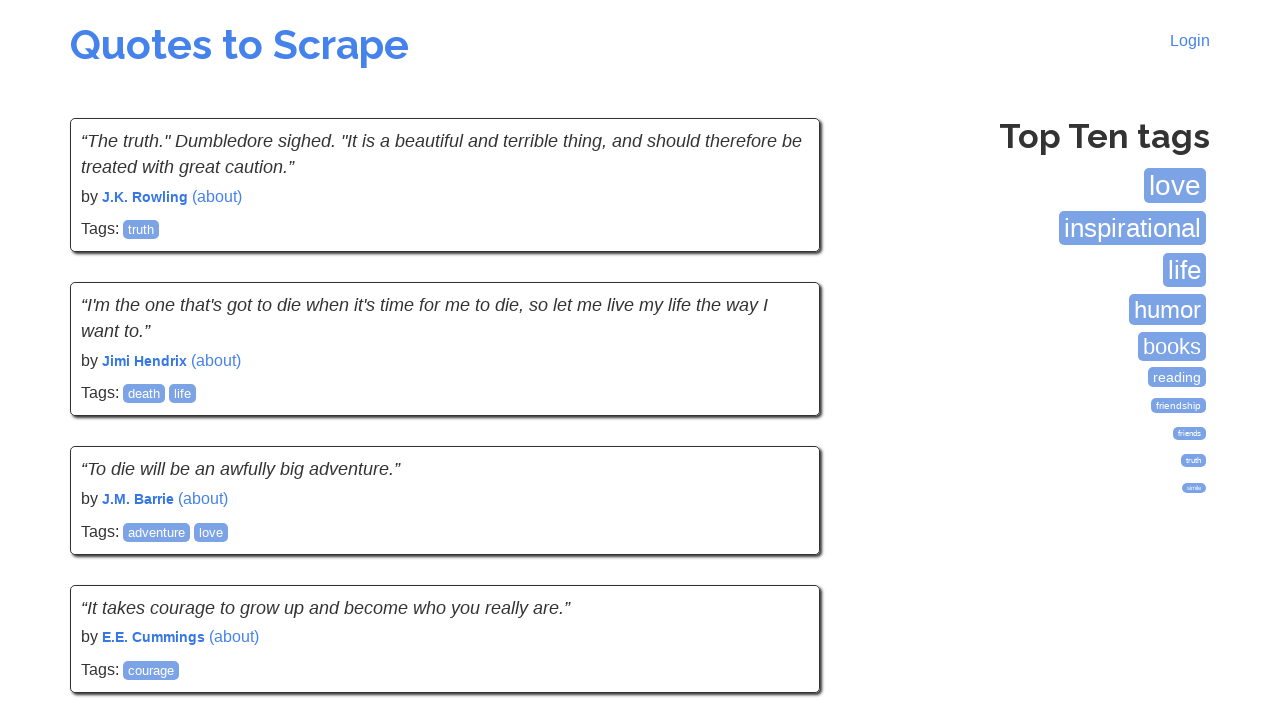

Verified author element is visible on current page
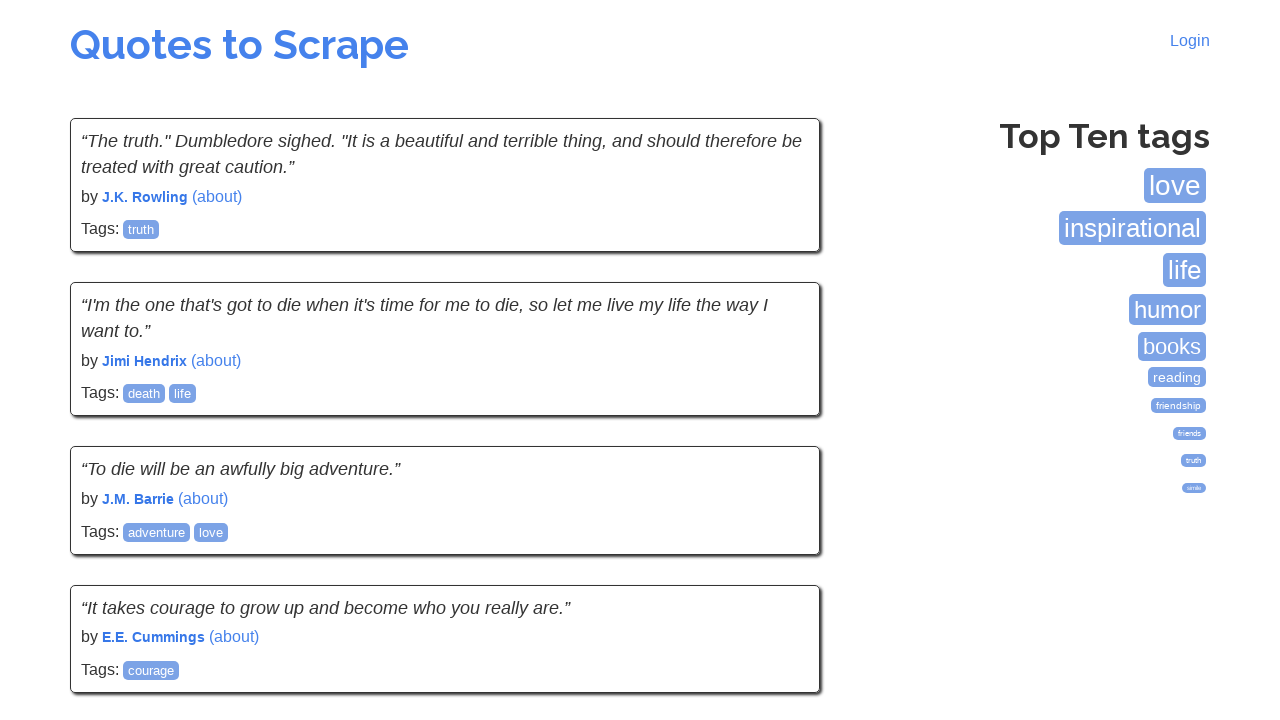

Verified author element is visible on current page
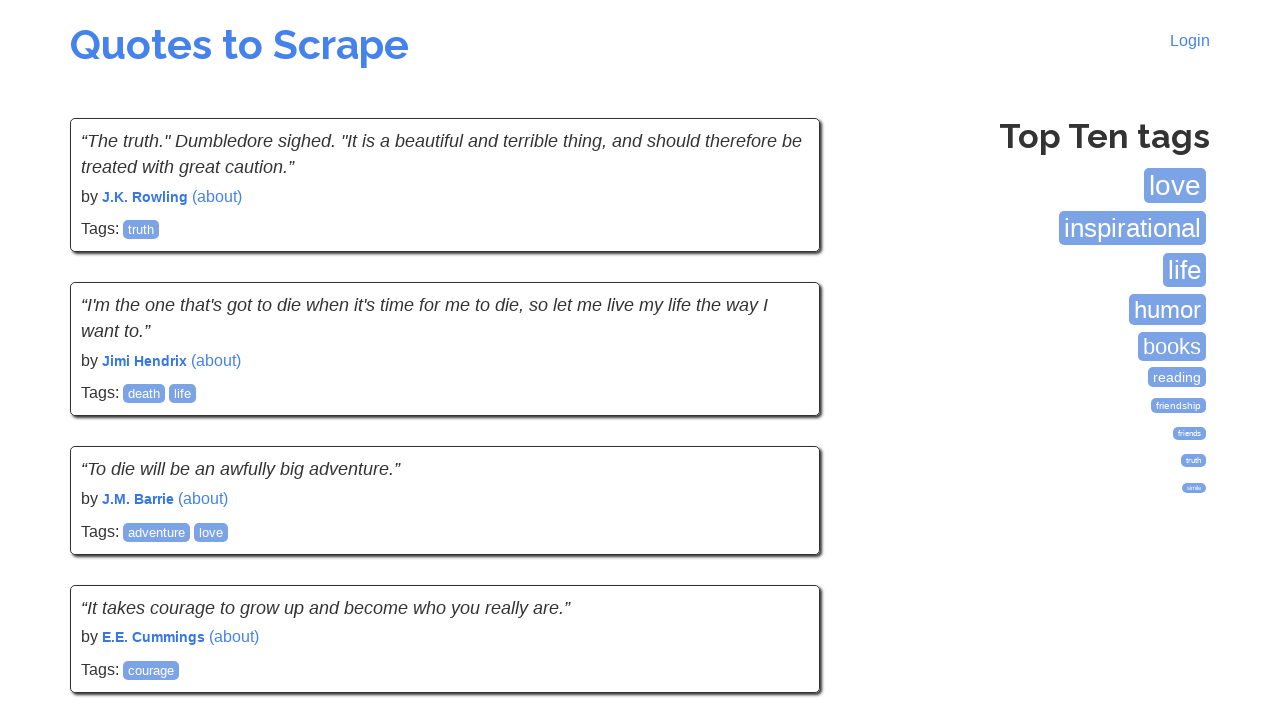

Verified author element is visible on current page
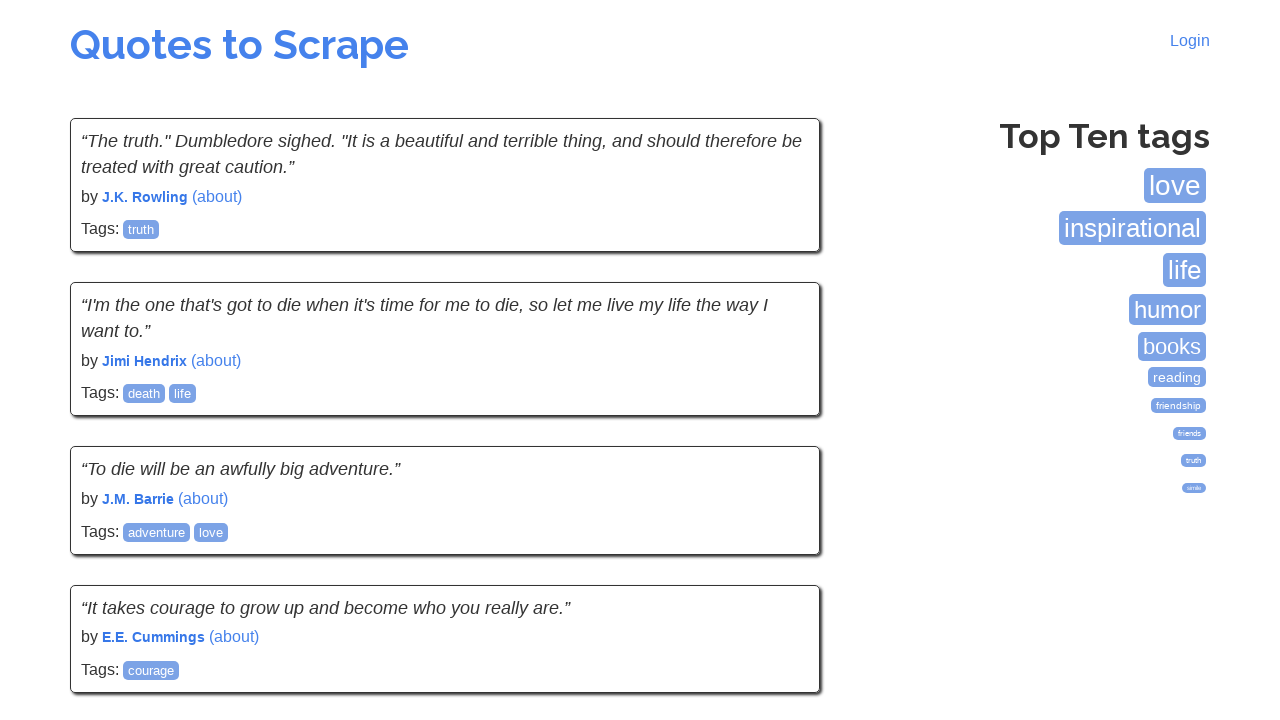

Verified author element is visible on current page
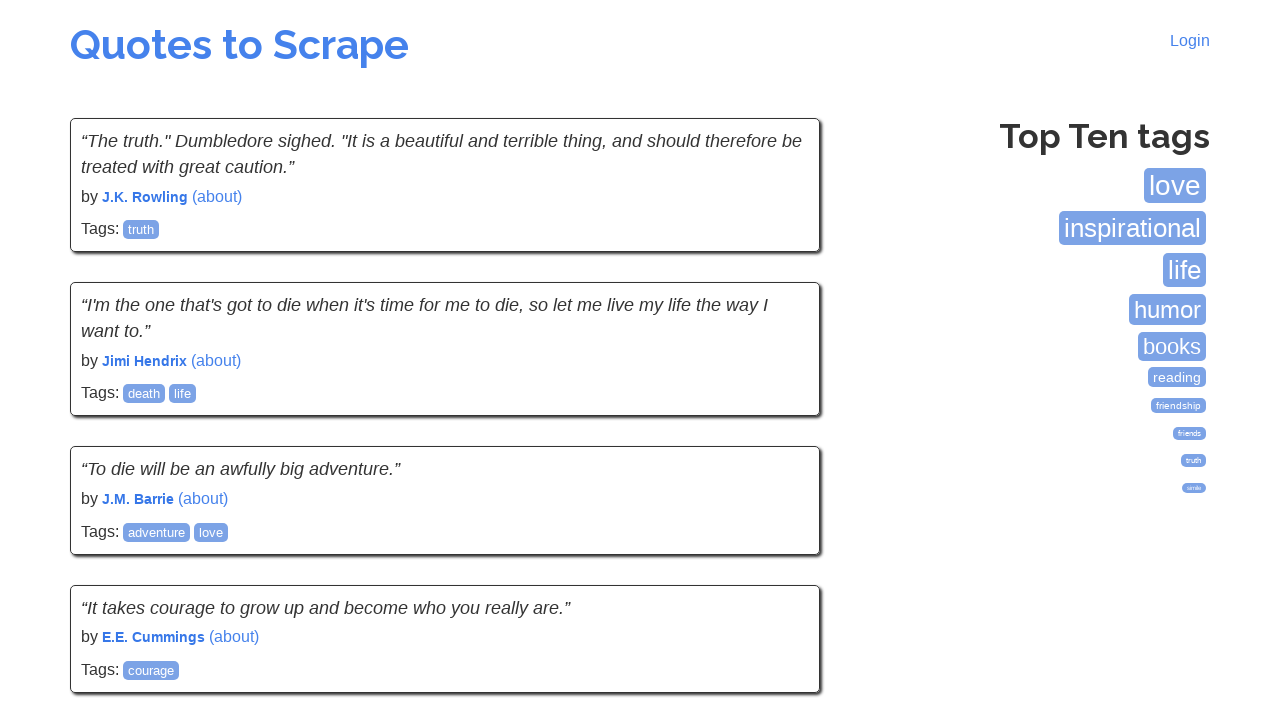

Verified author element is visible on current page
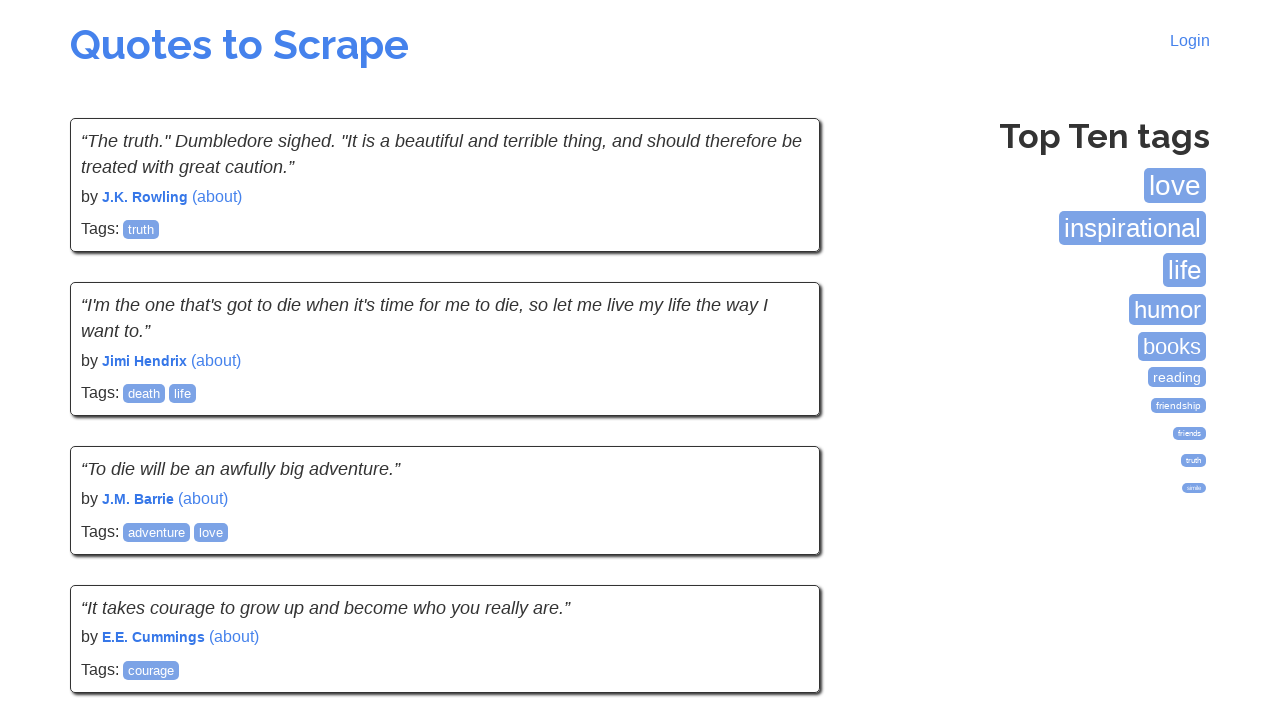

Verified author element is visible on current page
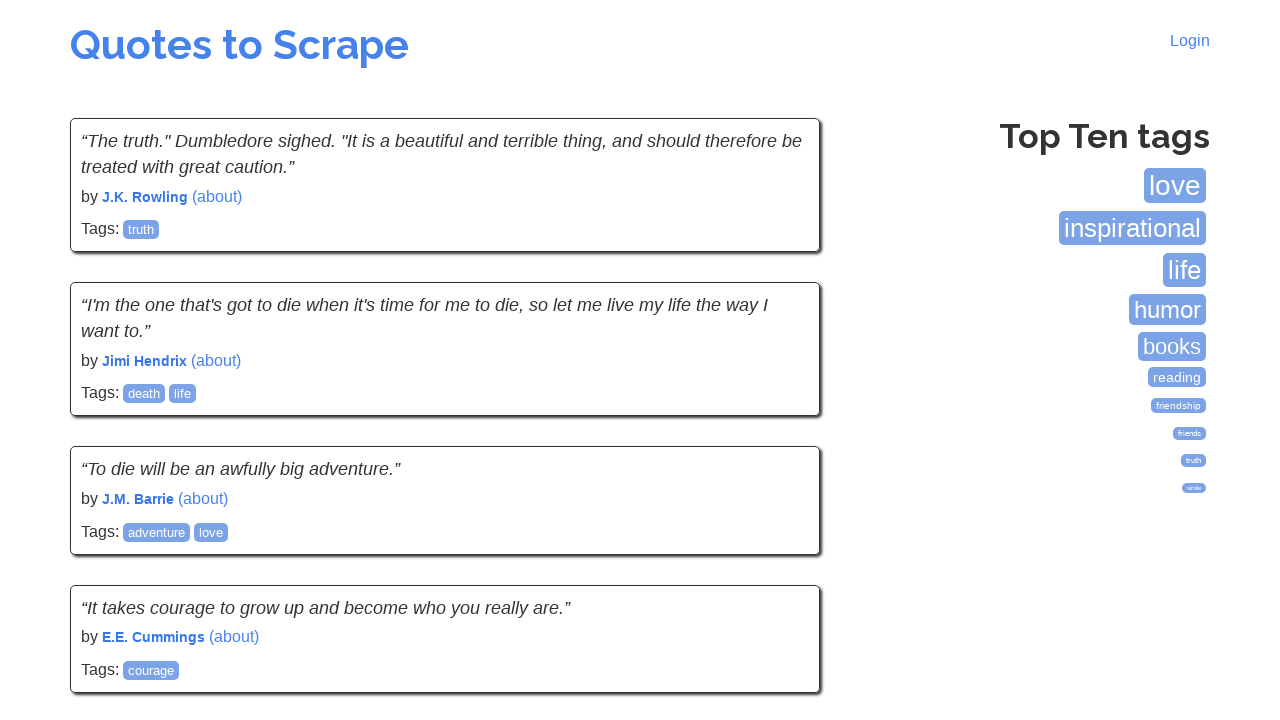

Verified author element is visible on current page
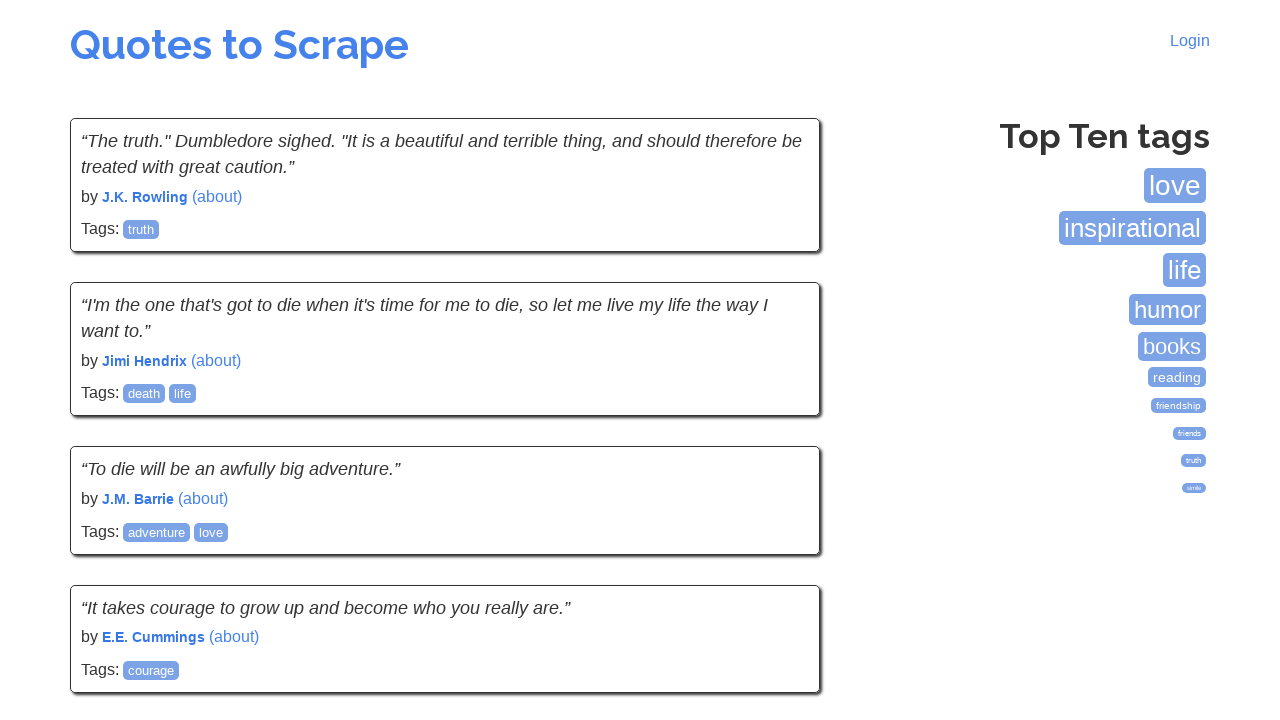

Checked for Next pagination button
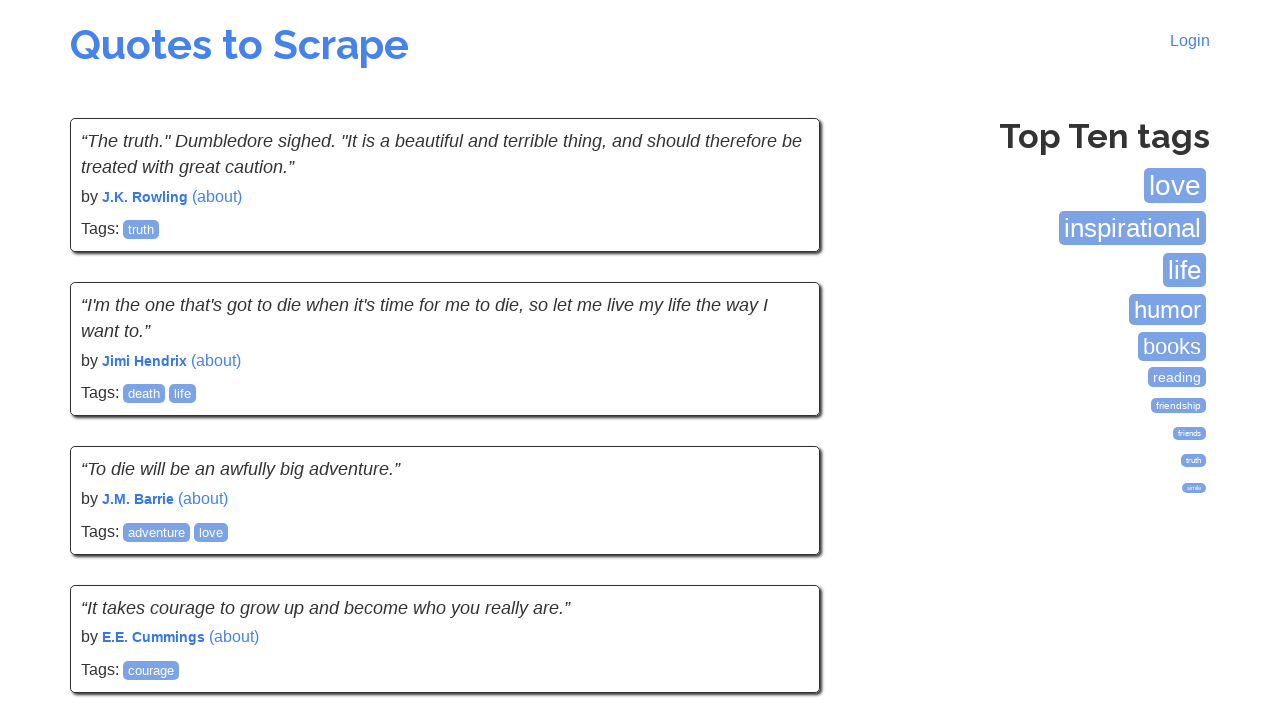

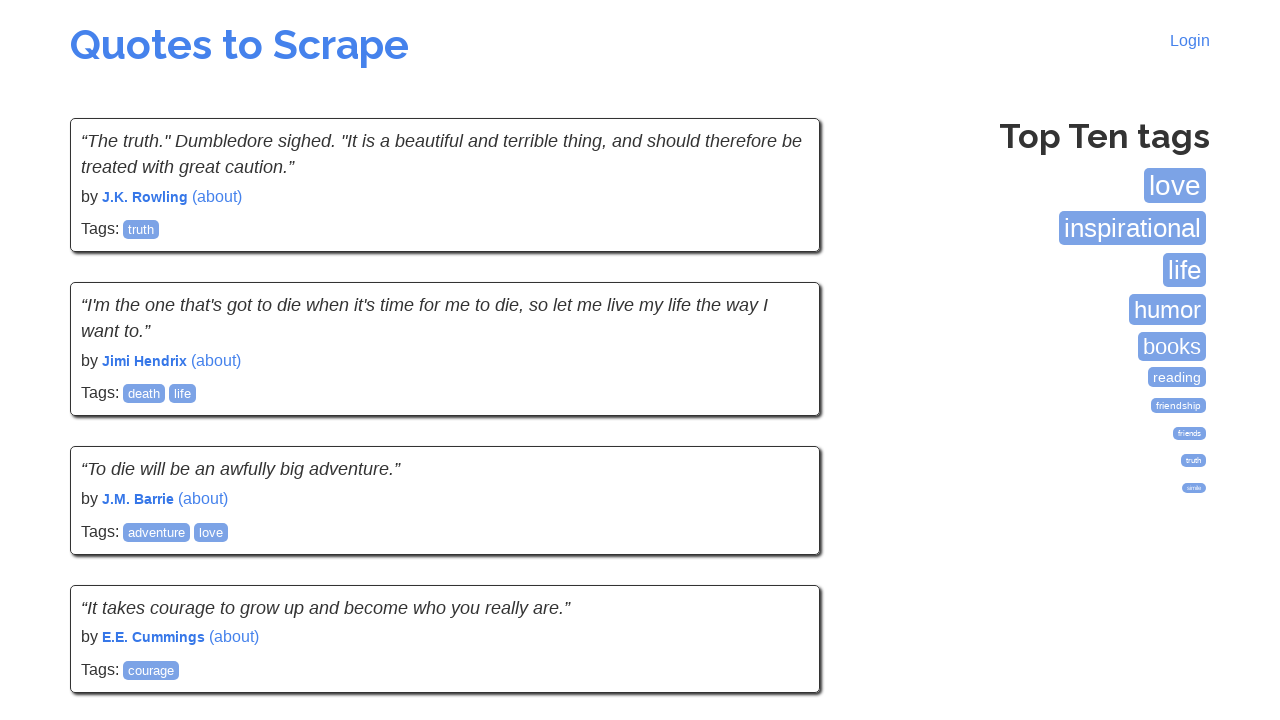